Navigates to QA Click Academy homepage and verifies that all anchor links on the page are present and accessible by checking their href attributes.

Starting URL: http://qaclickacademy.com/

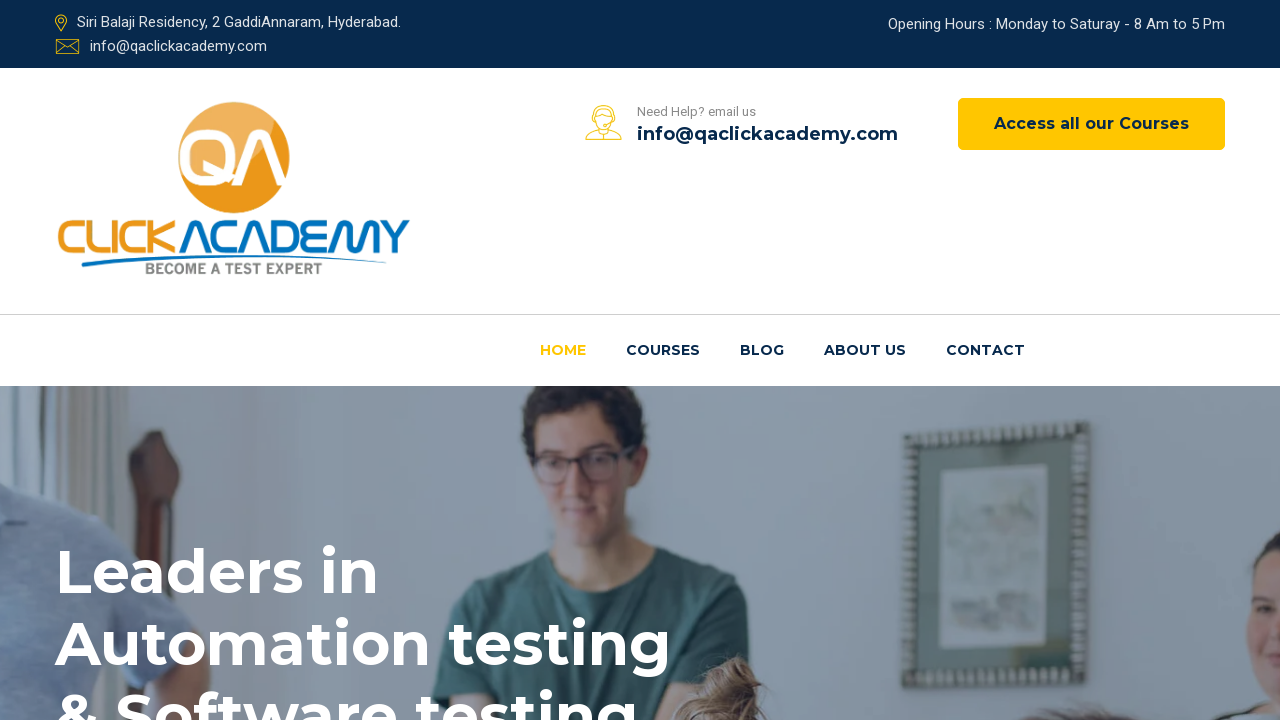

Waited for page to fully load (networkidle)
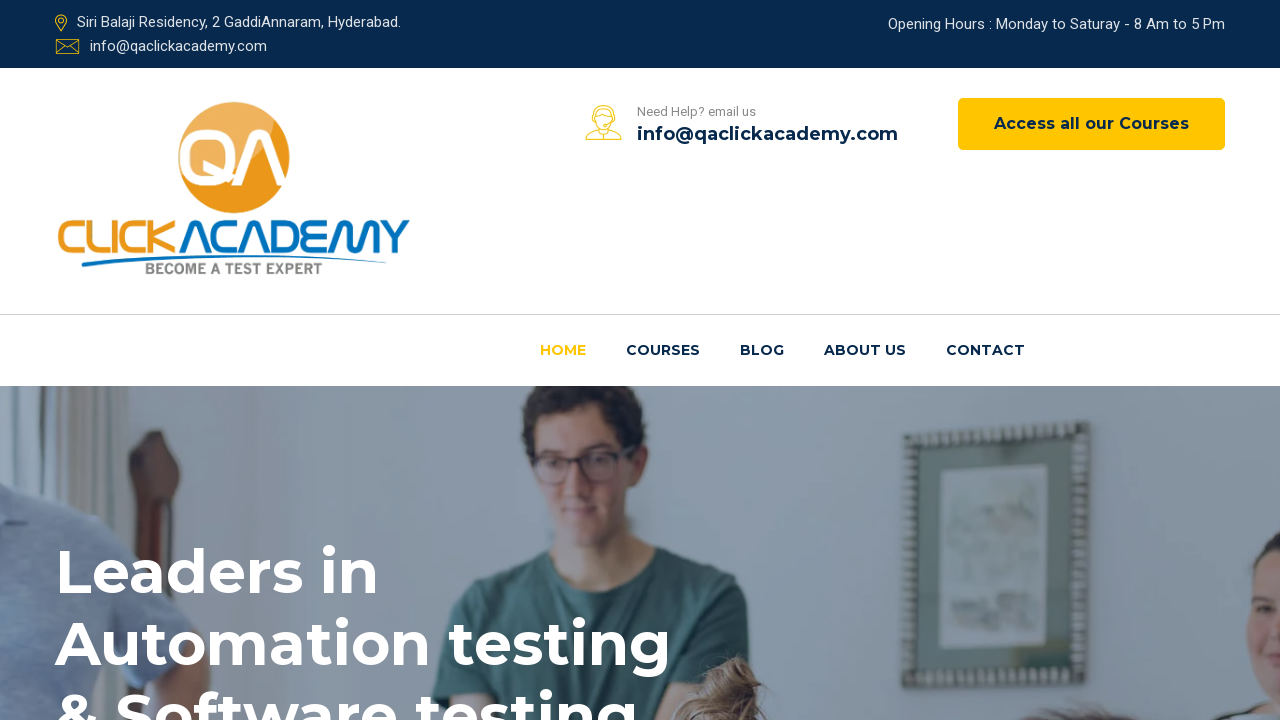

Located all anchor elements on the page
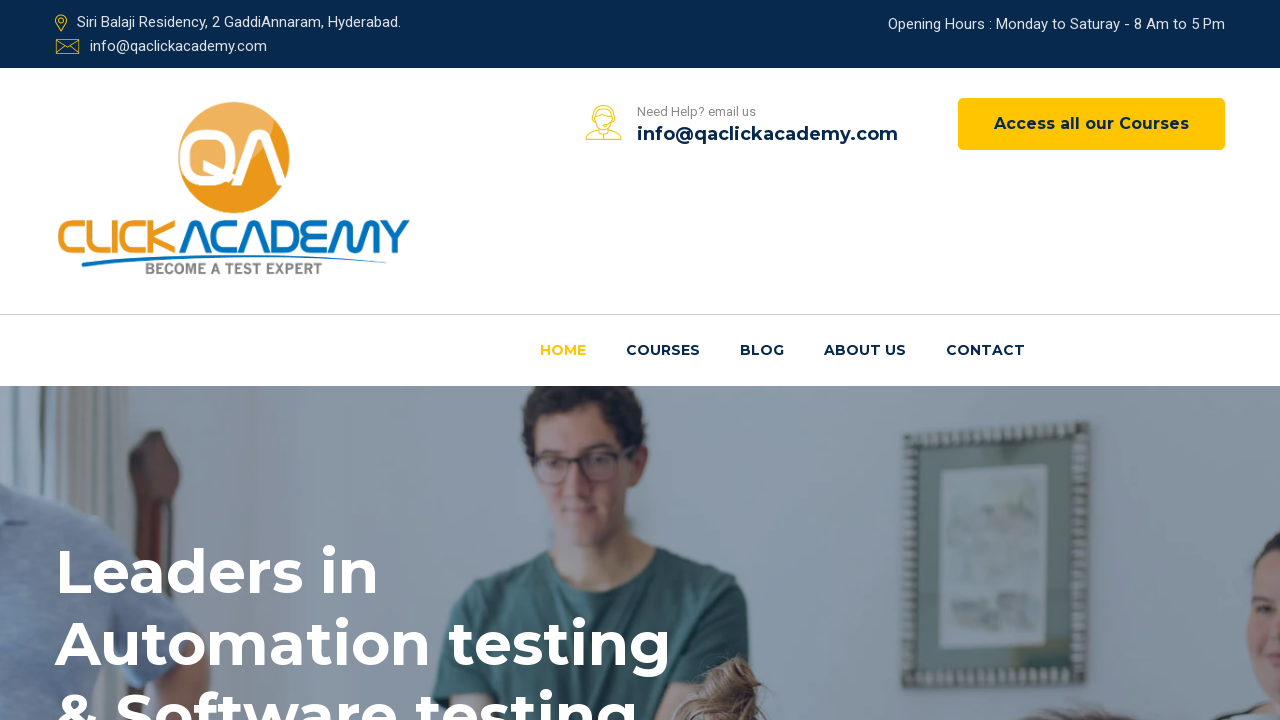

Found 96 links on the page
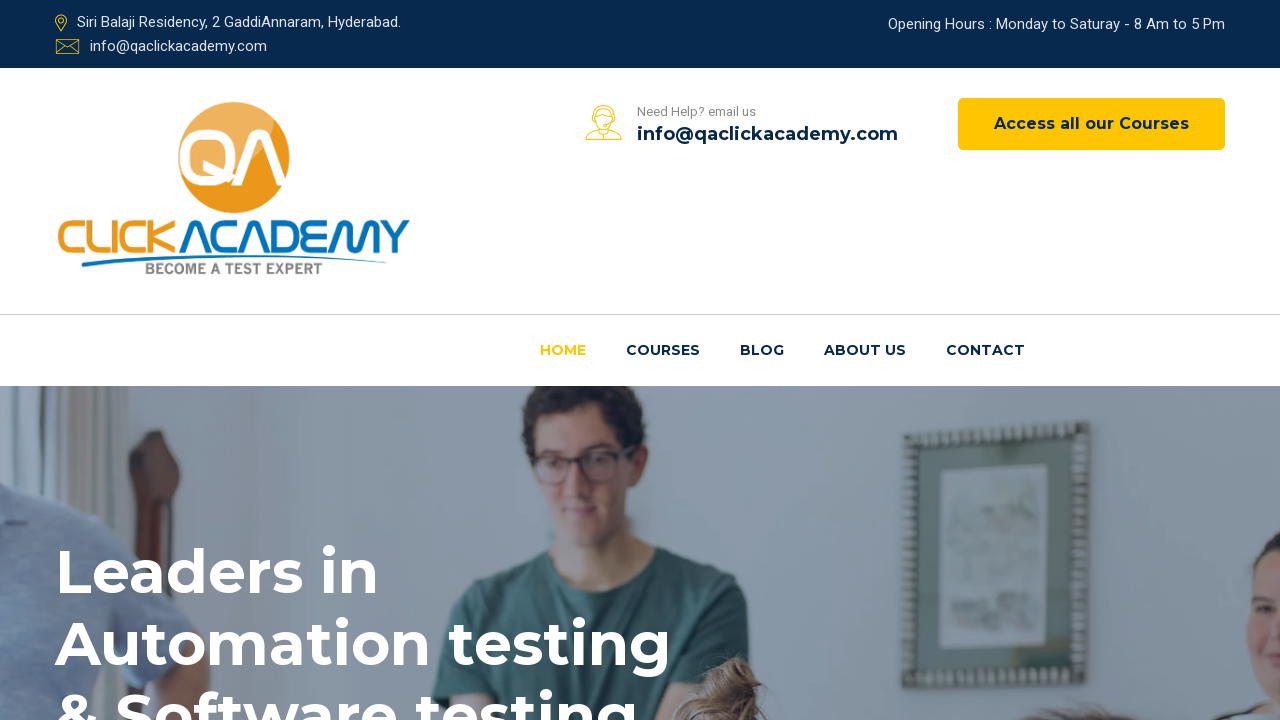

Verified link with href: https://www.qaclickacademy.com
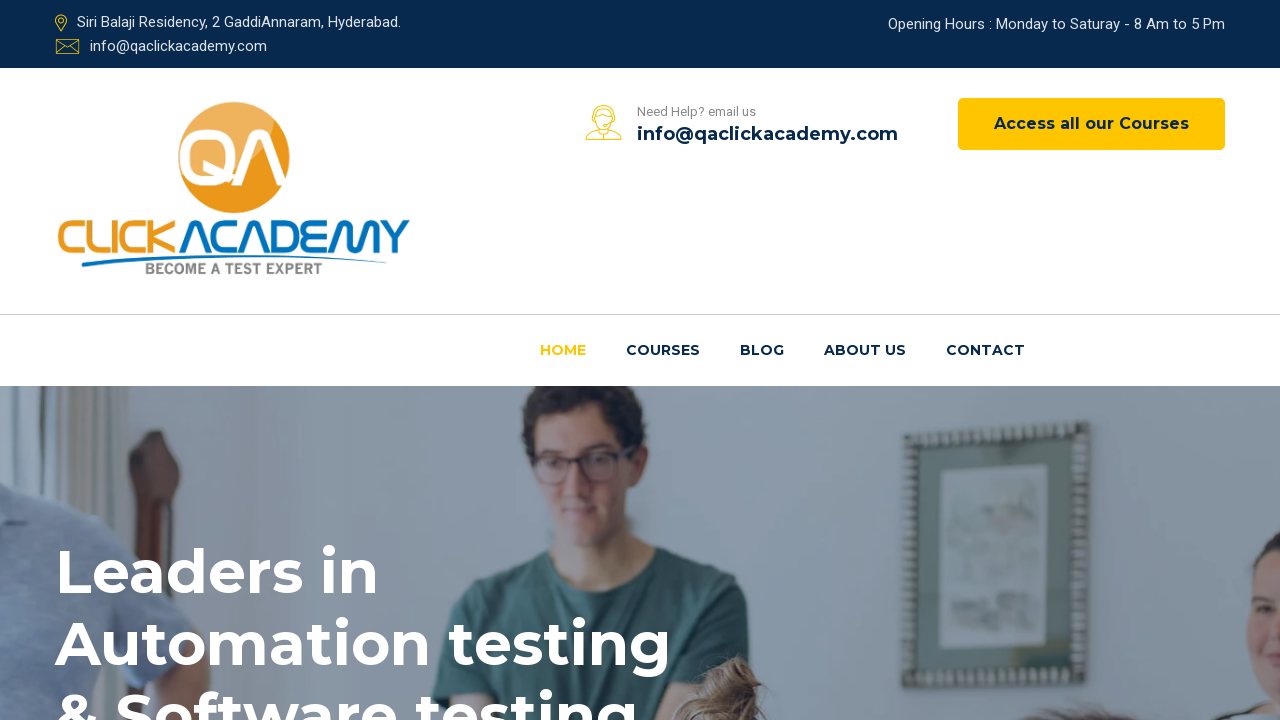

Verified link with href: https://www.udemy.com/user/testing-minds/
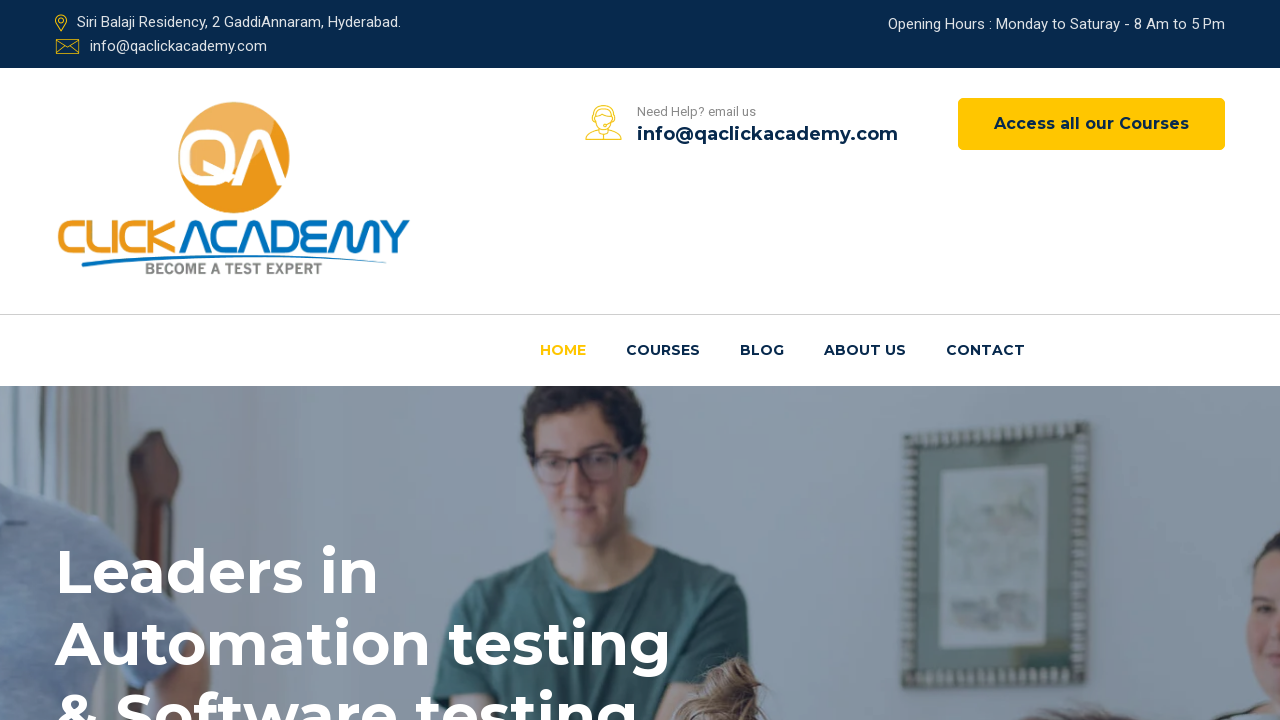

Verified link with href: /
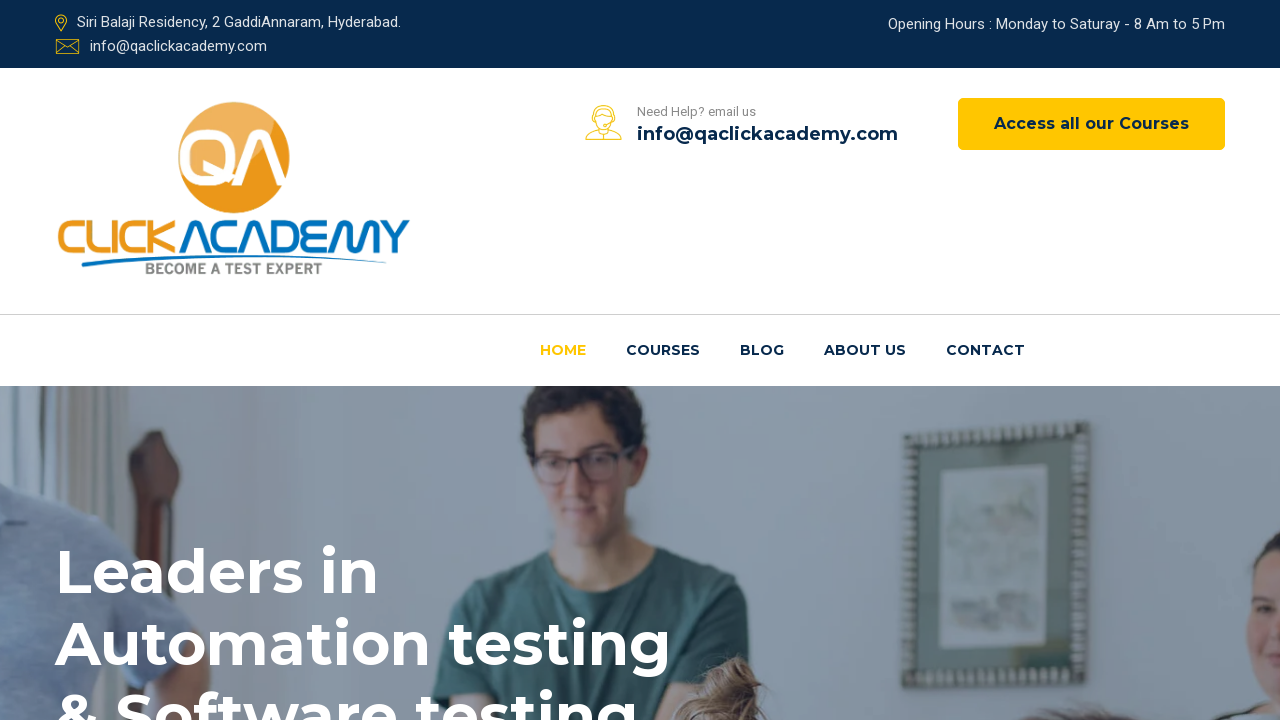

Verified link with href: https://www.udemy.com/user/testing-minds/
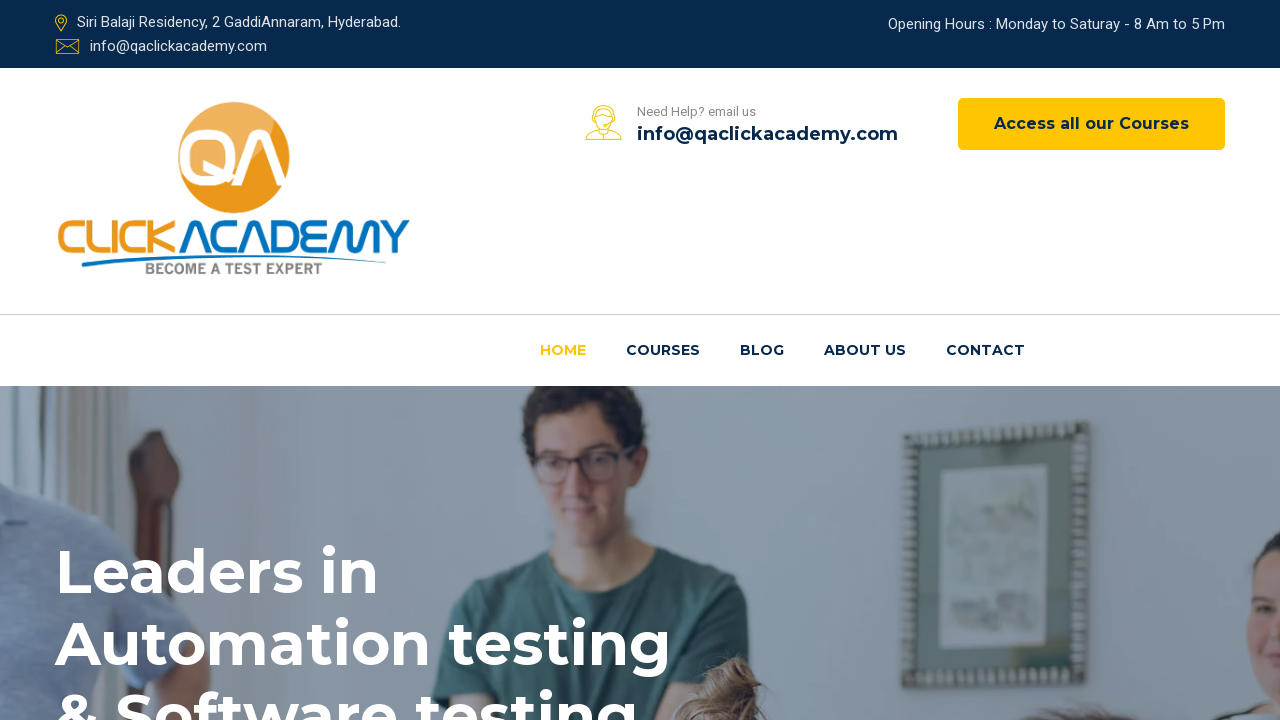

Verified link with href: https://www.qaclickacademy.com/blog
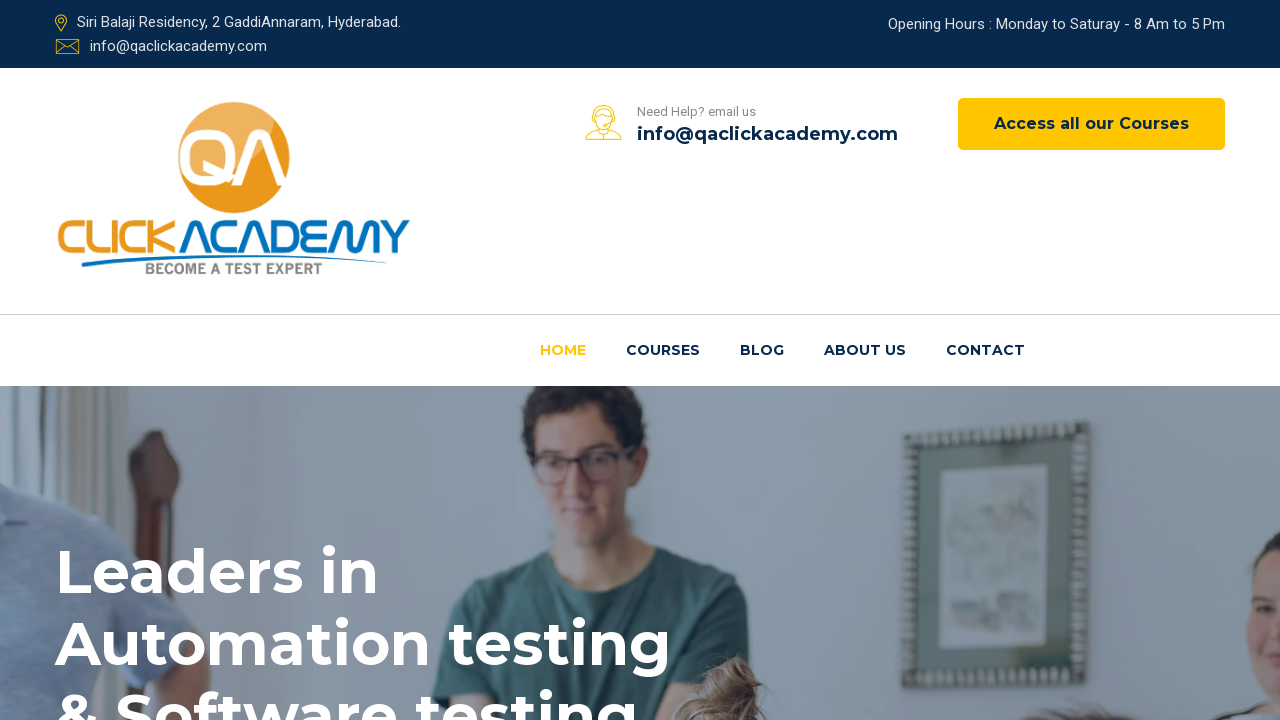

Verified link with href: about.html
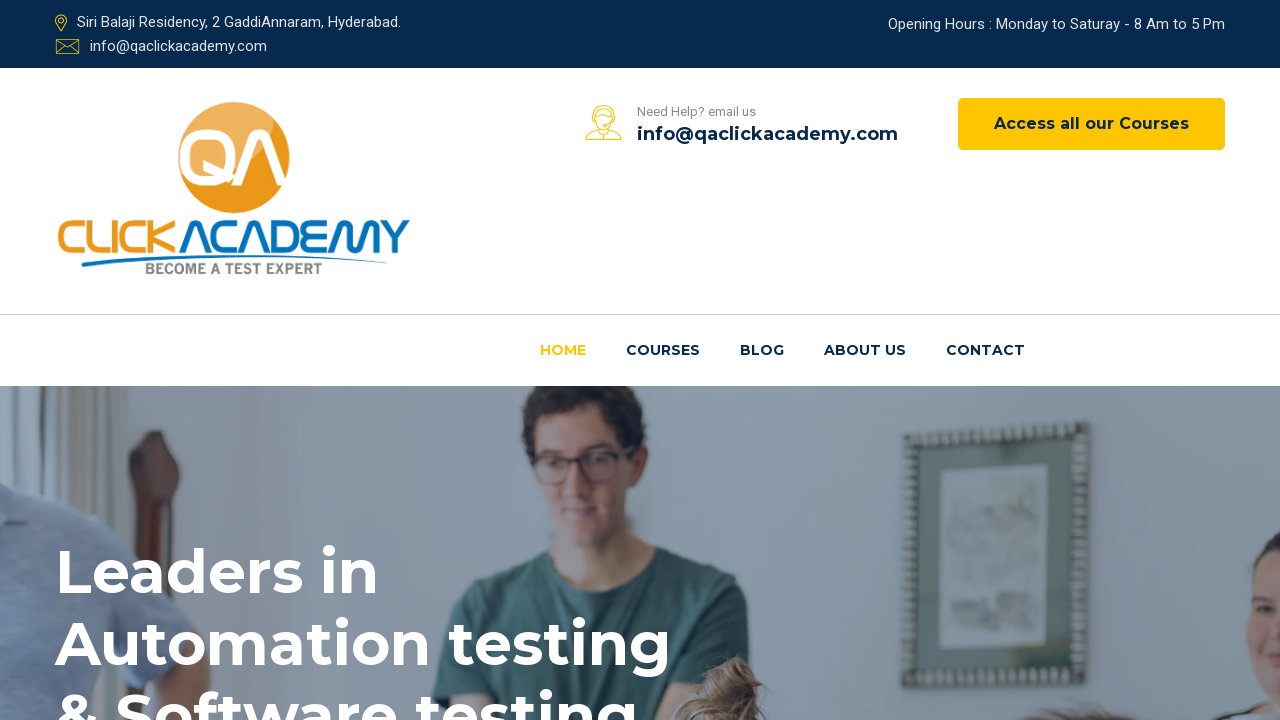

Verified link with href: contactus.html
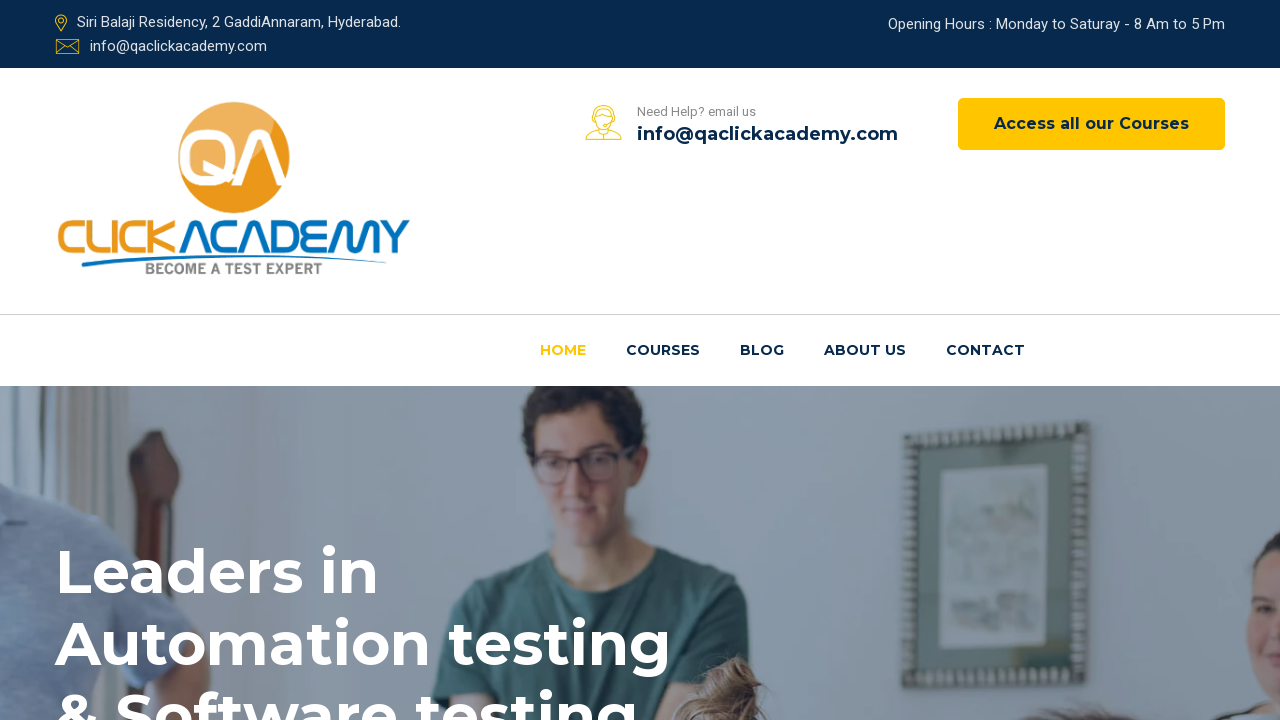

Verified link with href: #
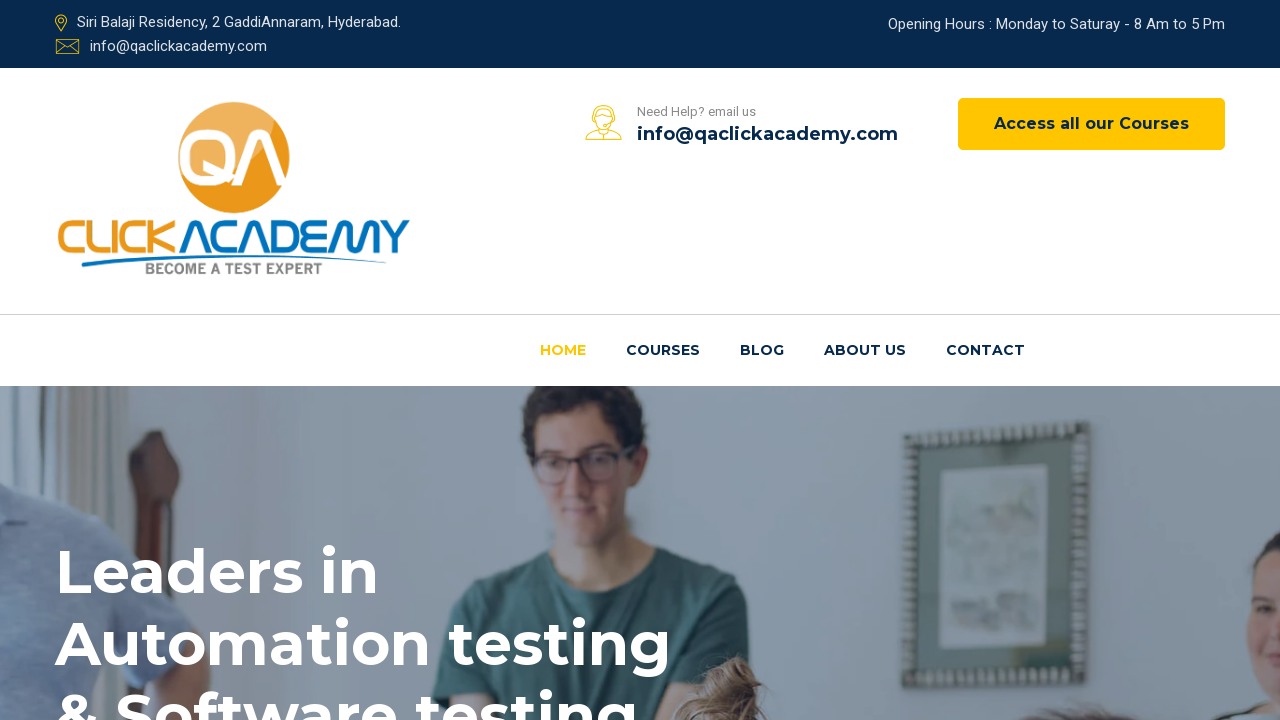

Verified link with href: #
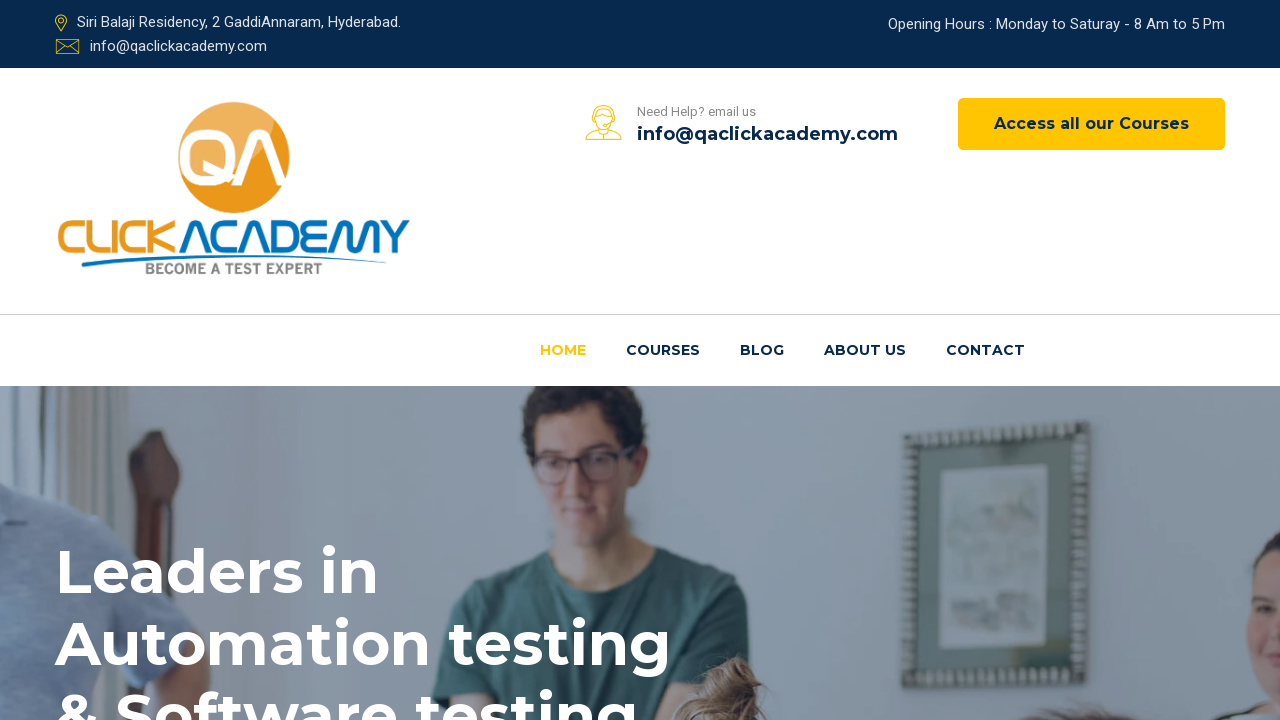

Verified link with href: #
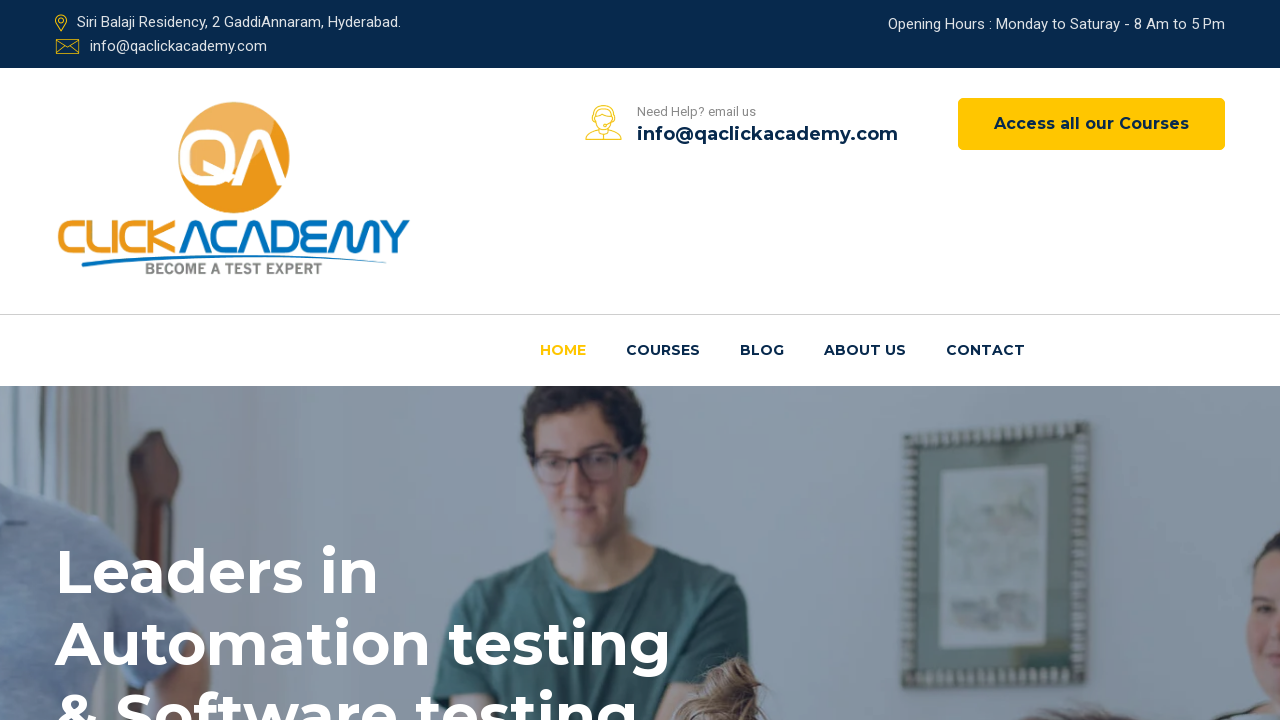

Verified link with href: #
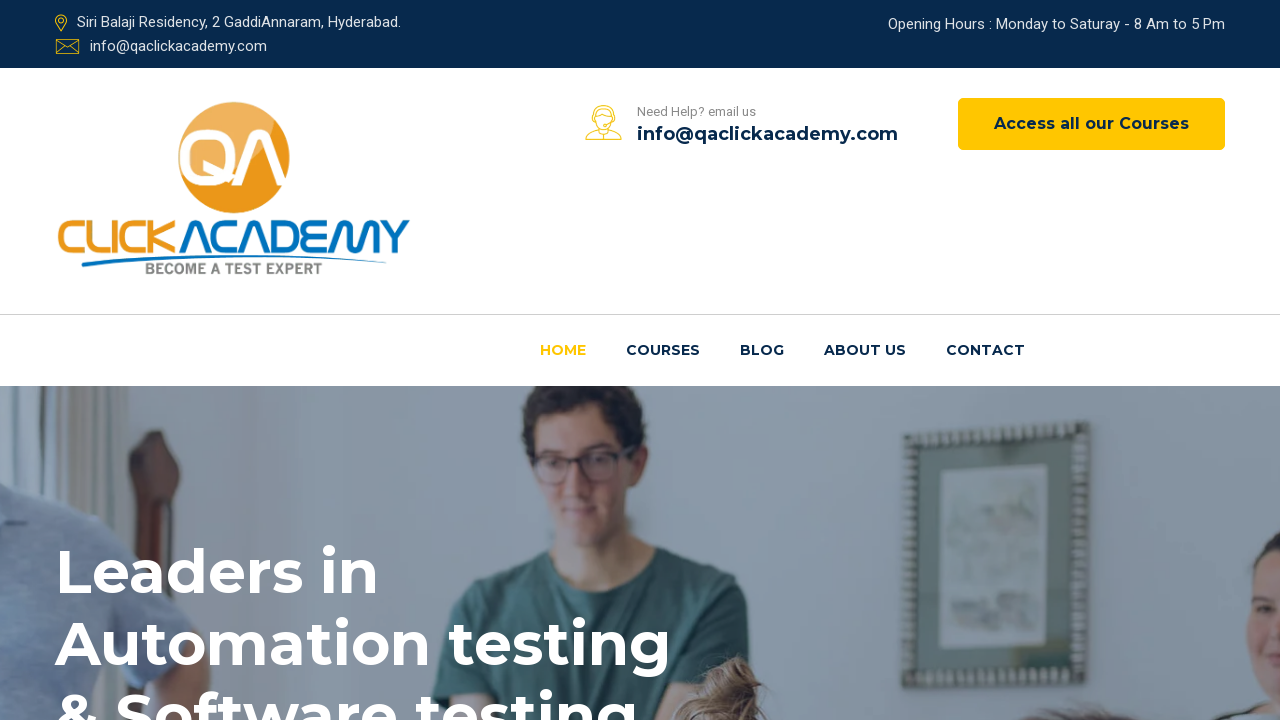

Verified link with href: #
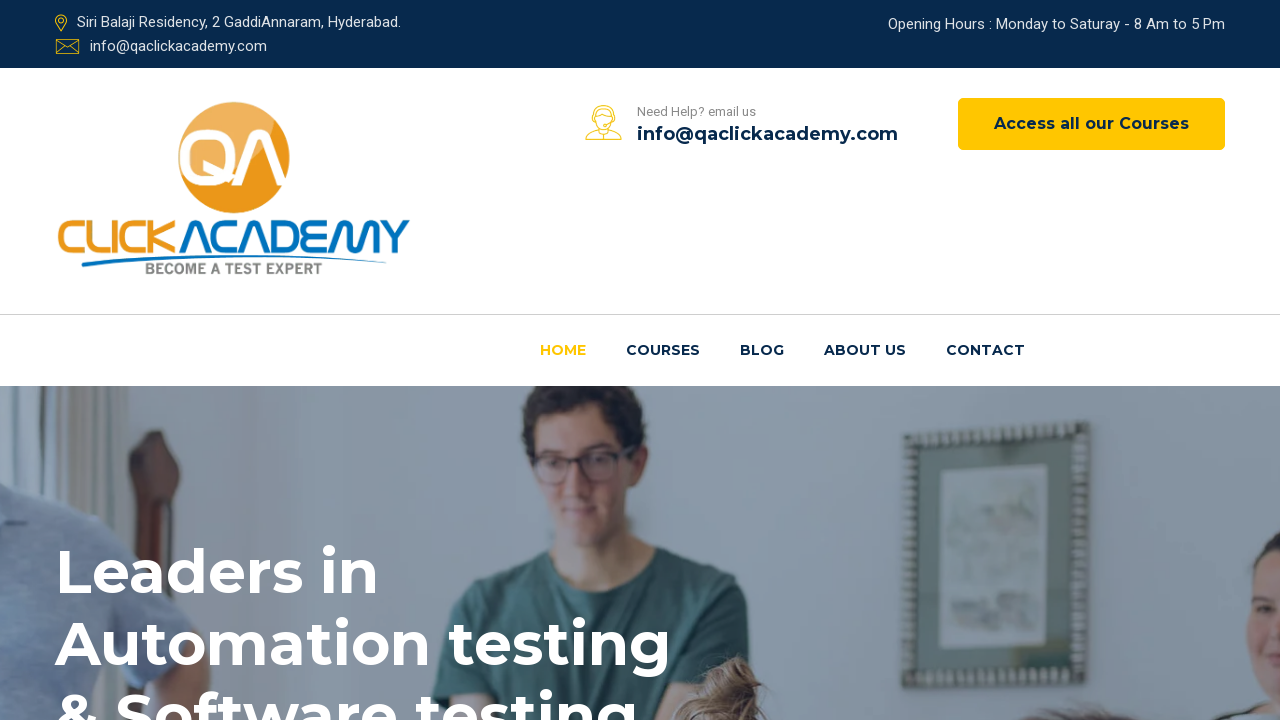

Verified link with href: #
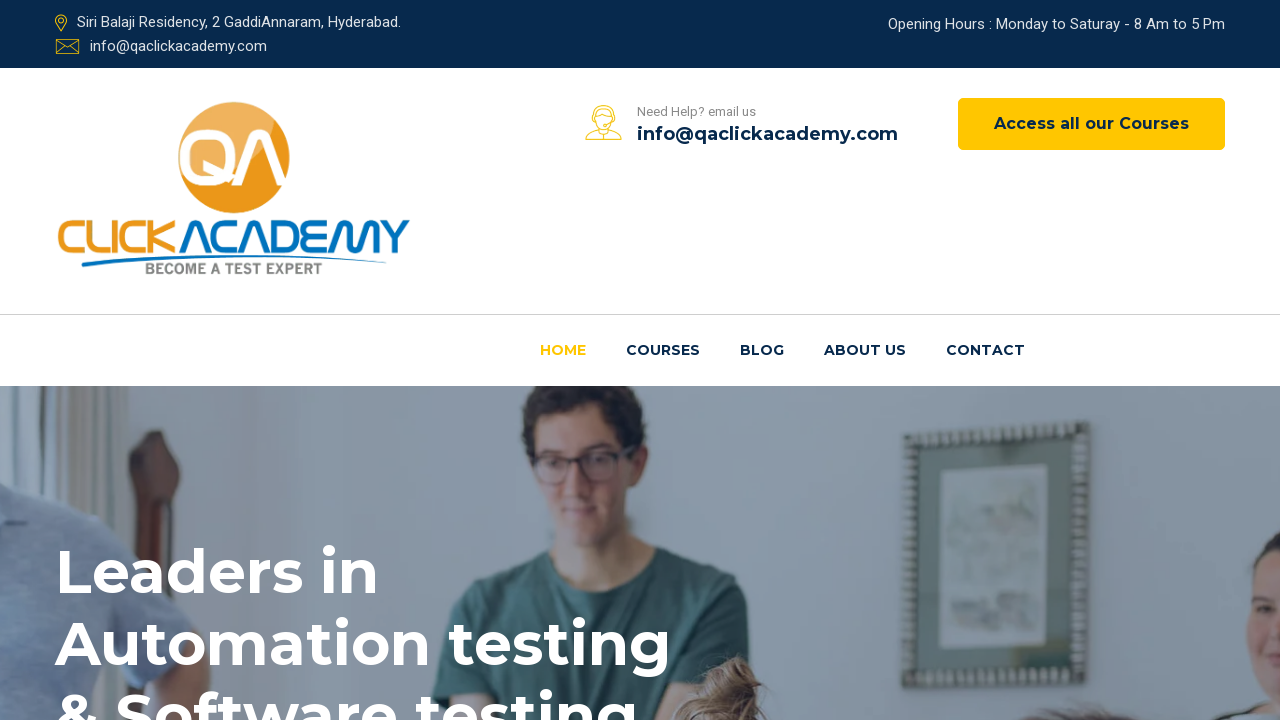

Verified link with href: https://www.udemy.com/user/testing-minds/
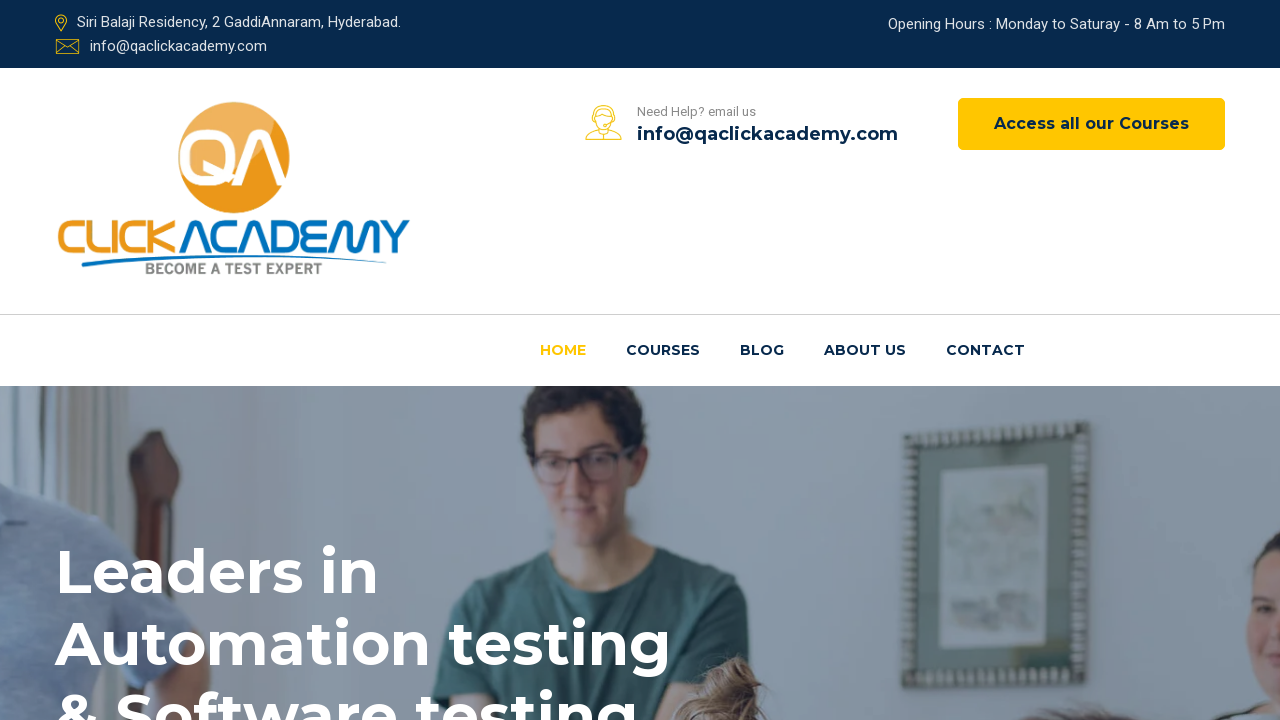

Verified link with href: #
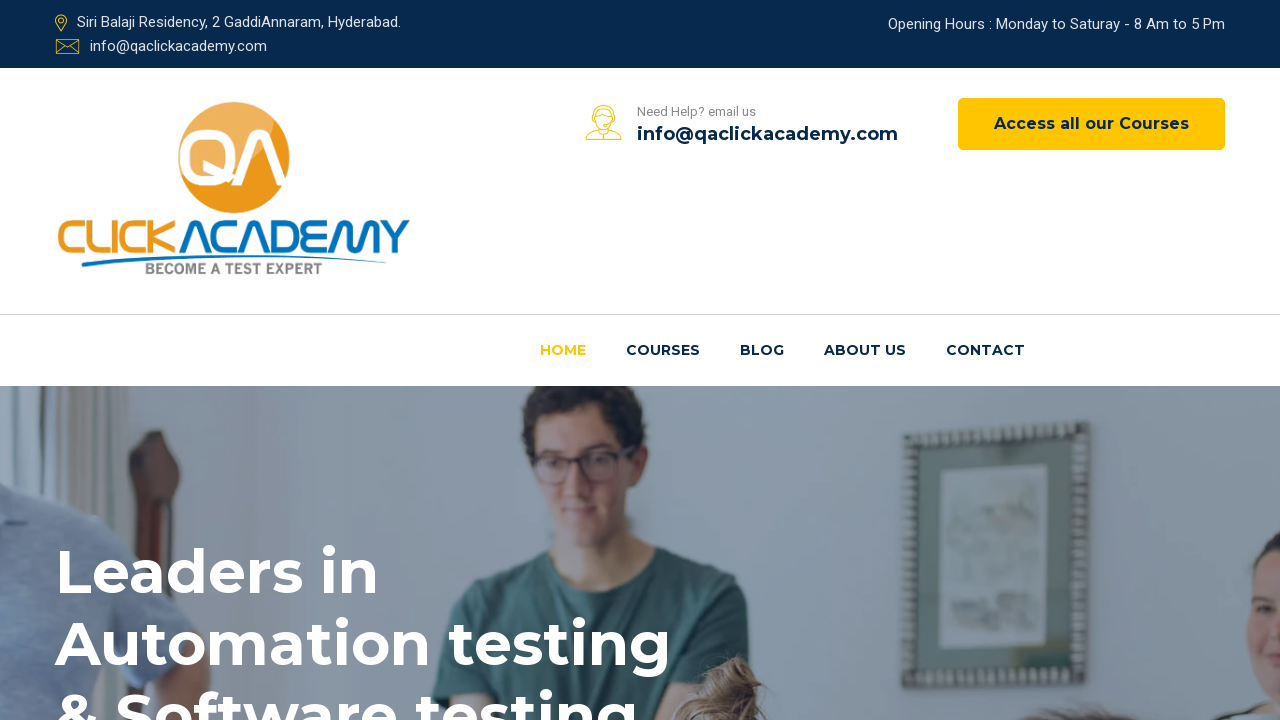

Verified link with href: events-singel.html
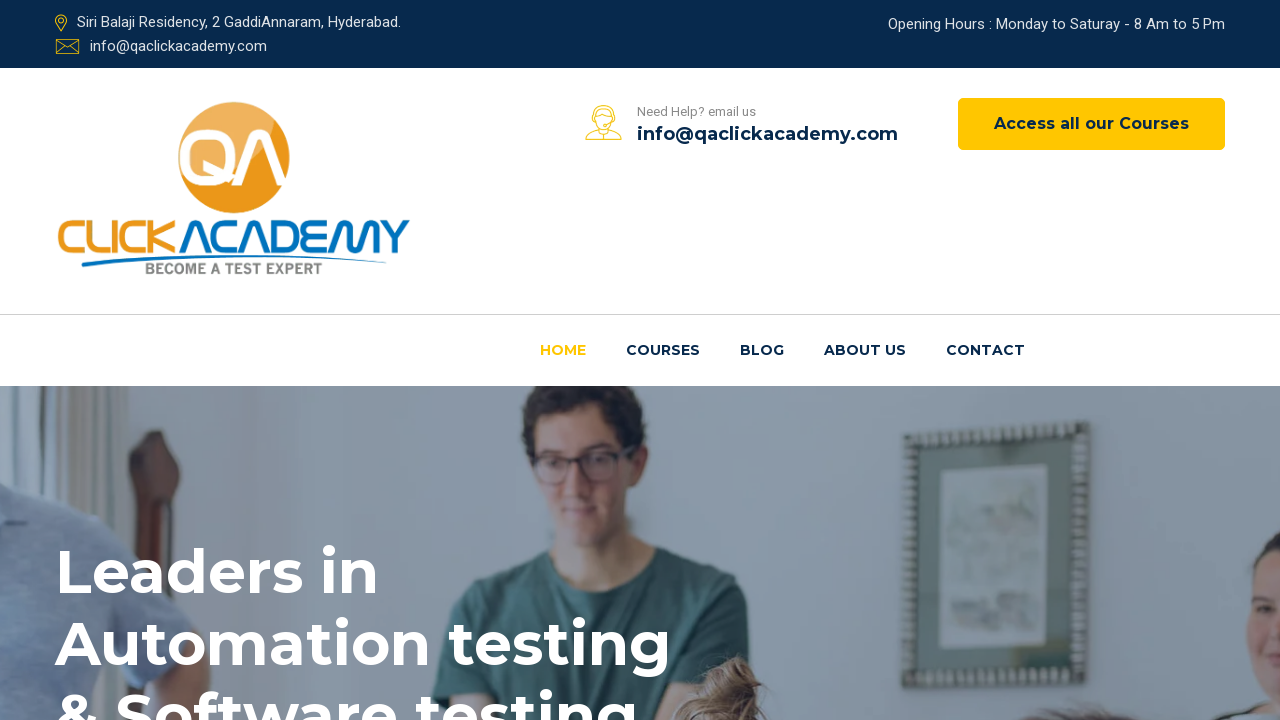

Verified link with href: events-singel.html
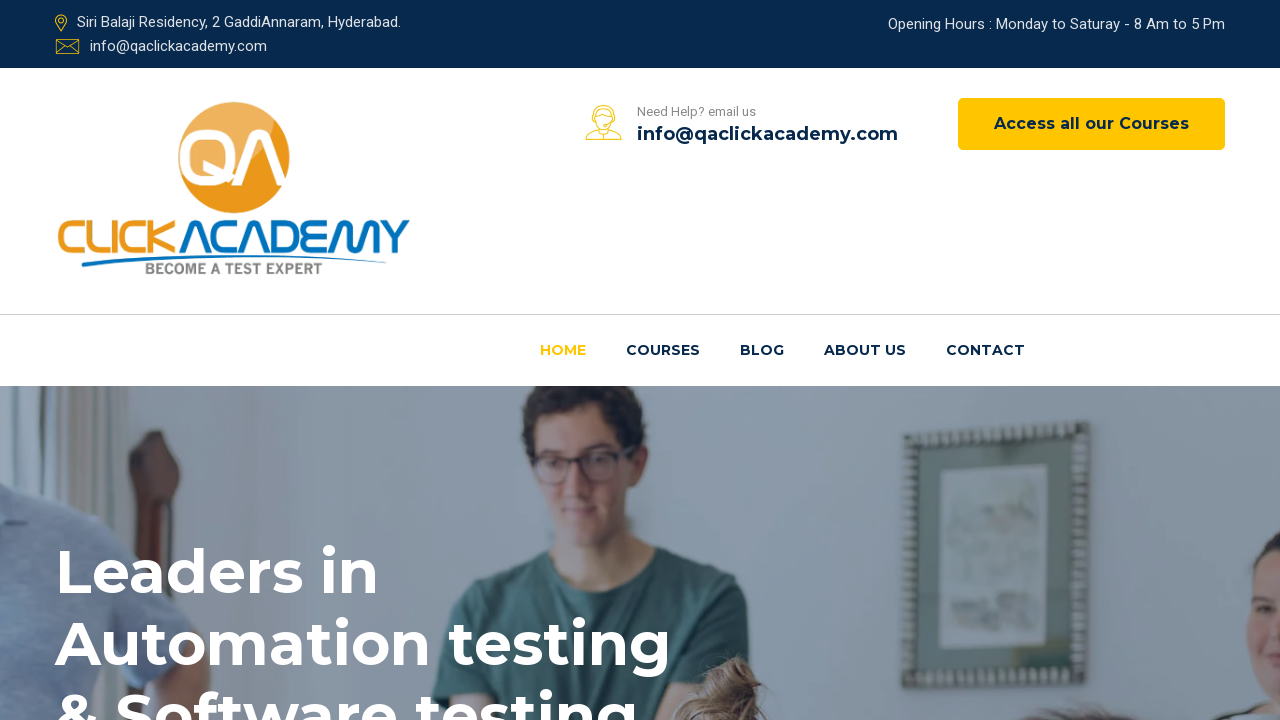

Verified link with href: https://www.udemy.com/user/testing-minds/
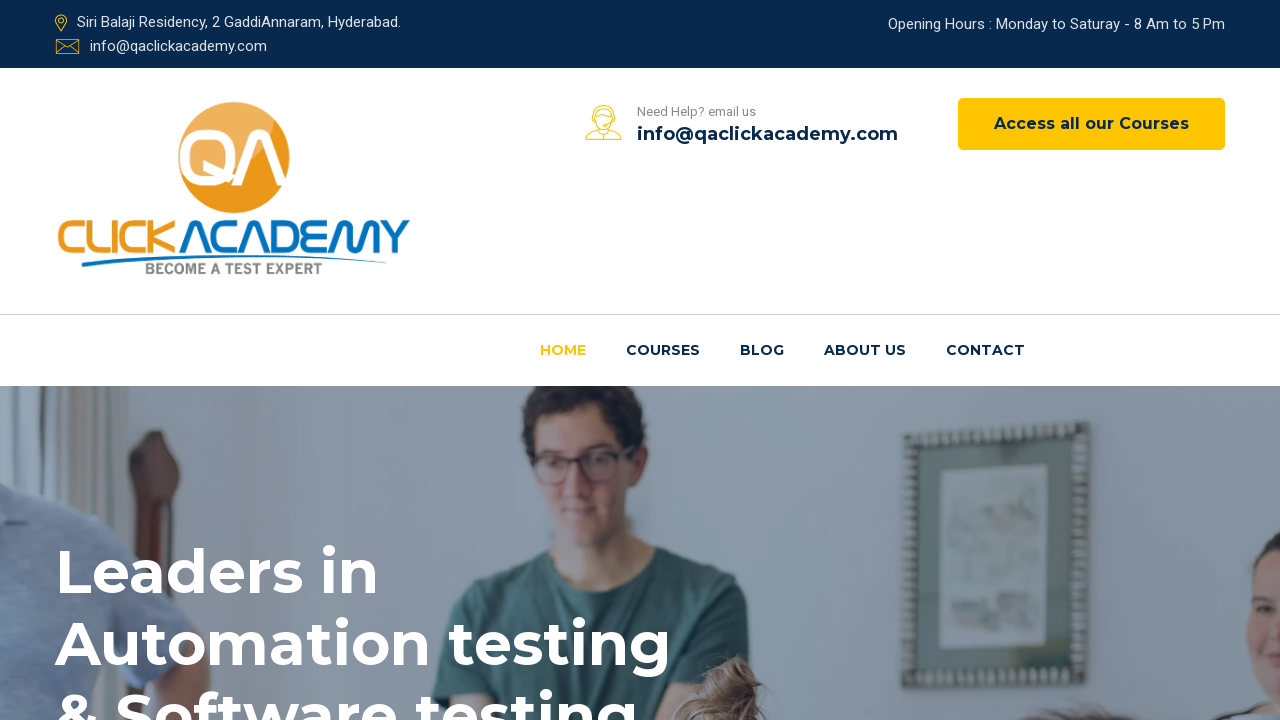

Verified link with href: https://www.udemy.com/user/testing-minds/
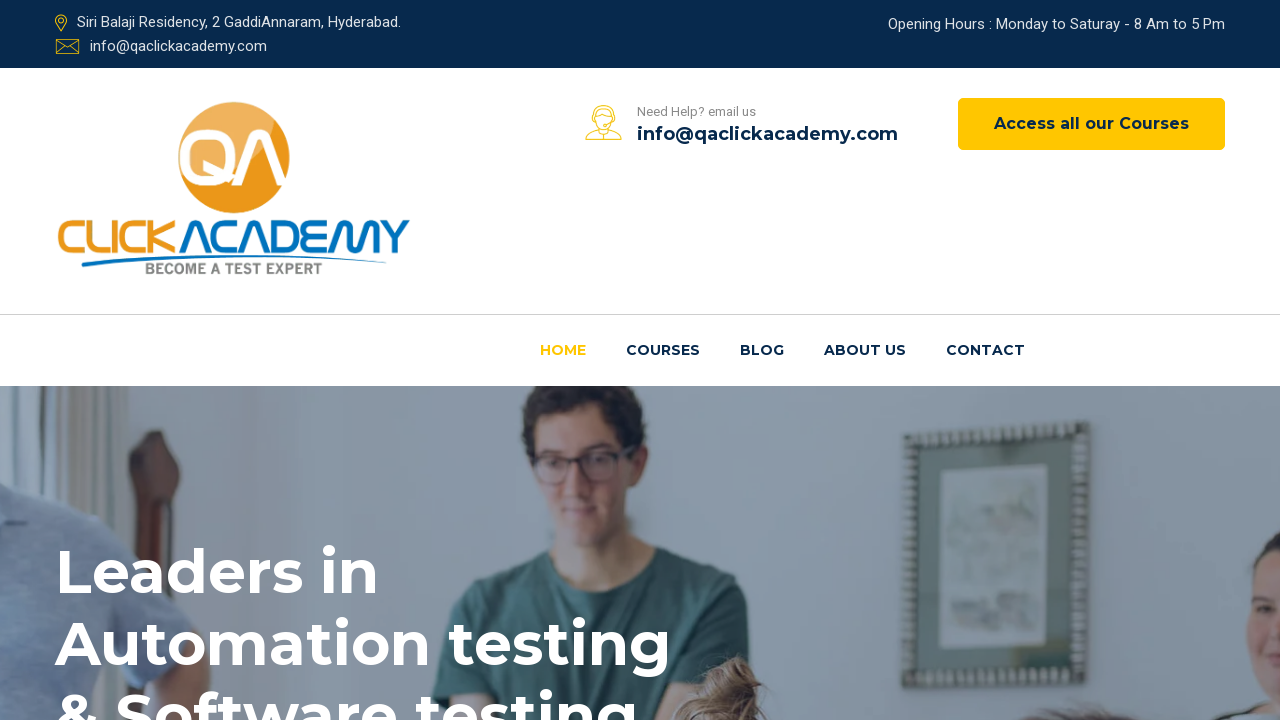

Verified link with href: https://www.udemy.com/course/learn-software-testing-in-practical-become-a-qa-expert/
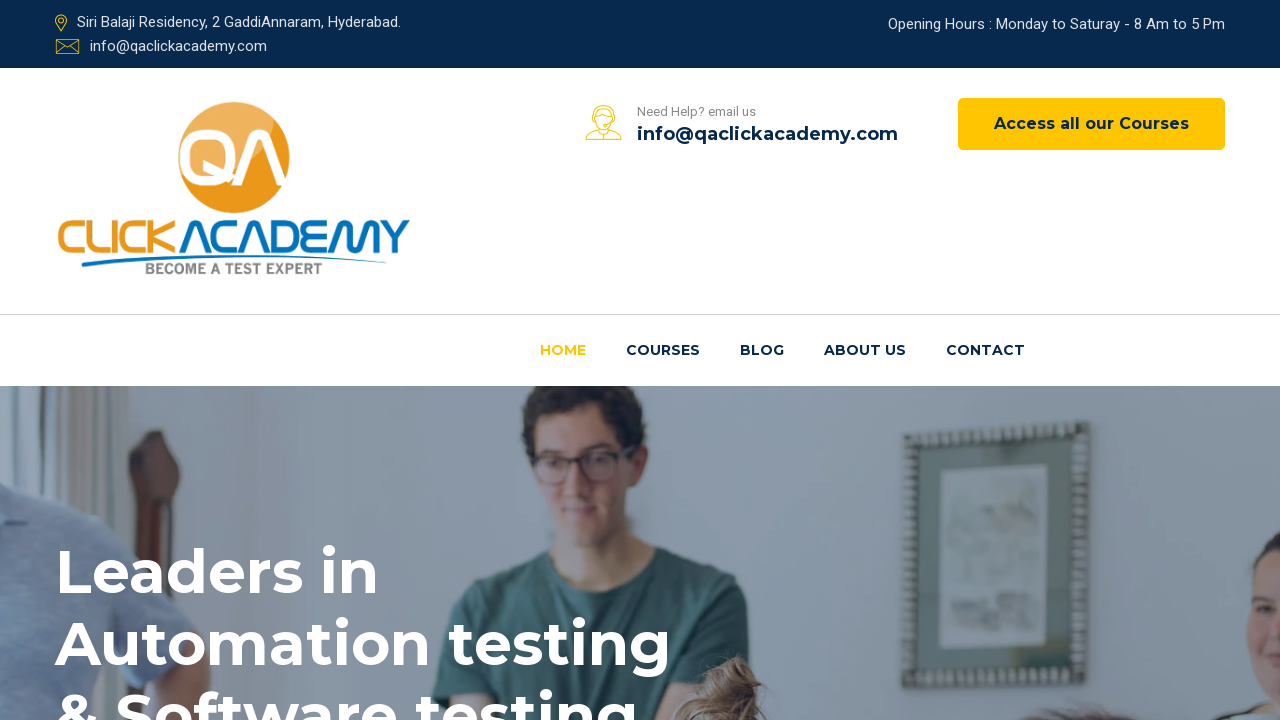

Verified link with href: https://www.udemy.com/course/learn-software-testing-in-practical-become-a-qa-expert/
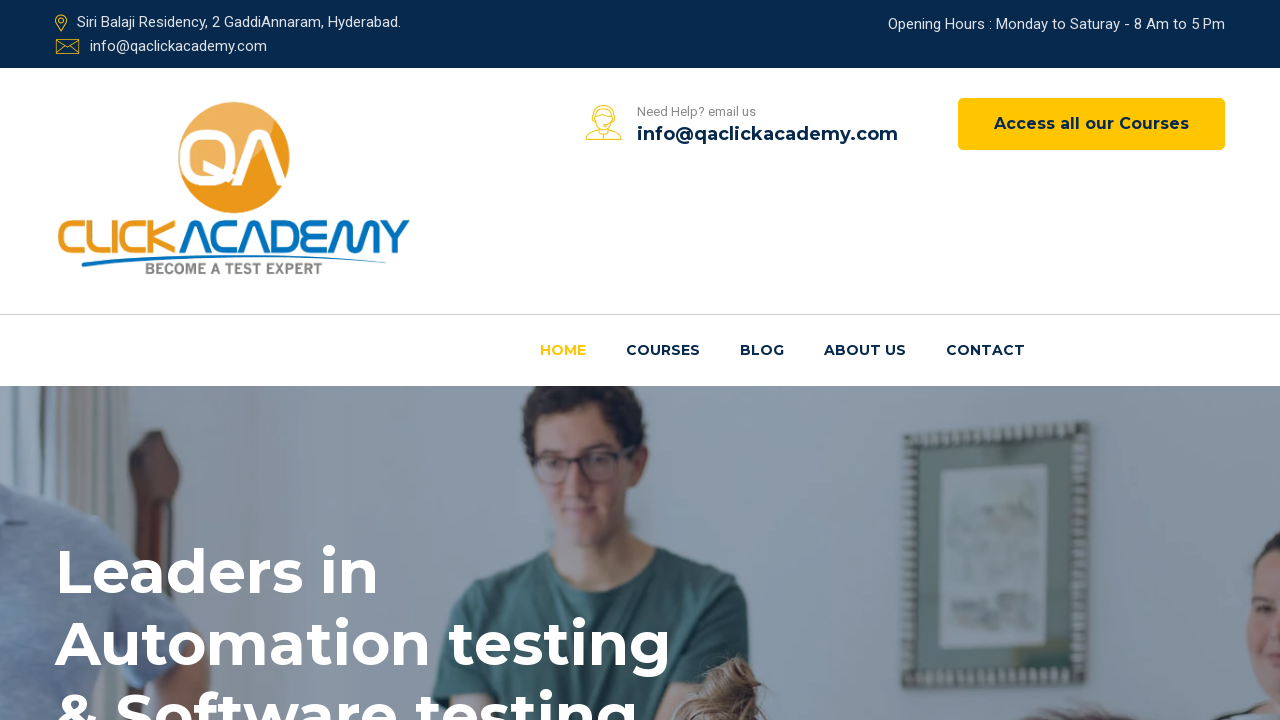

Verified link with href: https://www.udemy.com/user/rahul445/
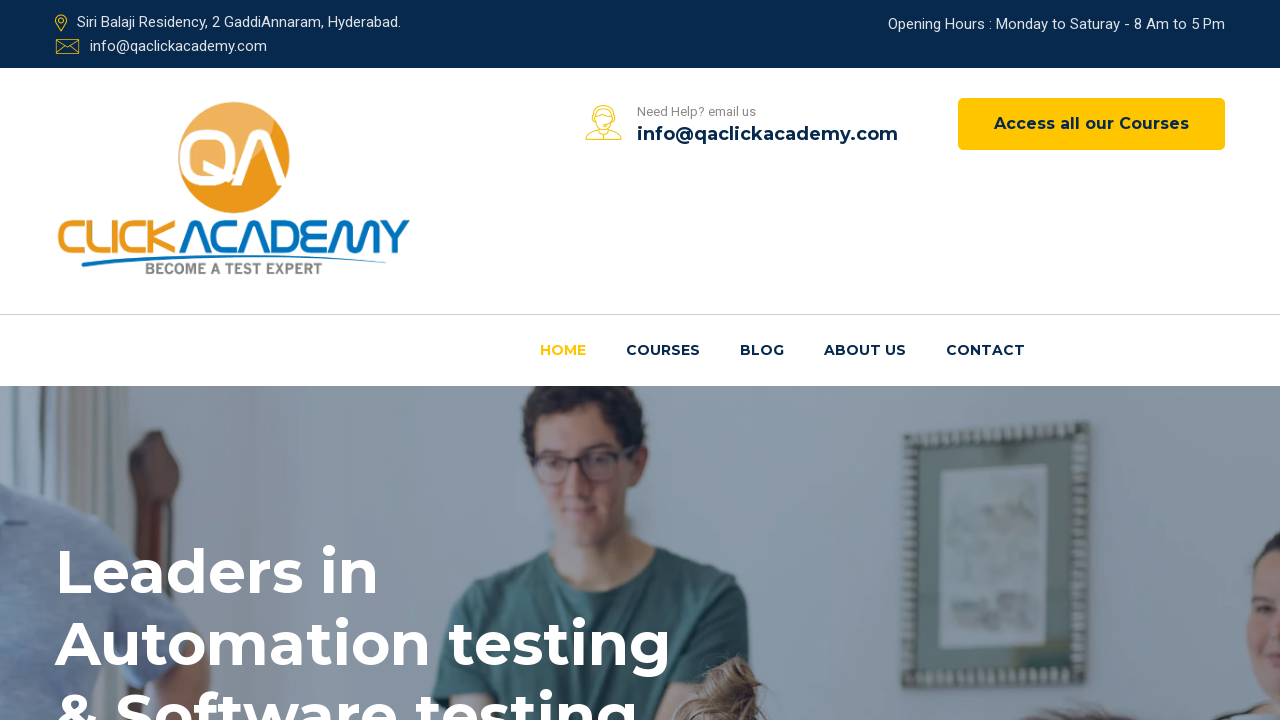

Verified link with href: #
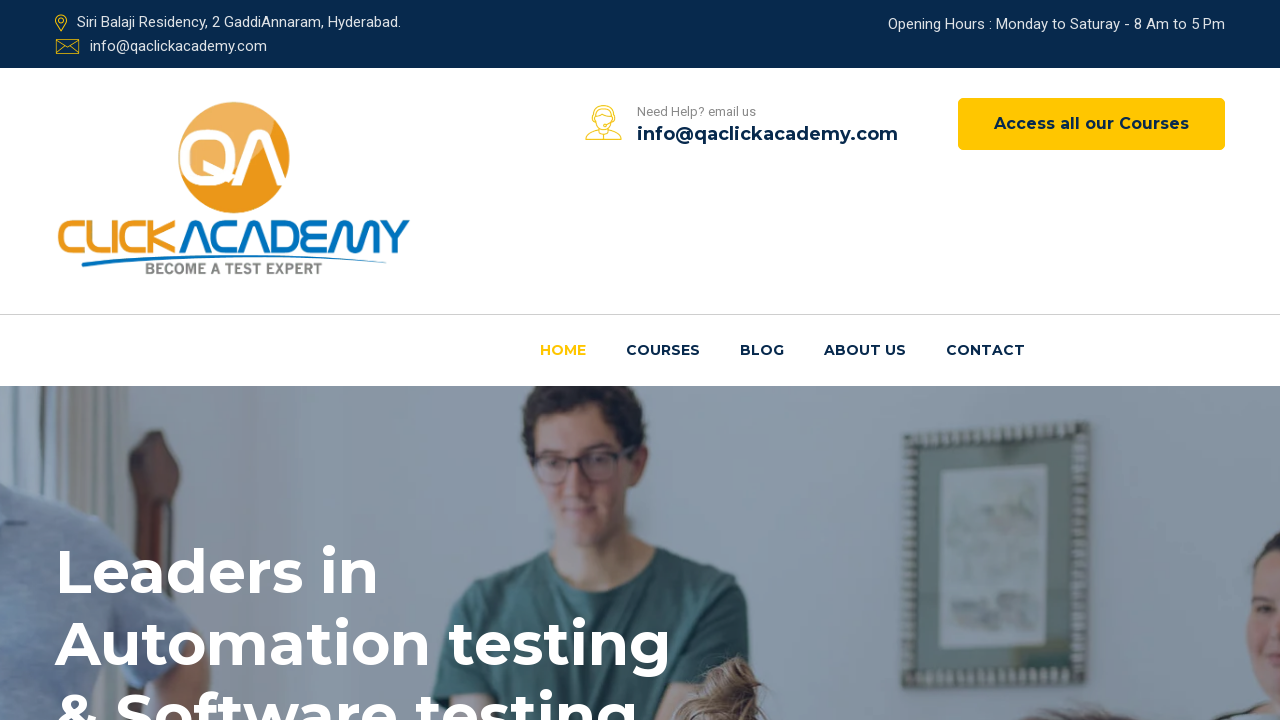

Verified link with href: #
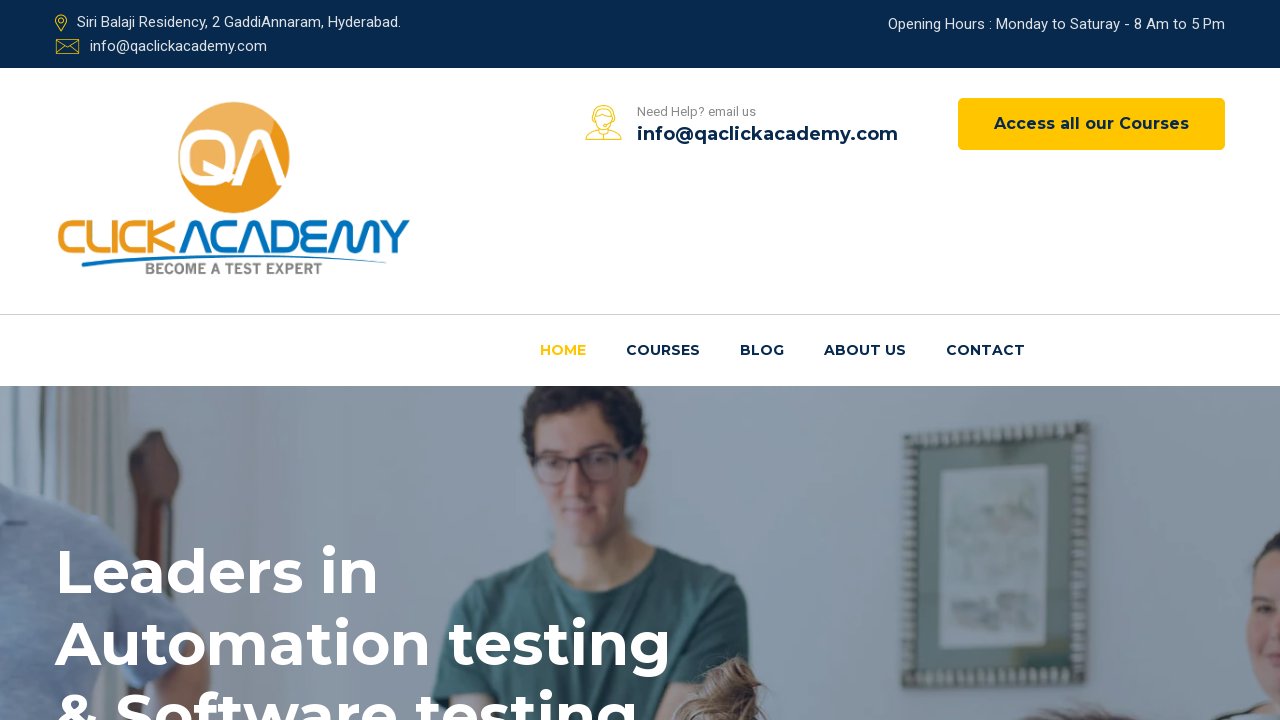

Verified link with href: https://www.udemy.com/course/cypress-tutorial/
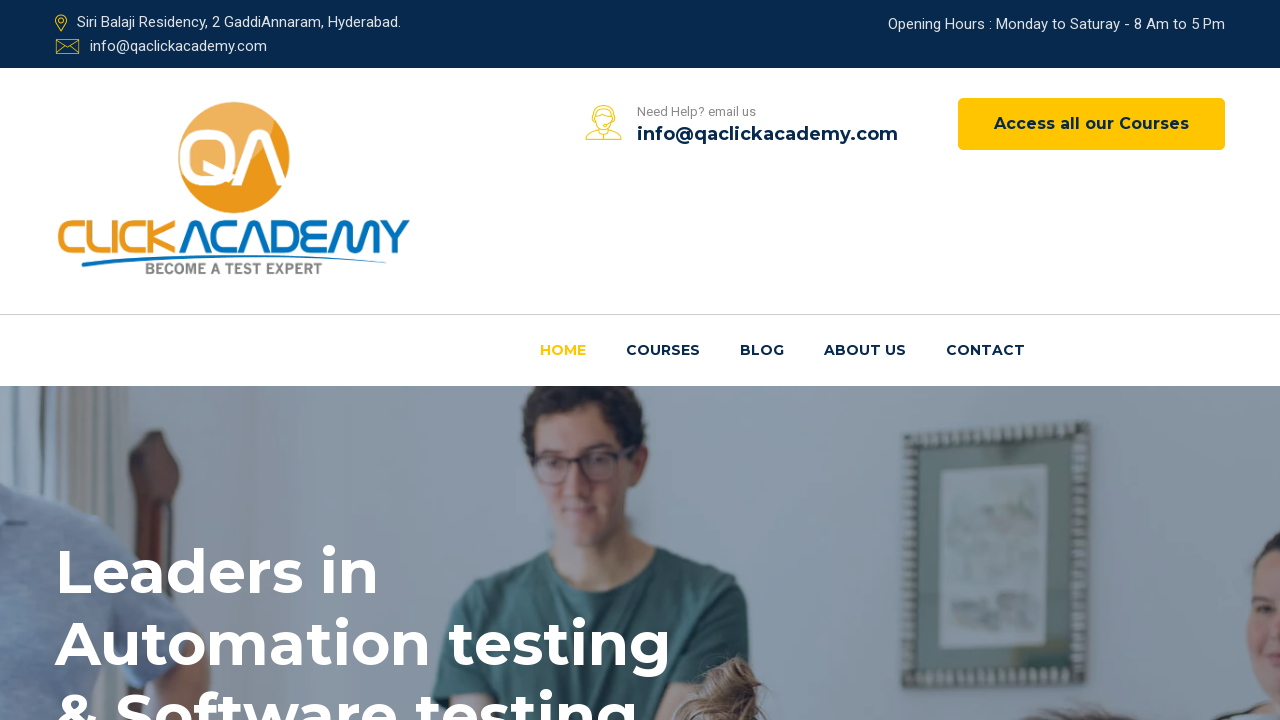

Verified link with href: https://www.udemy.com/course/cypress-tutorial/
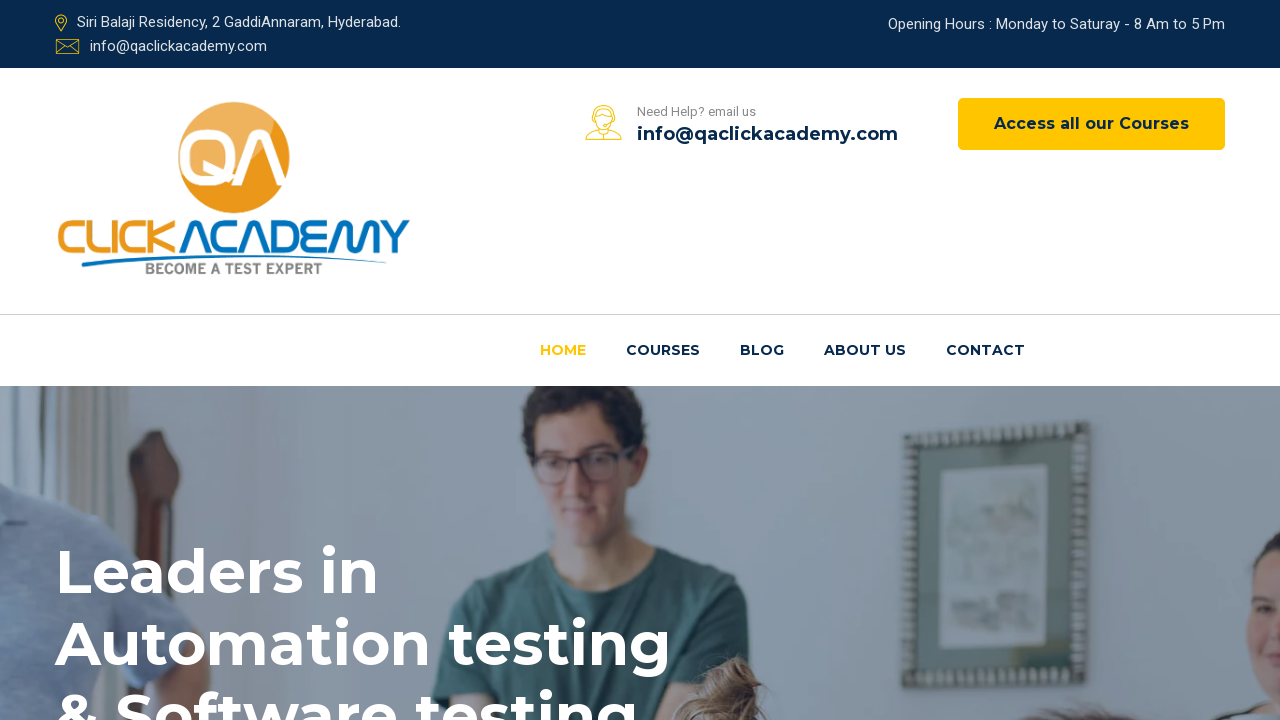

Verified link with href: https://www.udemy.com/user/rahul445/
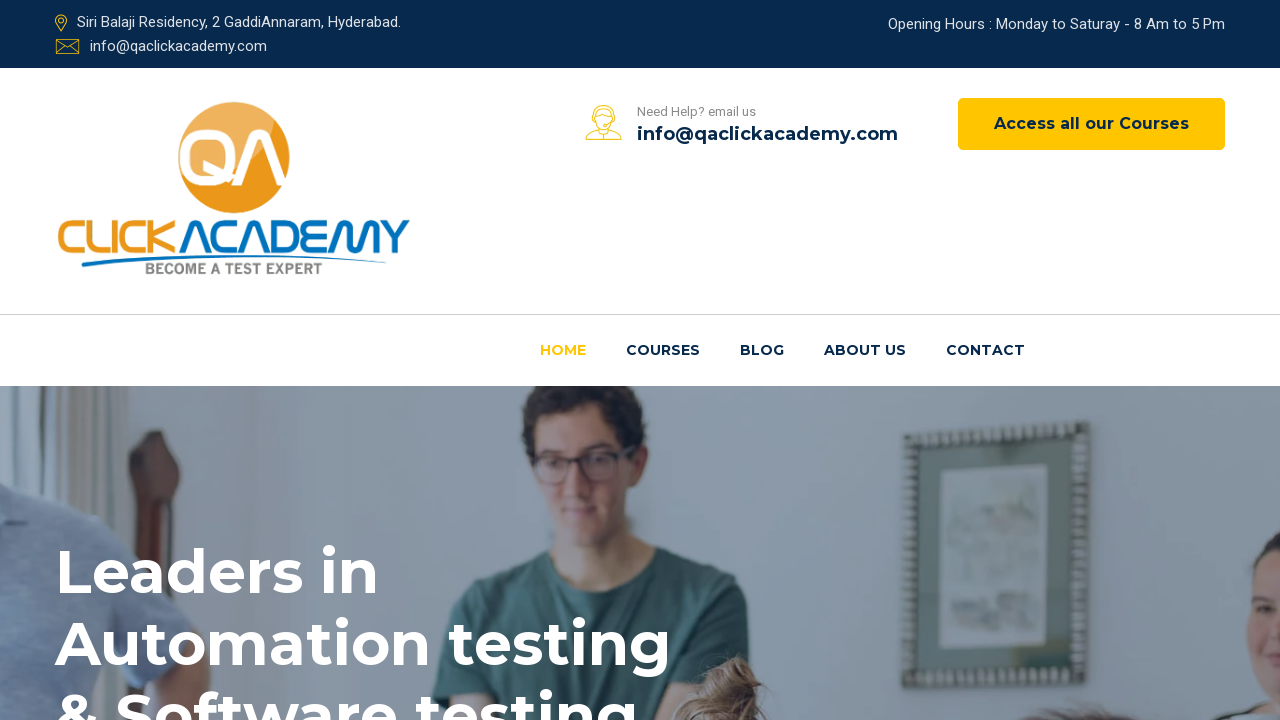

Verified link with href: #
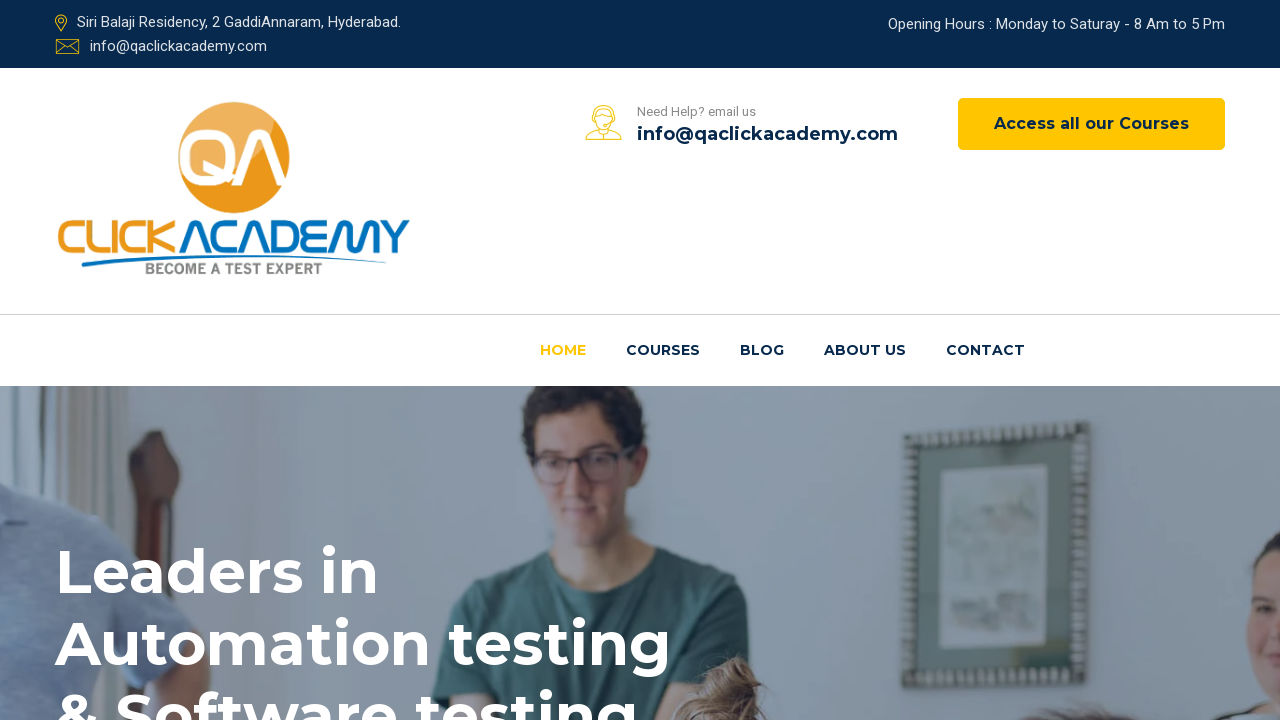

Verified link with href: #
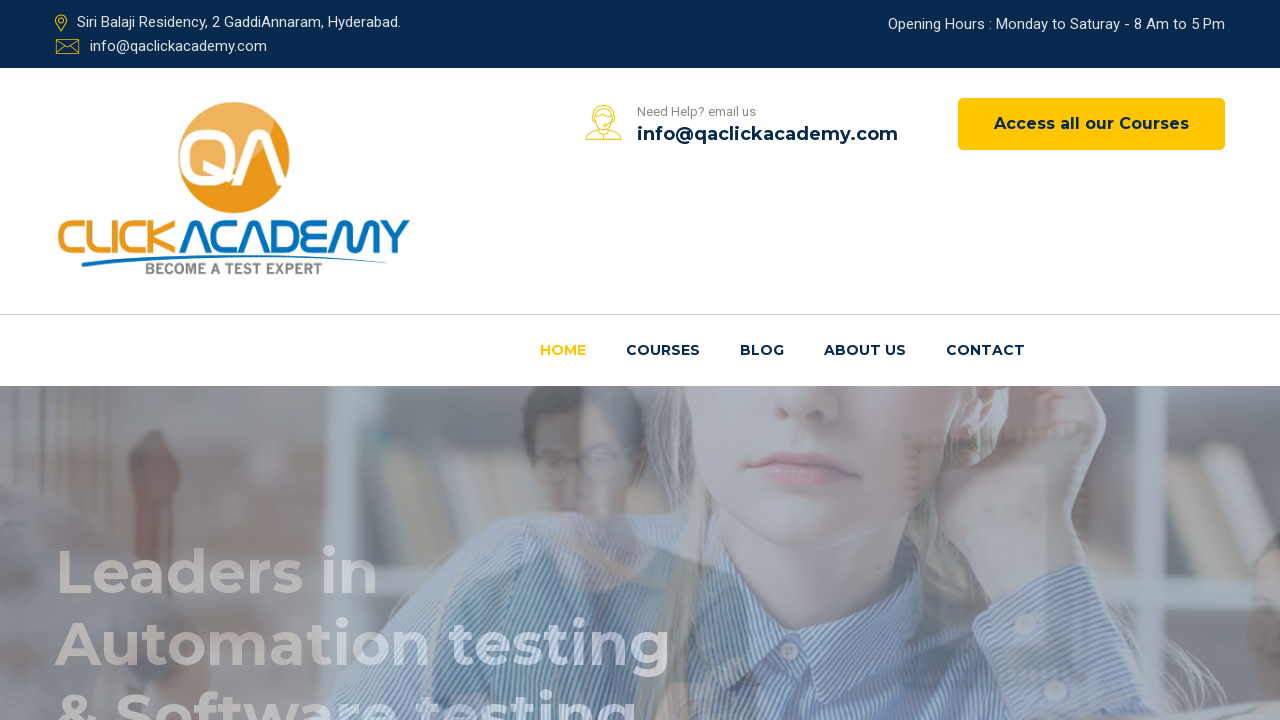

Verified link with href: https://www.udemy.com/course/mobile-automation-using-appiumselenium-3/
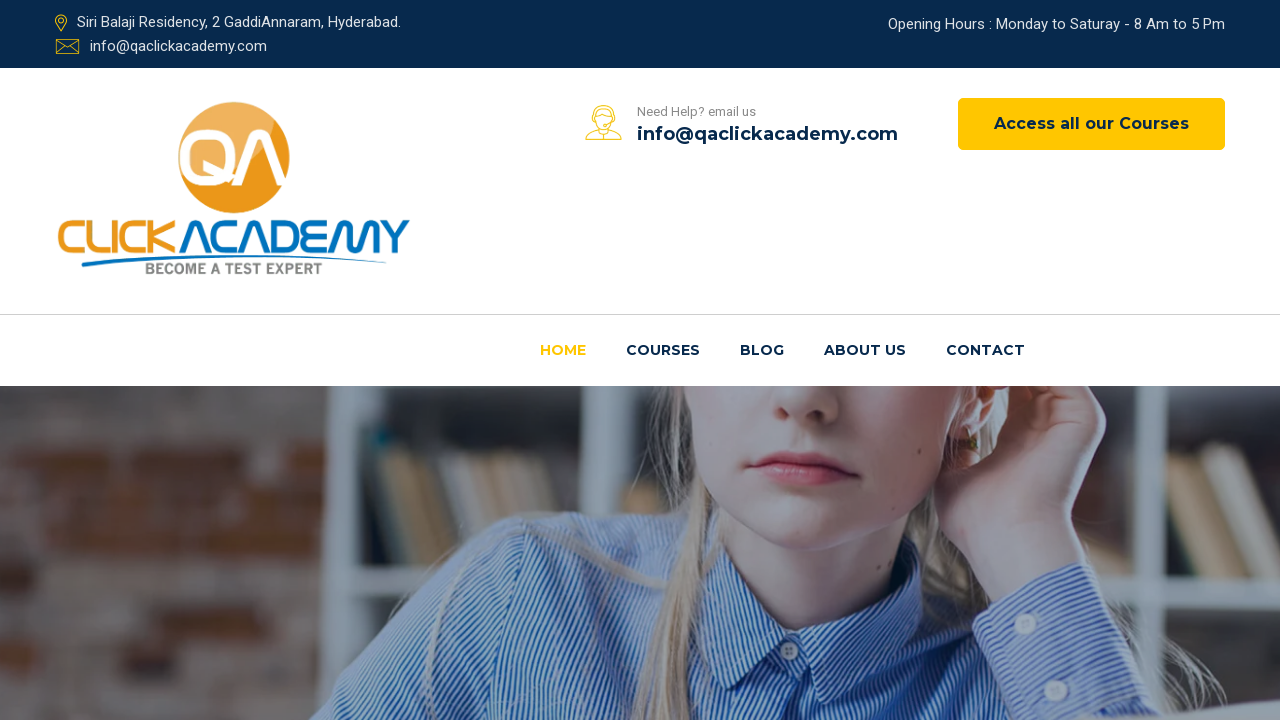

Verified link with href: https://www.udemy.com/course/mobile-automation-using-appiumselenium-3/
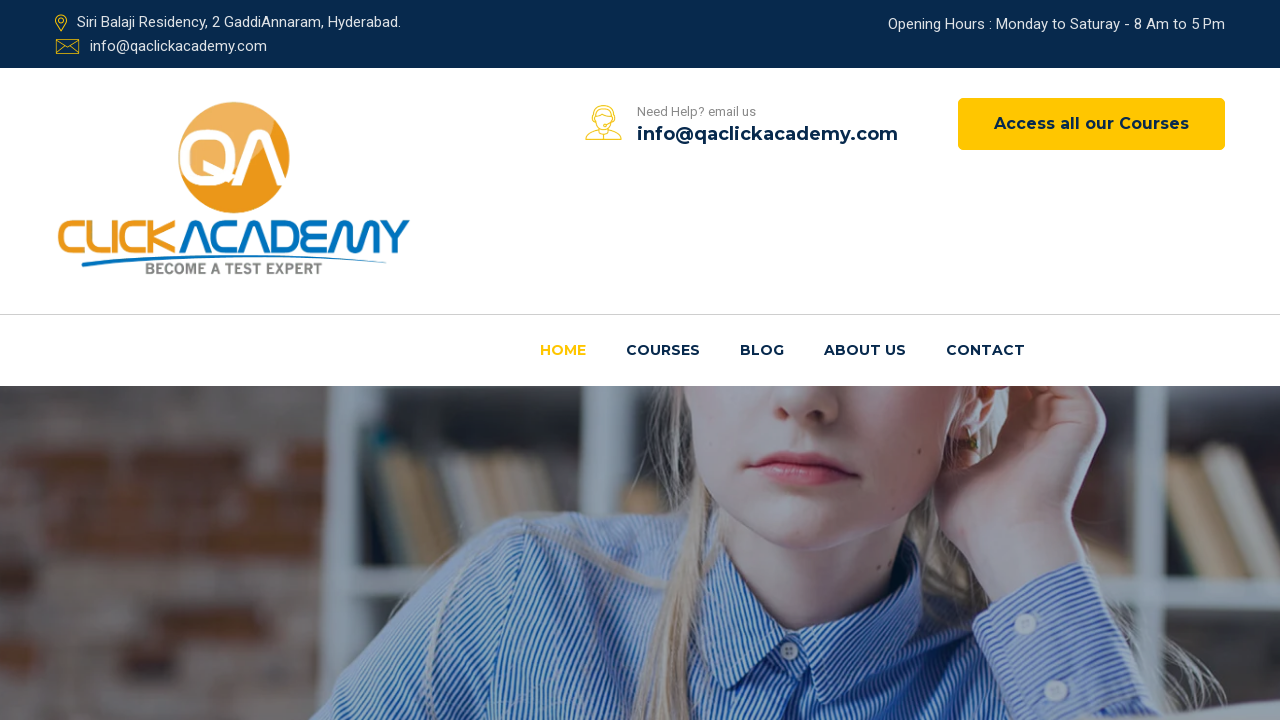

Verified link with href: https://www.udemy.com/user/rahul445/
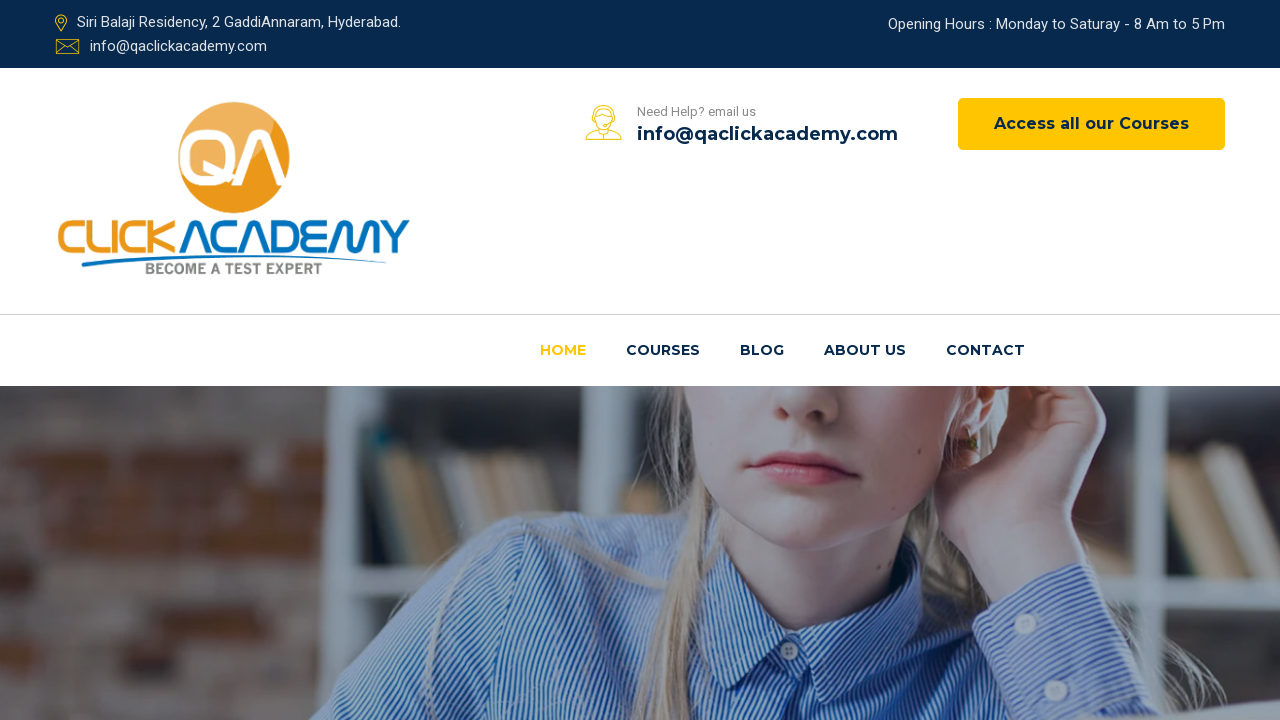

Verified link with href: #
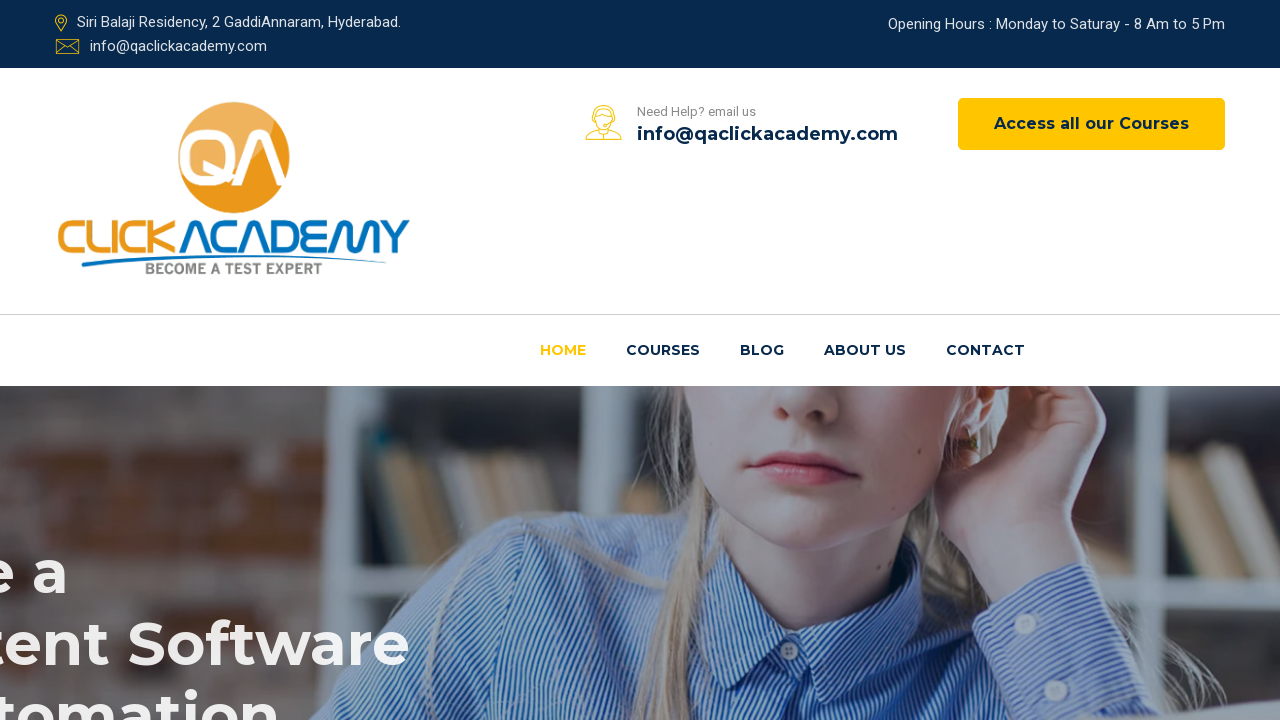

Verified link with href: #
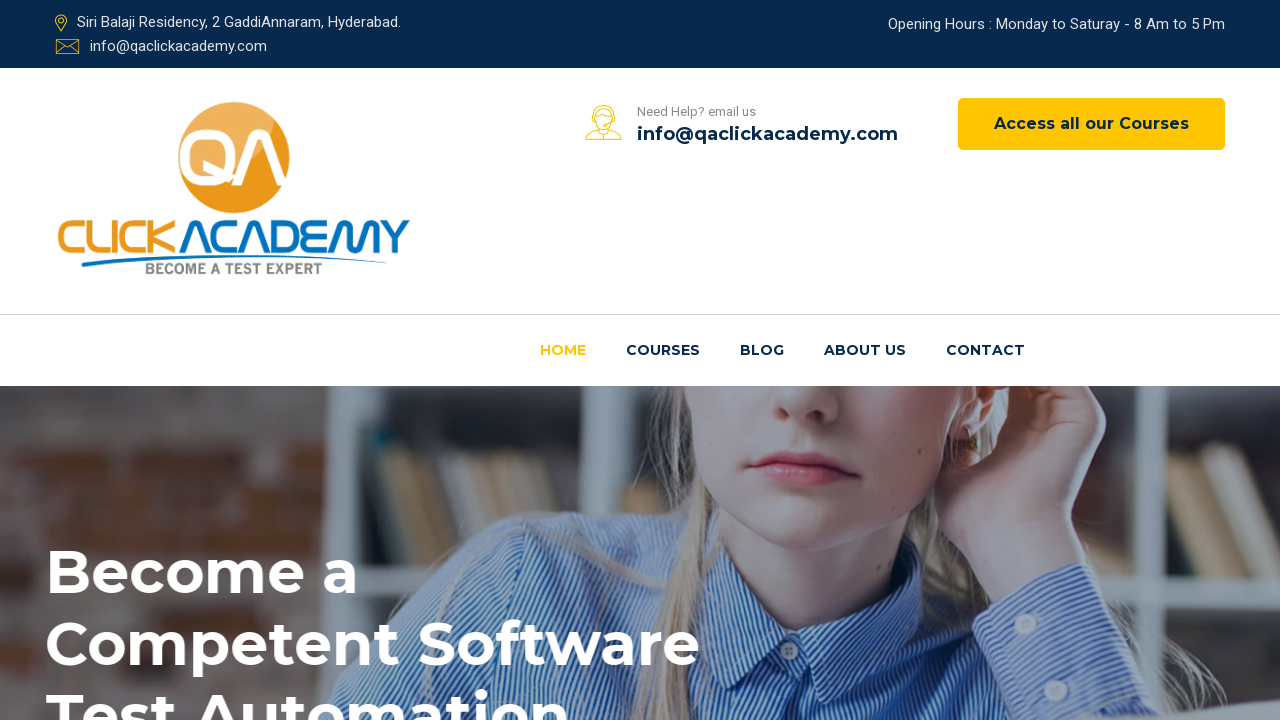

Verified link with href: https://www.udemy.com/course/selenium-real-time-examplesinterview-questions/
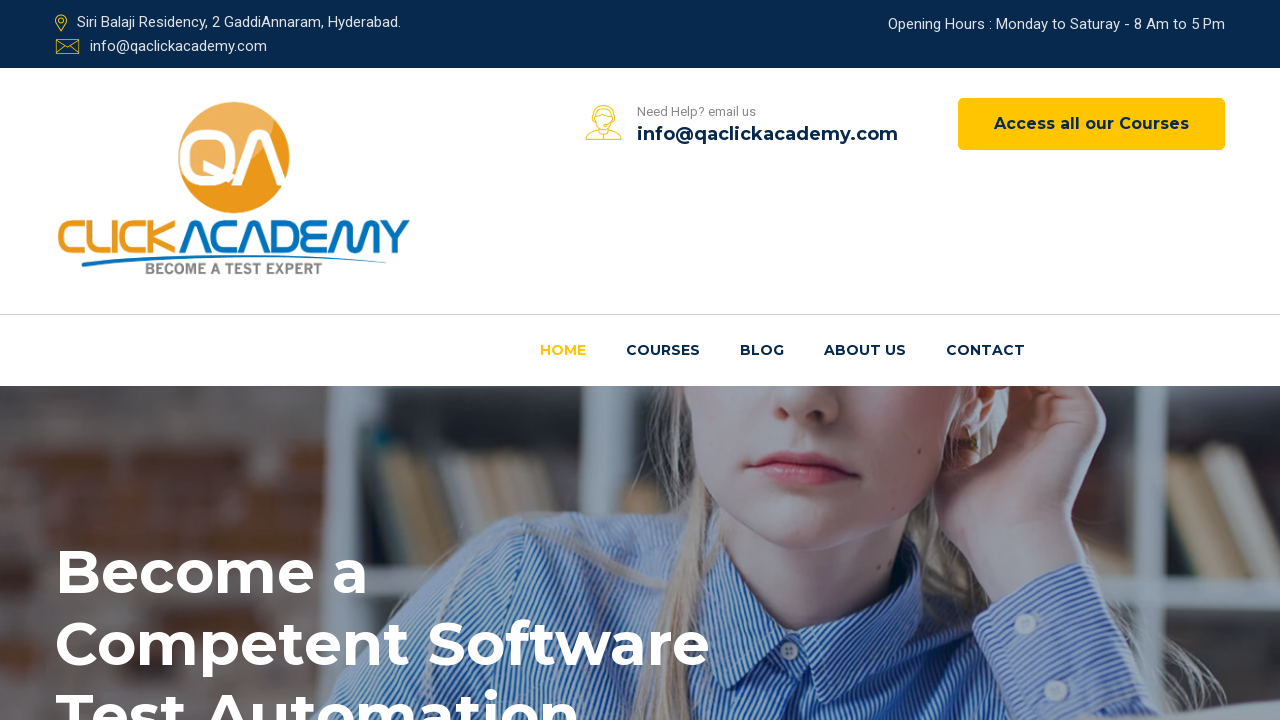

Verified link with href: https://www.udemy.com/course/selenium-real-time-examplesinterview-questions/
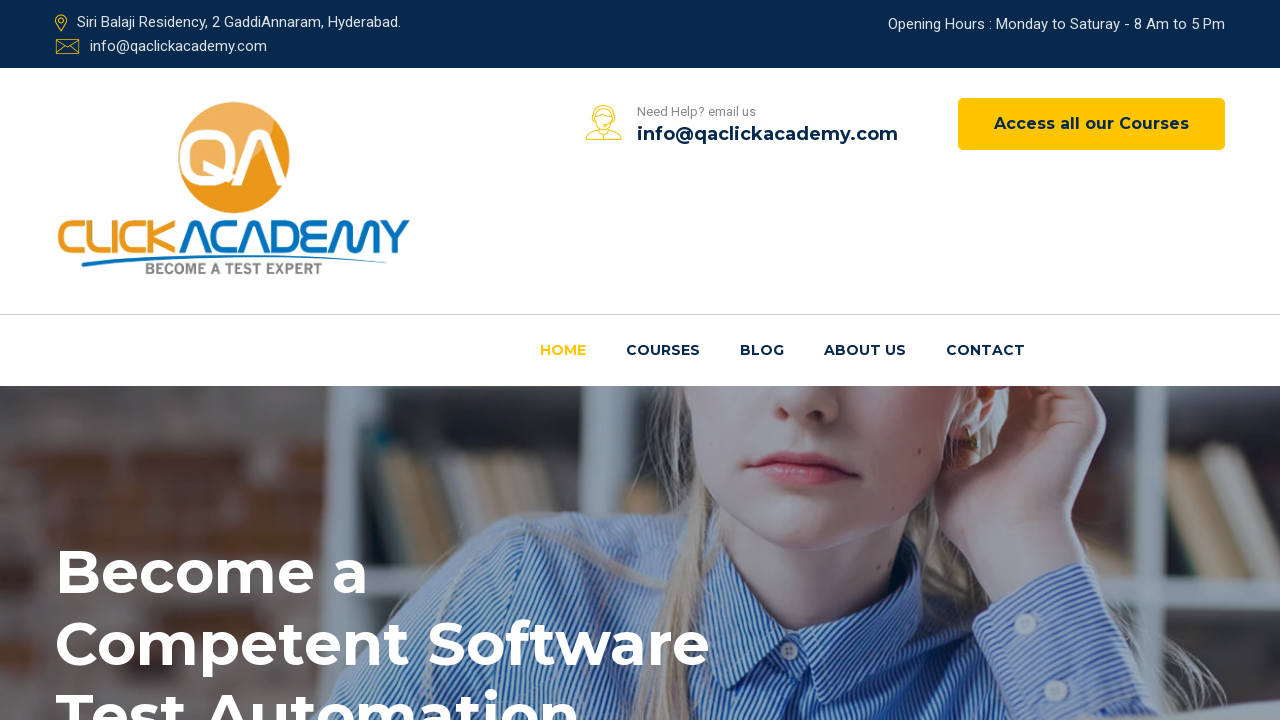

Verified link with href: https://www.udemy.com/user/rahul445/
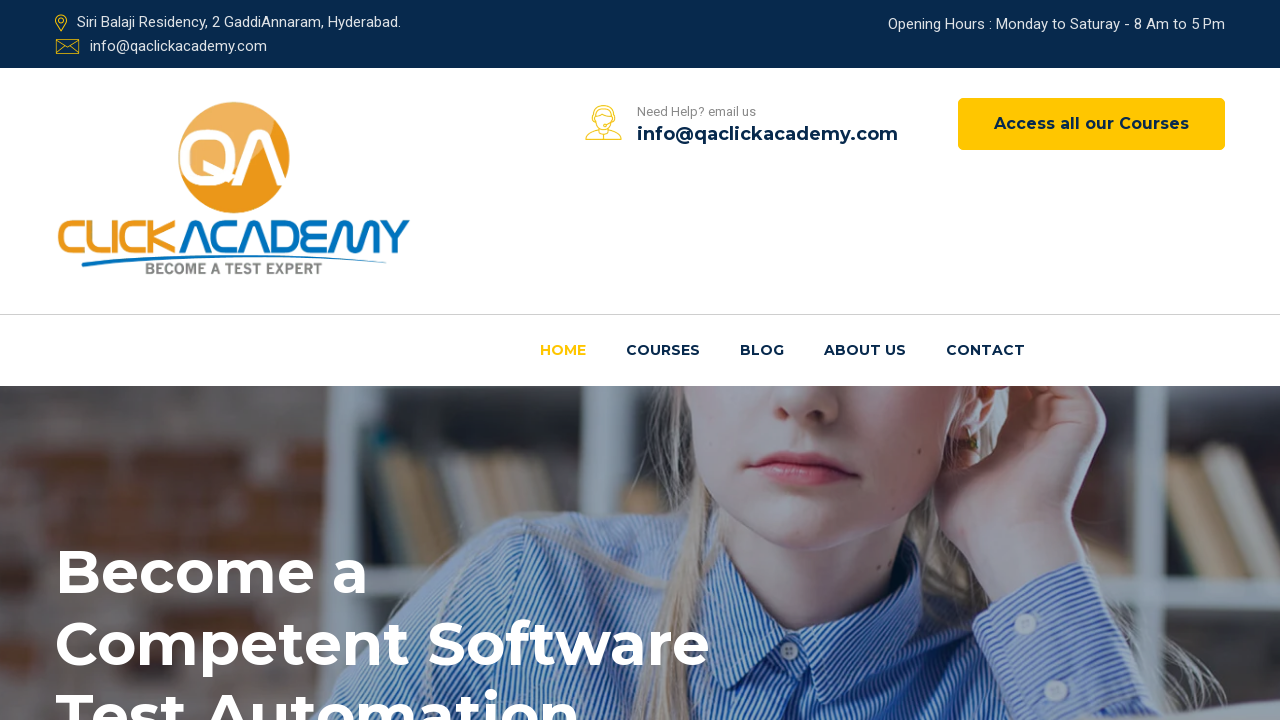

Verified link with href: #
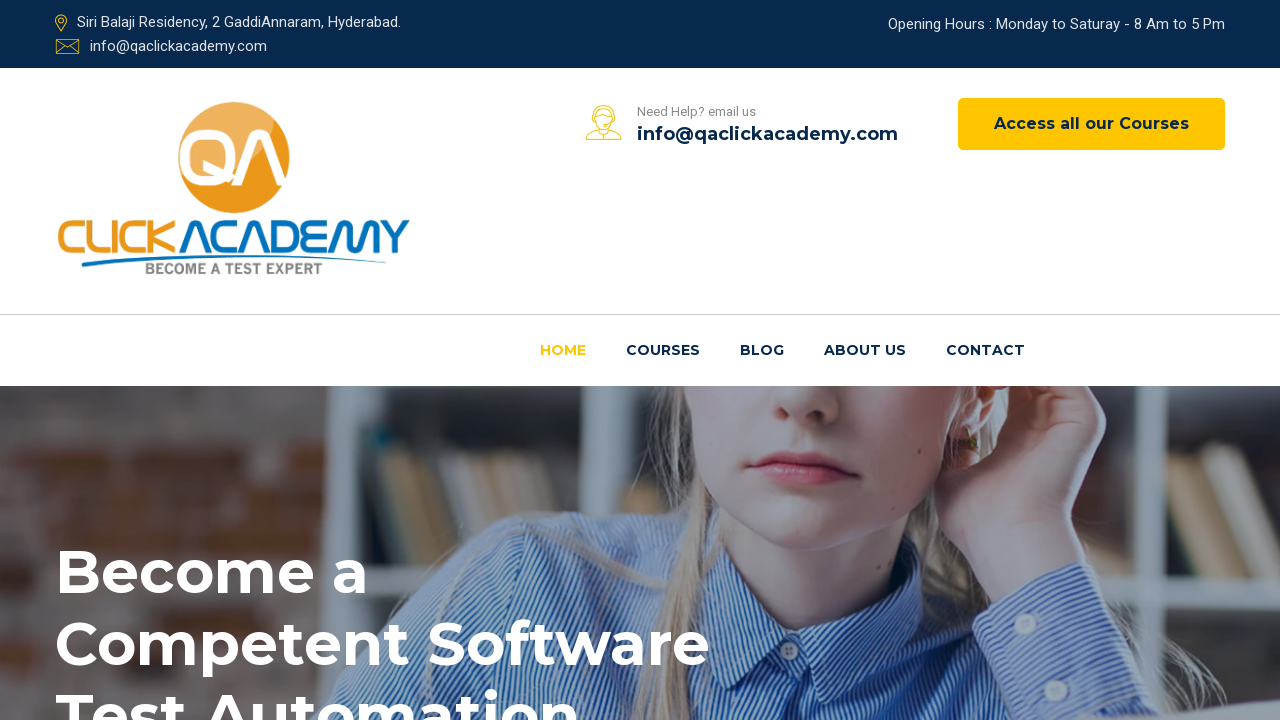

Verified link with href: #
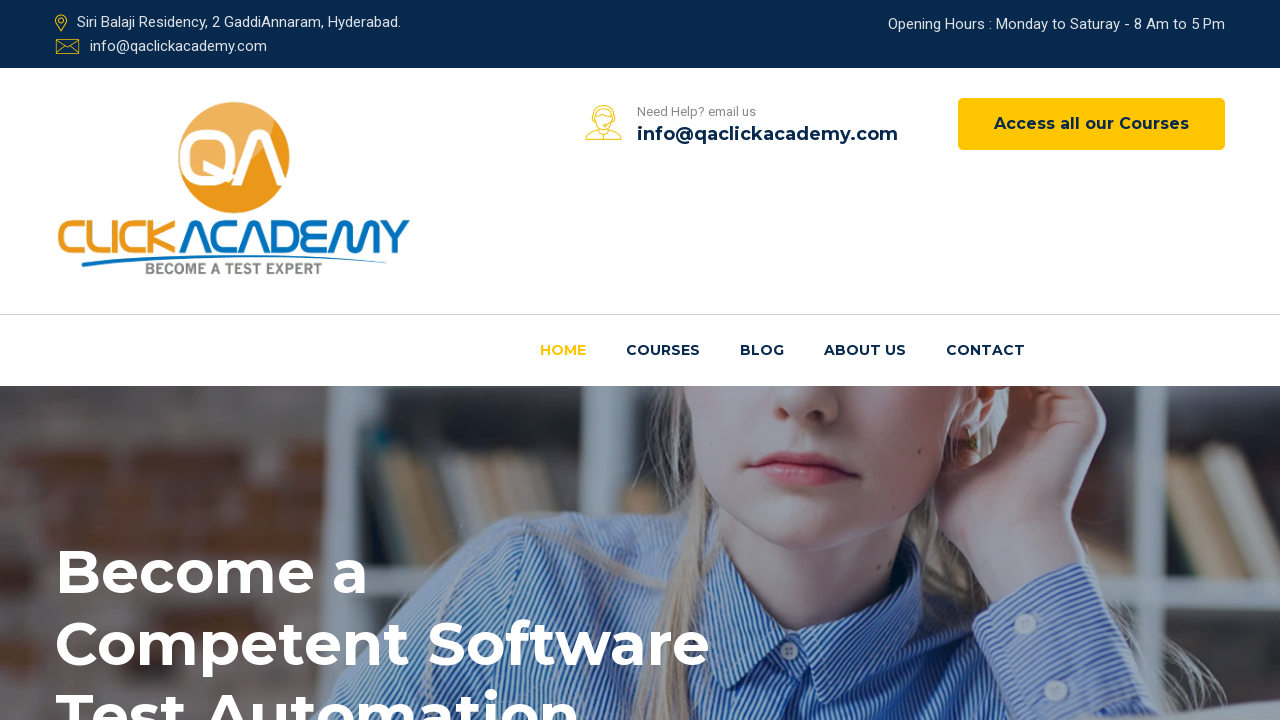

Verified link with href: https://www.udemy.com/course/rest-api-automation-testing-rest-assured/
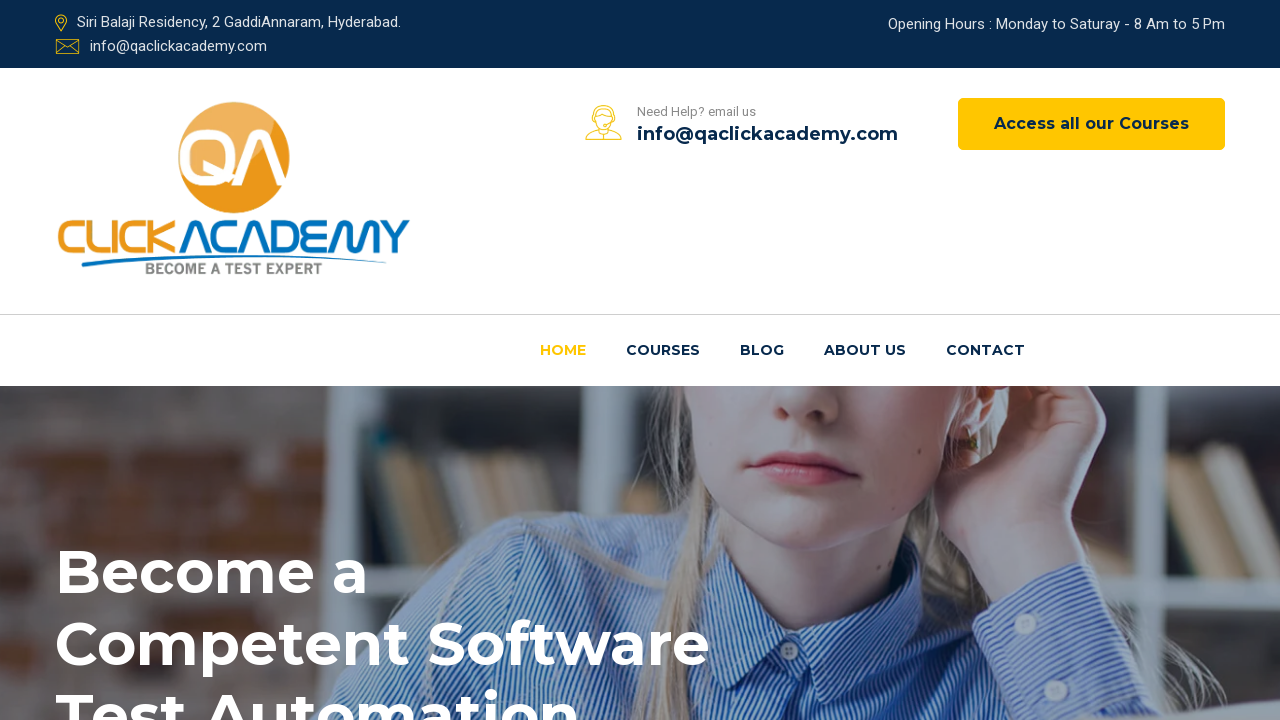

Verified link with href: Rest API Testing (Automation) from Scratch-Rest Assured Java
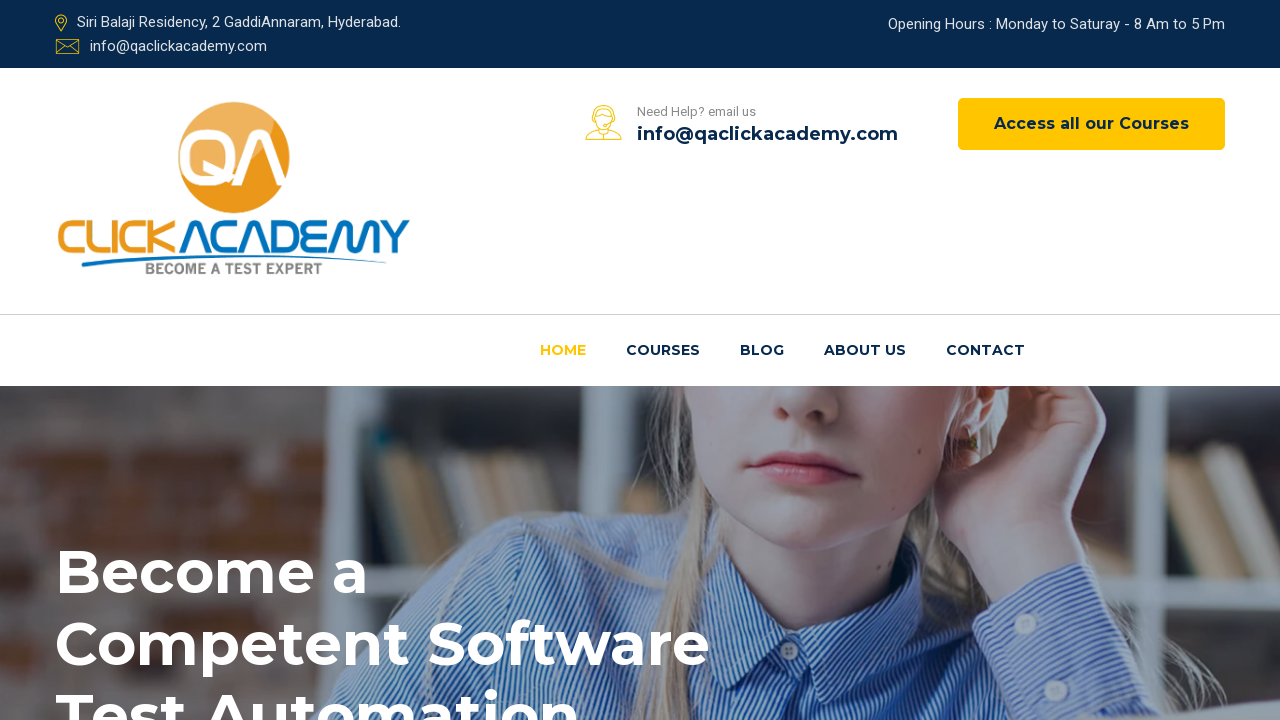

Verified link with href: https://www.udemy.com/user/rahul445/
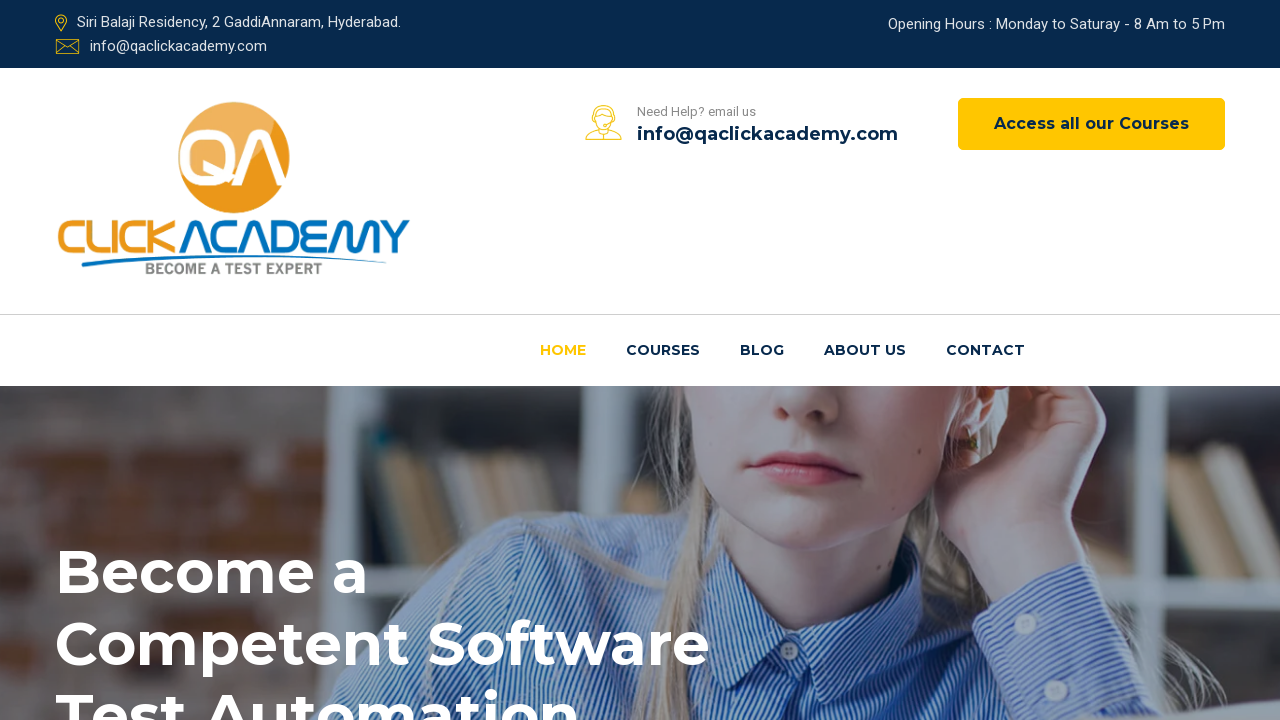

Verified link with href: #
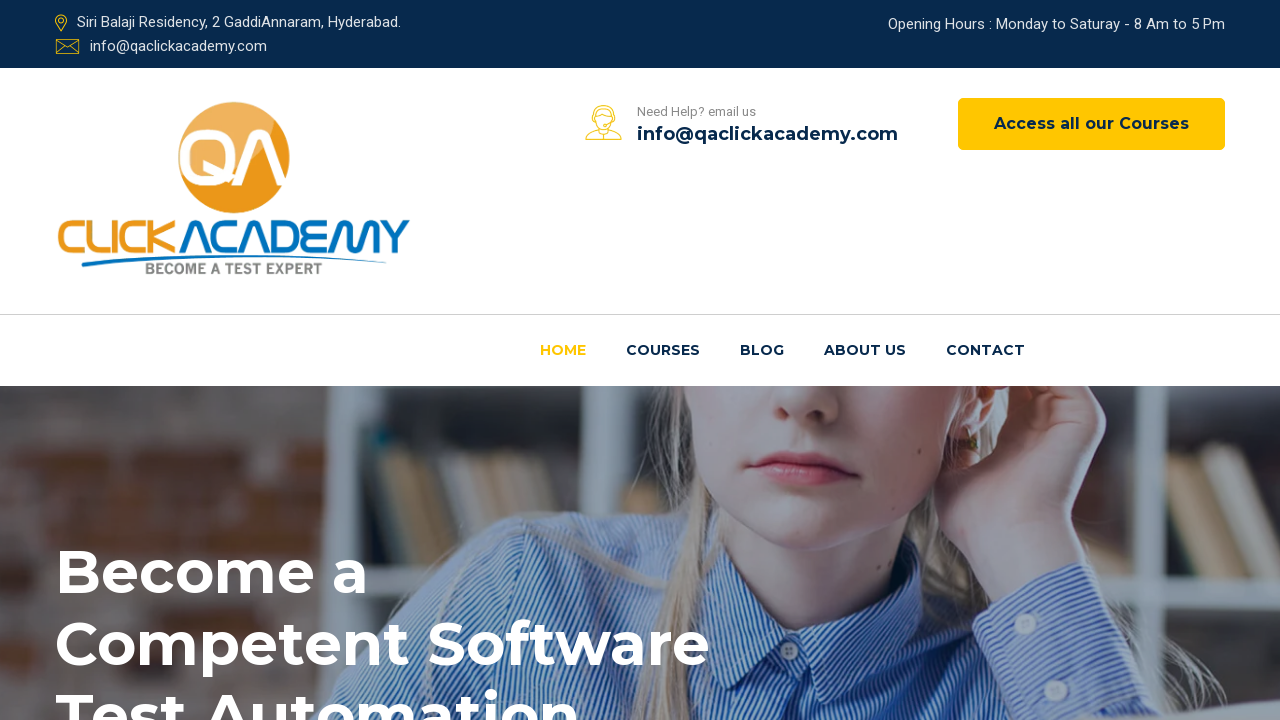

Verified link with href: #
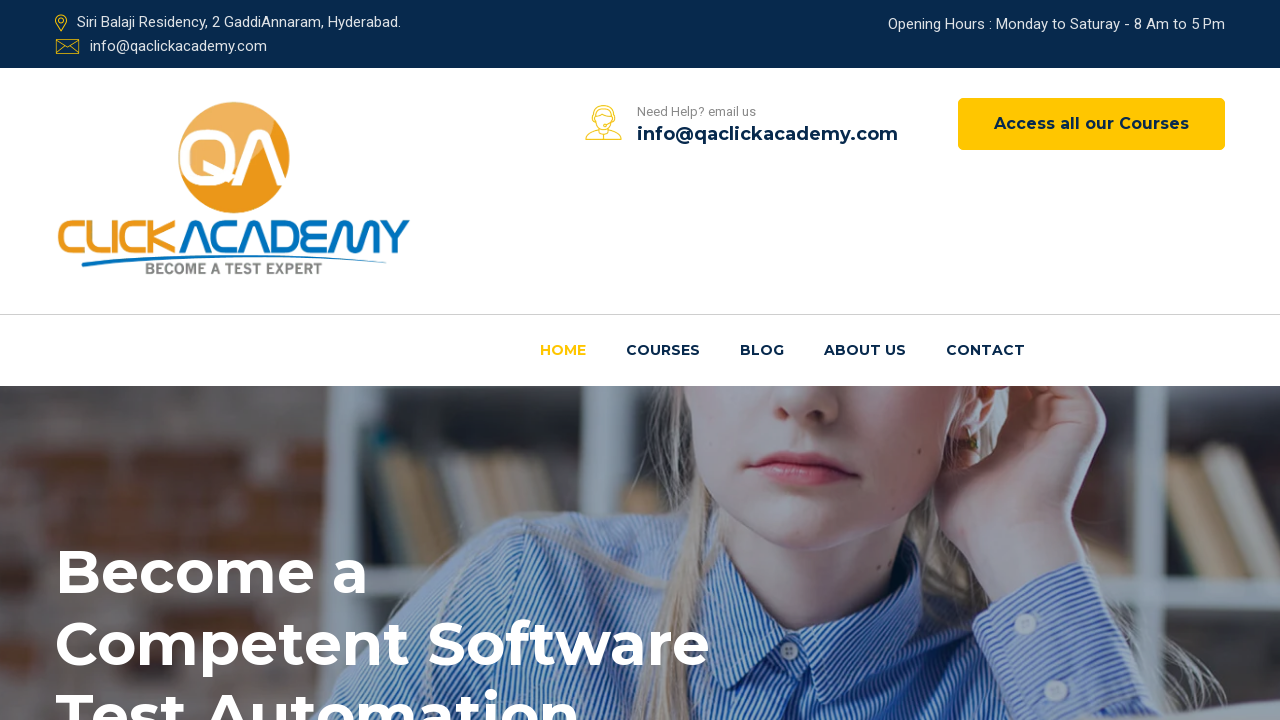

Verified link with href: https://www.udemy.com/course/learn-software-testing-in-practical-become-a-qa-expert/
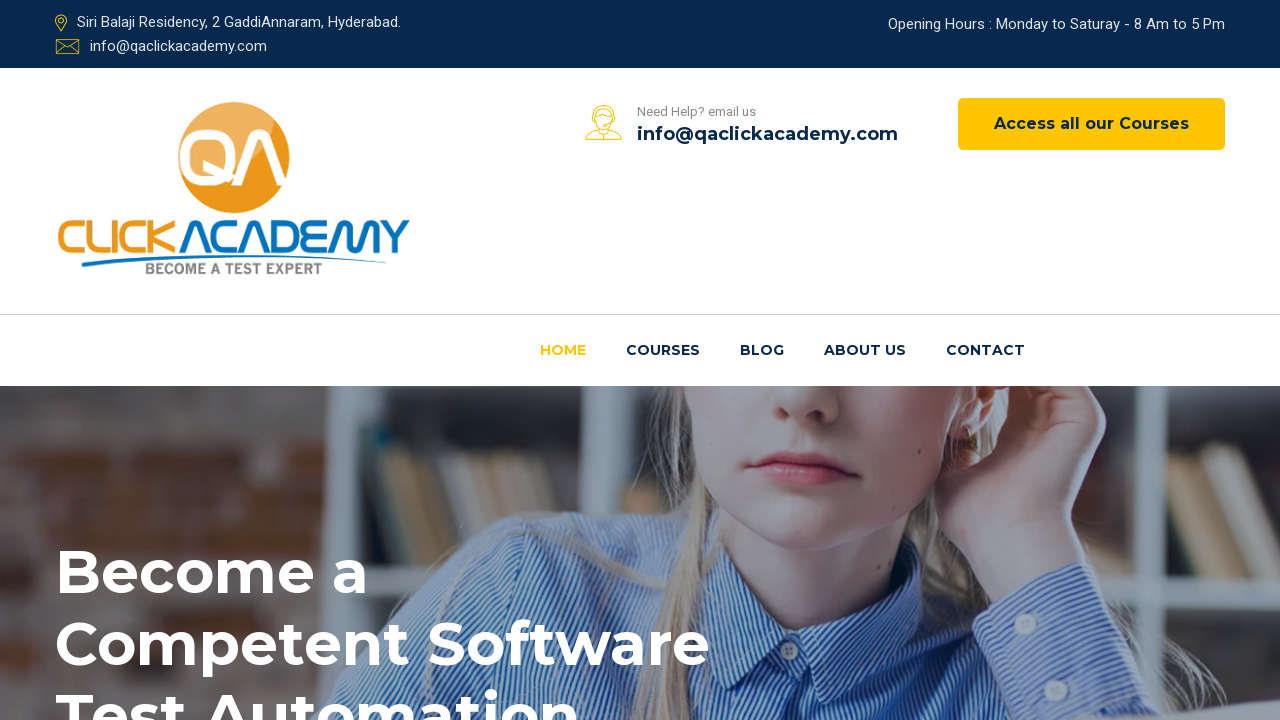

Verified link with href: https://www.udemy.com/course/learn-software-testing-in-practical-become-a-qa-expert/
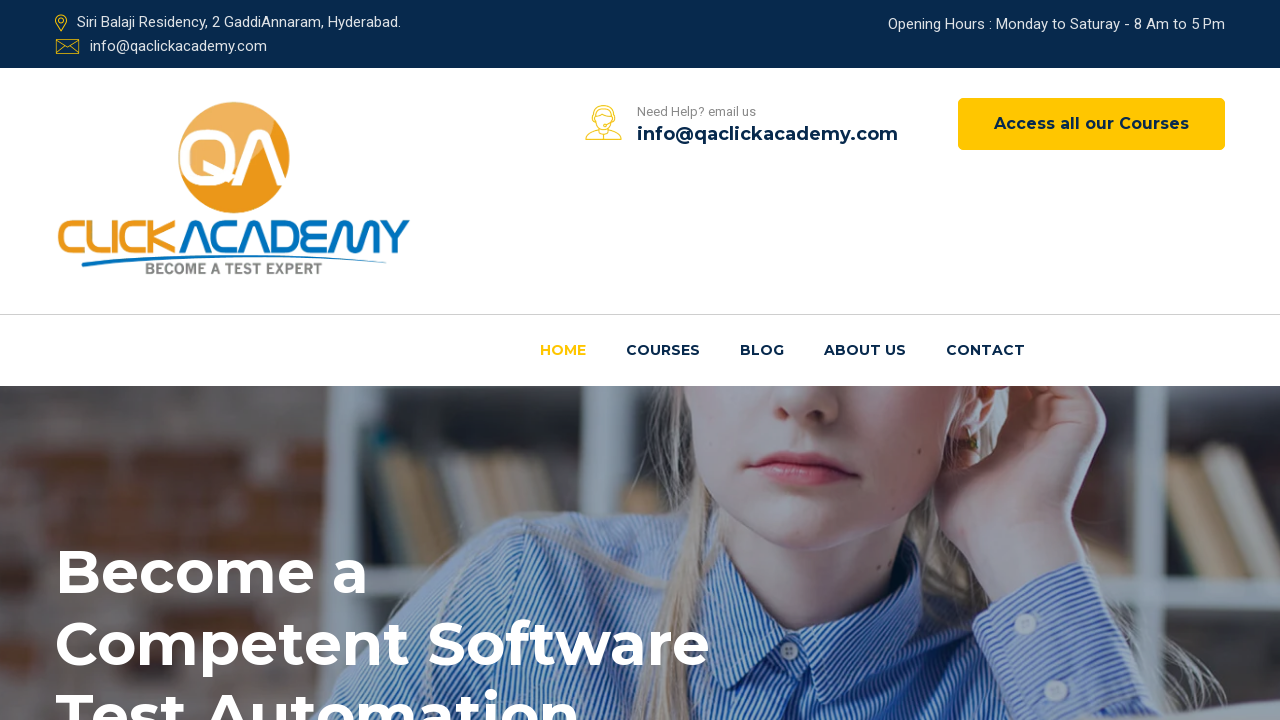

Verified link with href: https://www.udemy.com/user/rahul445/
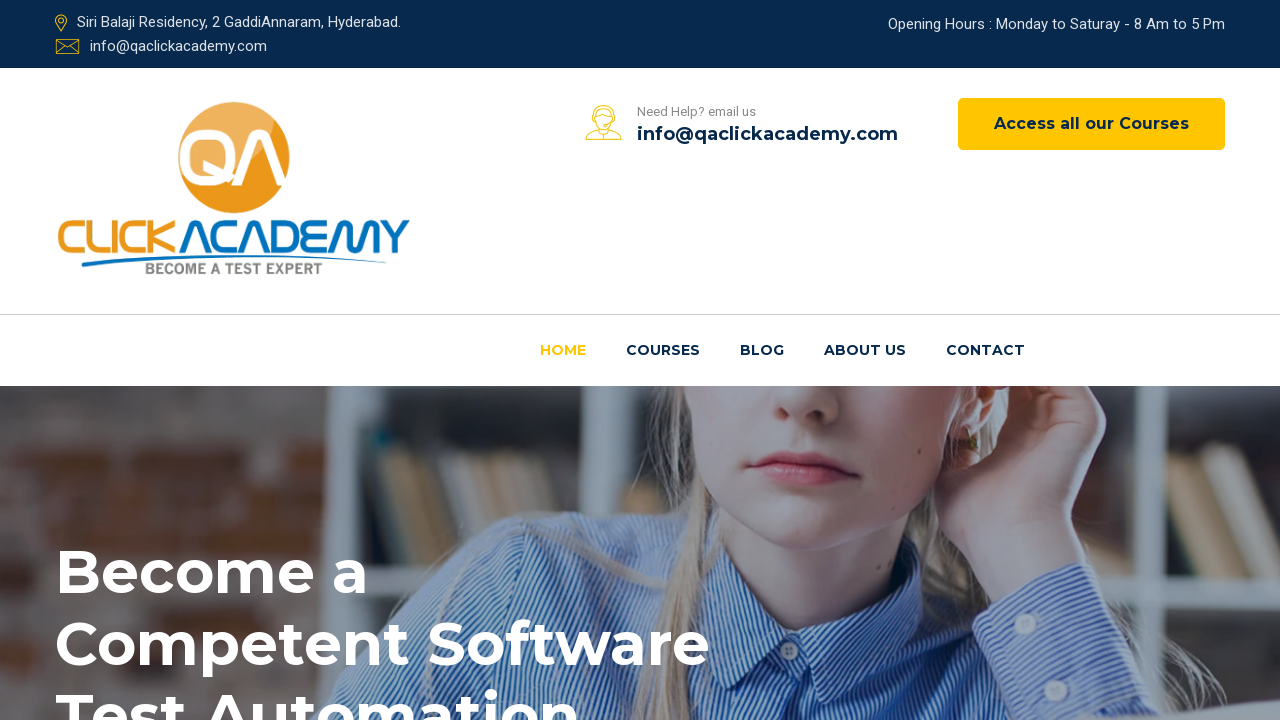

Verified link with href: #
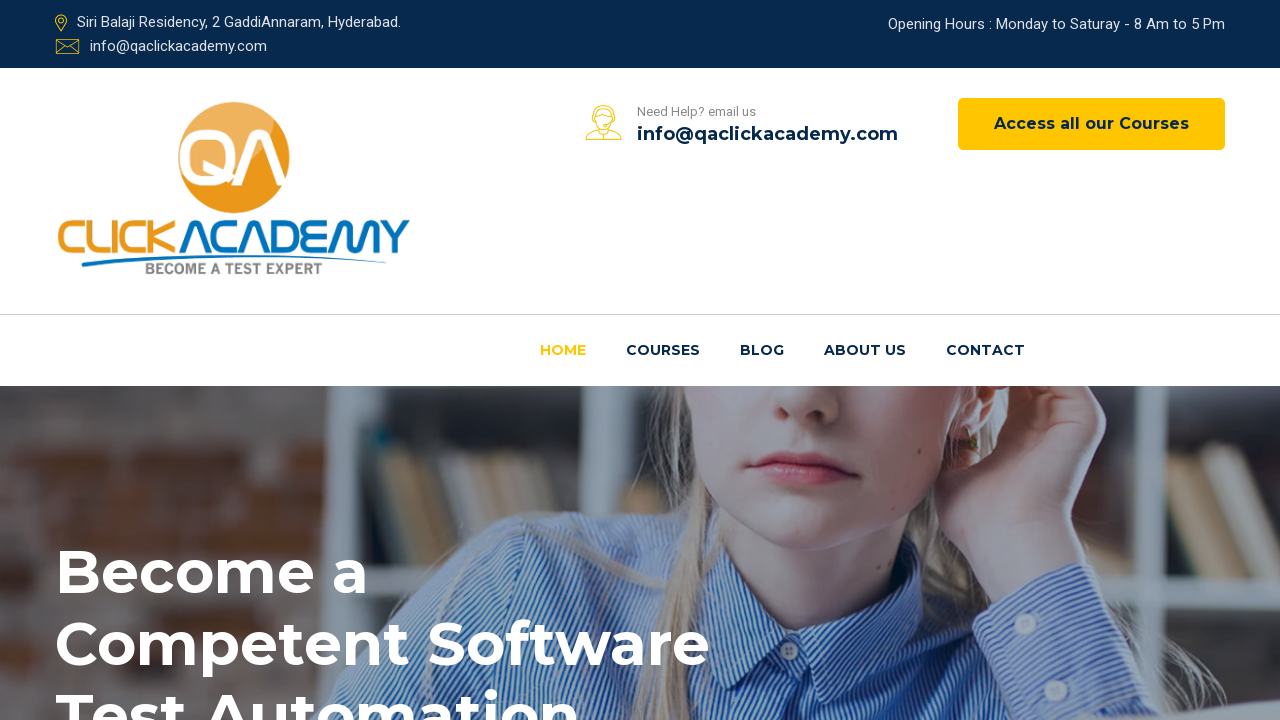

Verified link with href: #
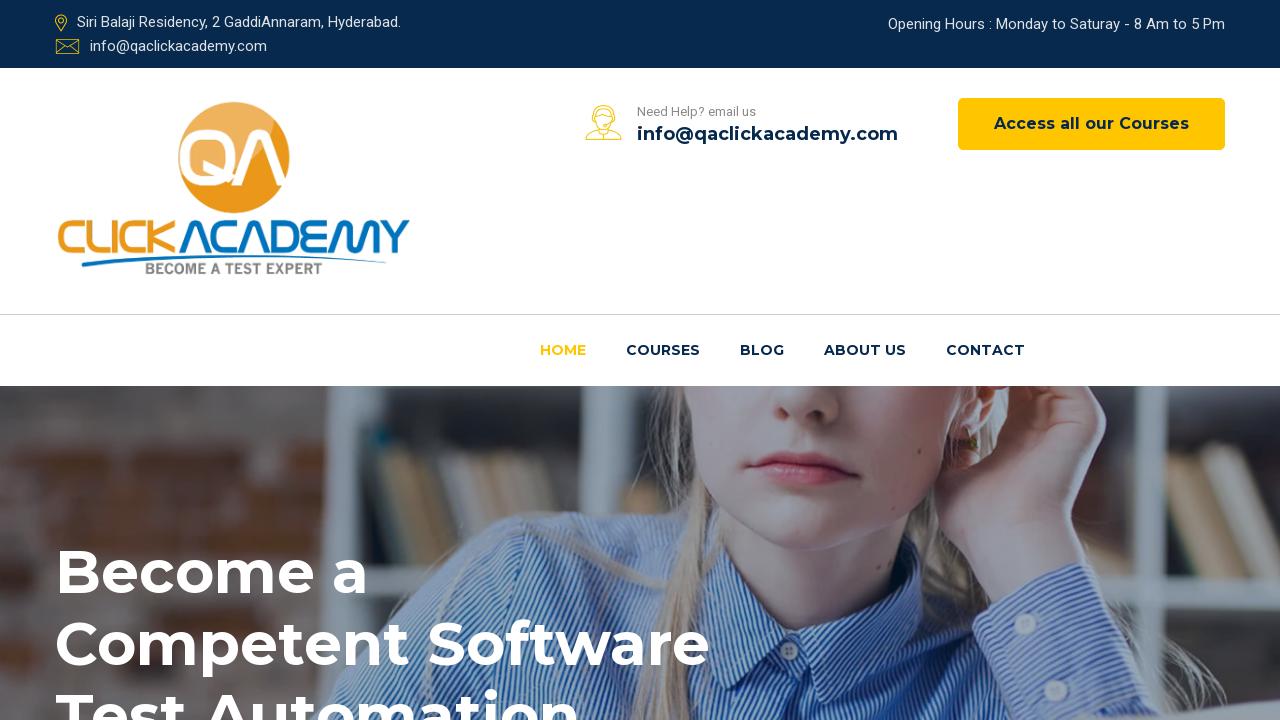

Verified link with href: https://www.udemy.com/course/cypress-tutorial/
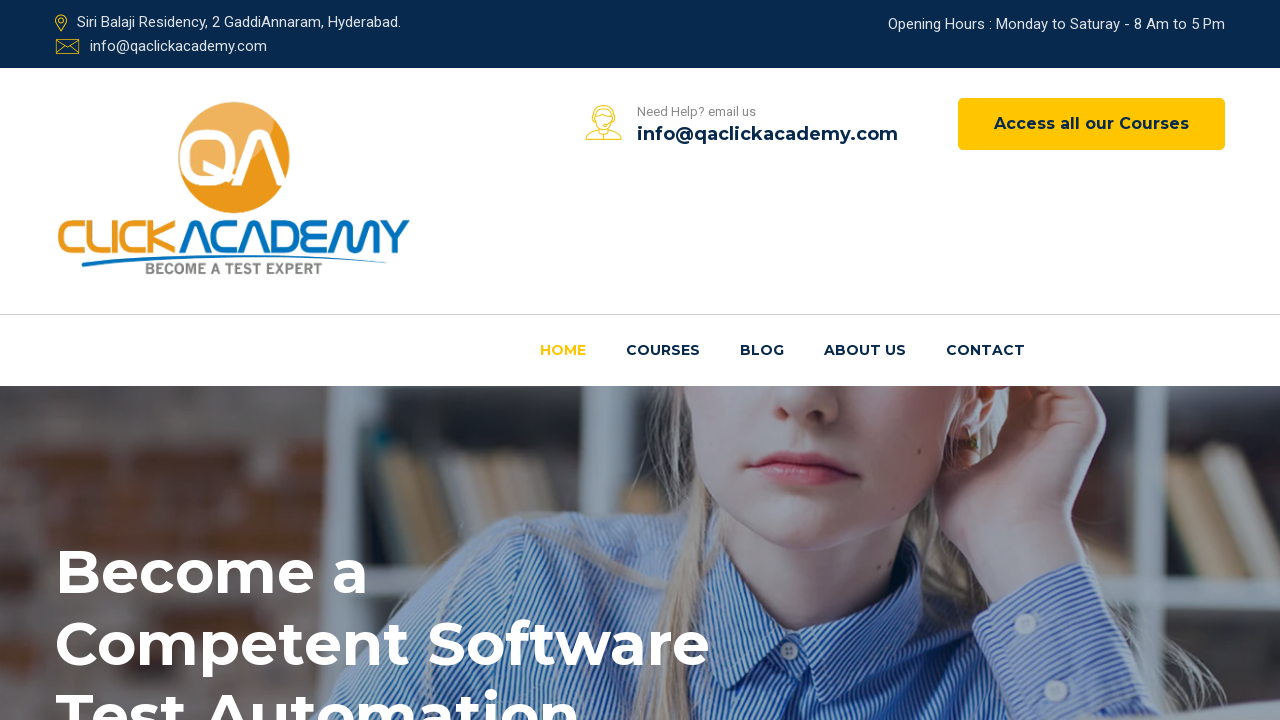

Verified link with href: https://www.udemy.com/course/cypress-tutorial/
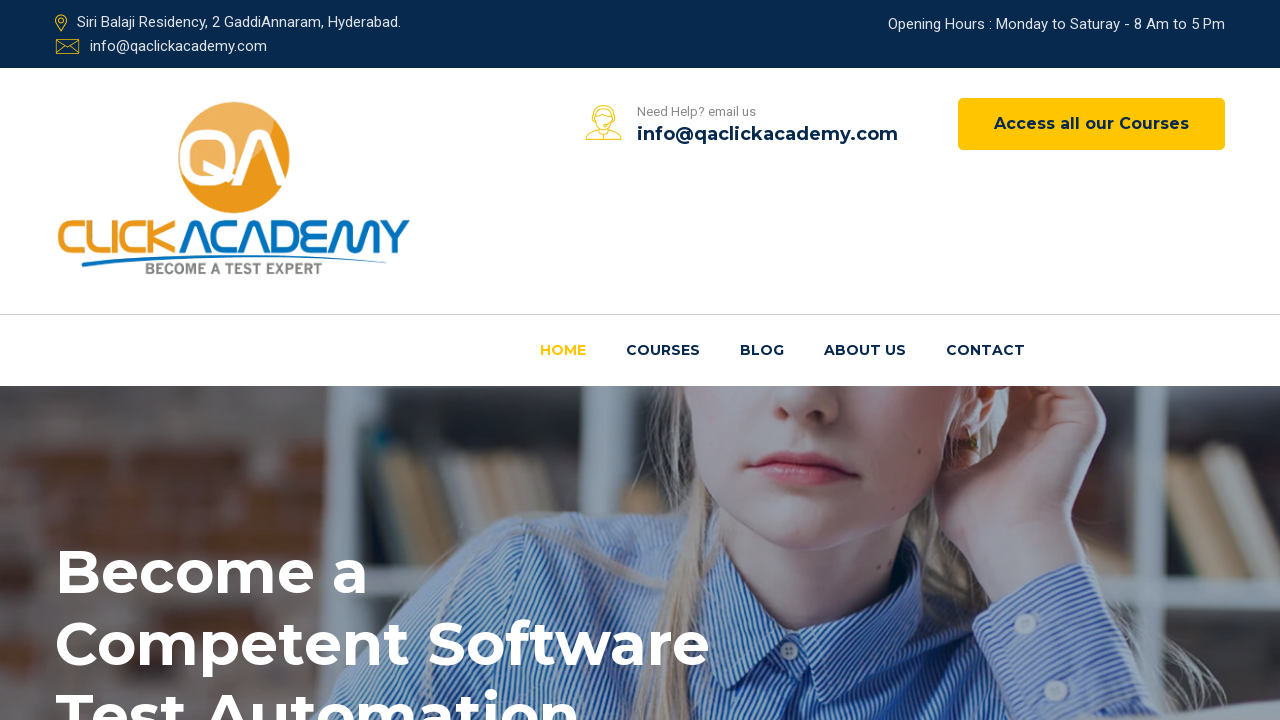

Verified link with href: https://www.udemy.com/user/rahul445/
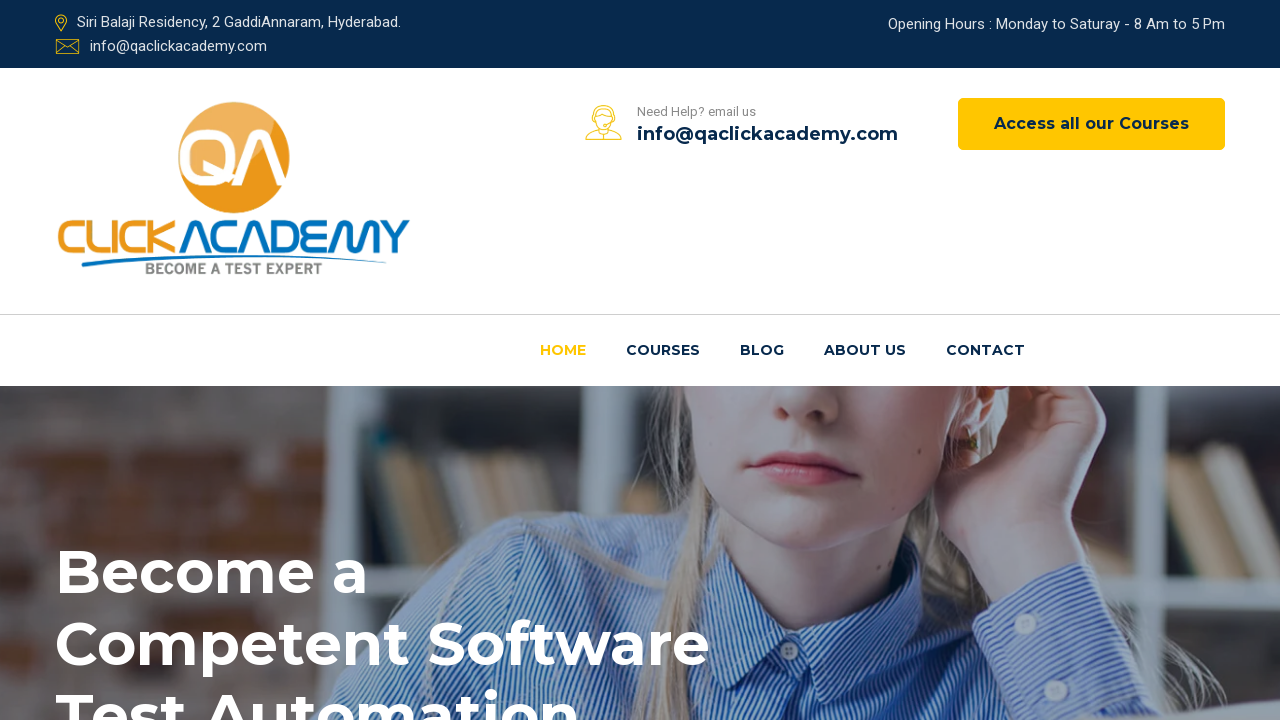

Verified link with href: #
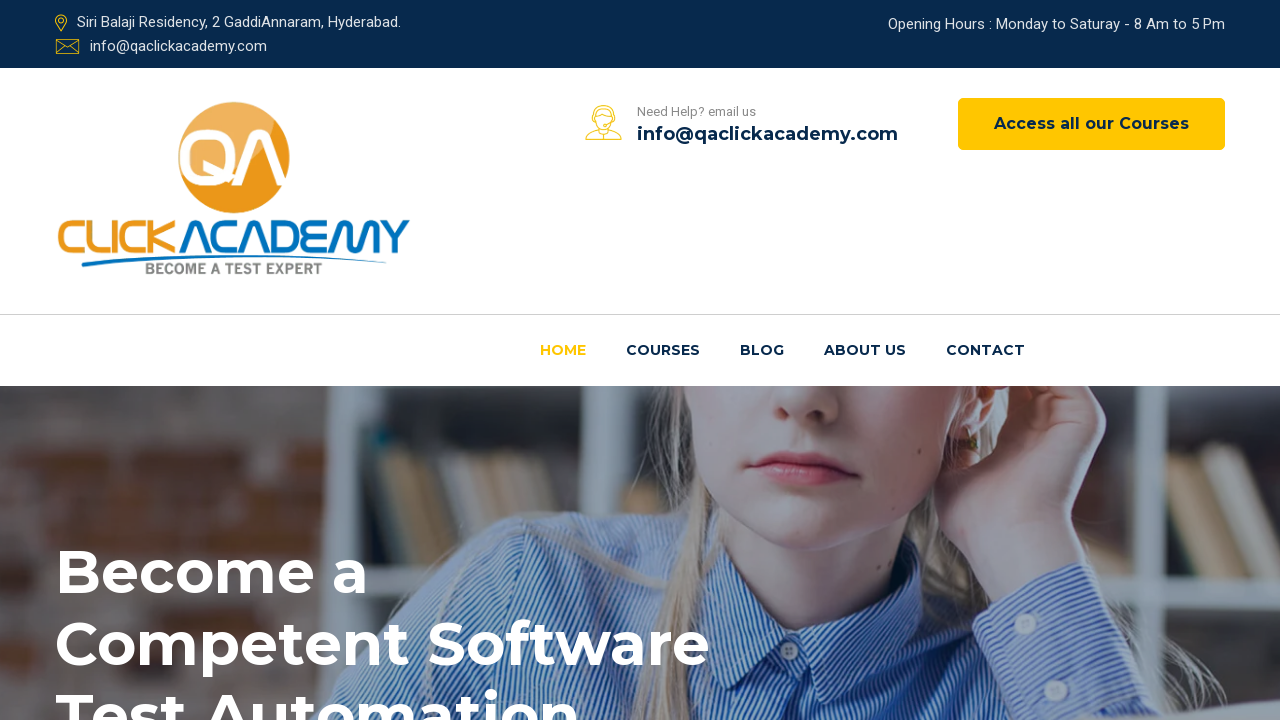

Verified link with href: #
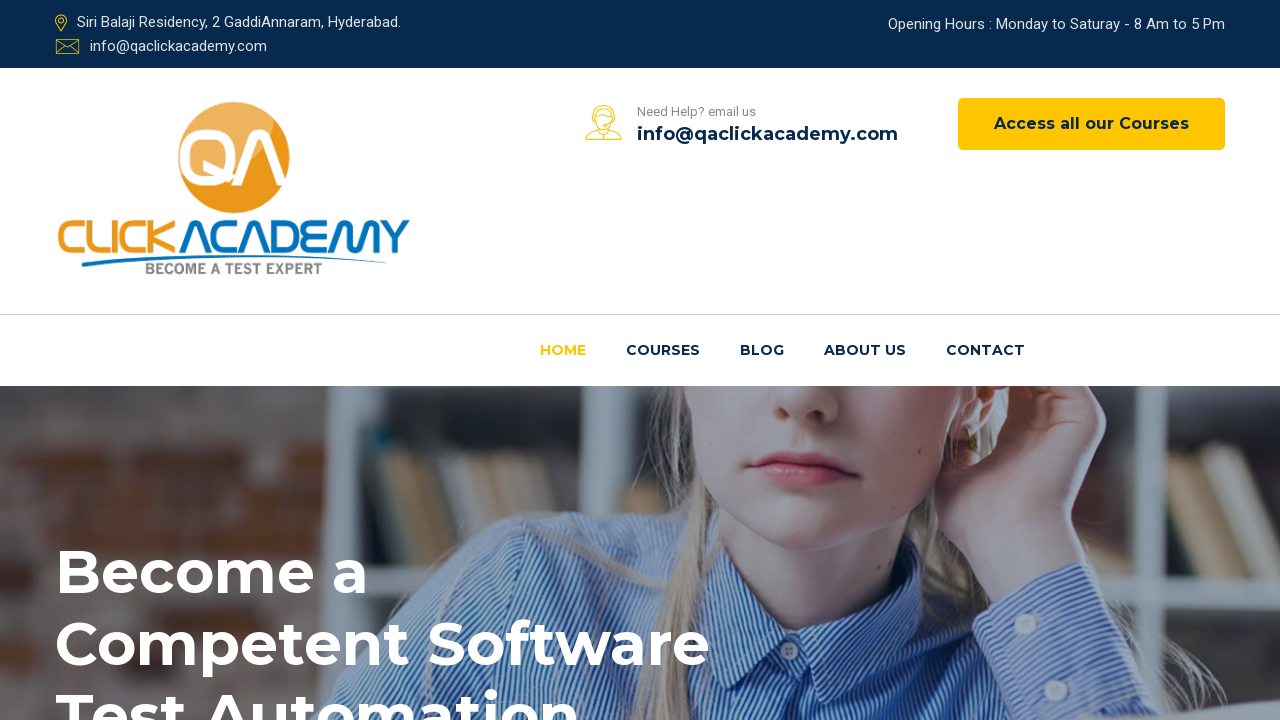

Verified link with href: https://www.udemy.com/course/mobile-automation-using-appiumselenium-3/
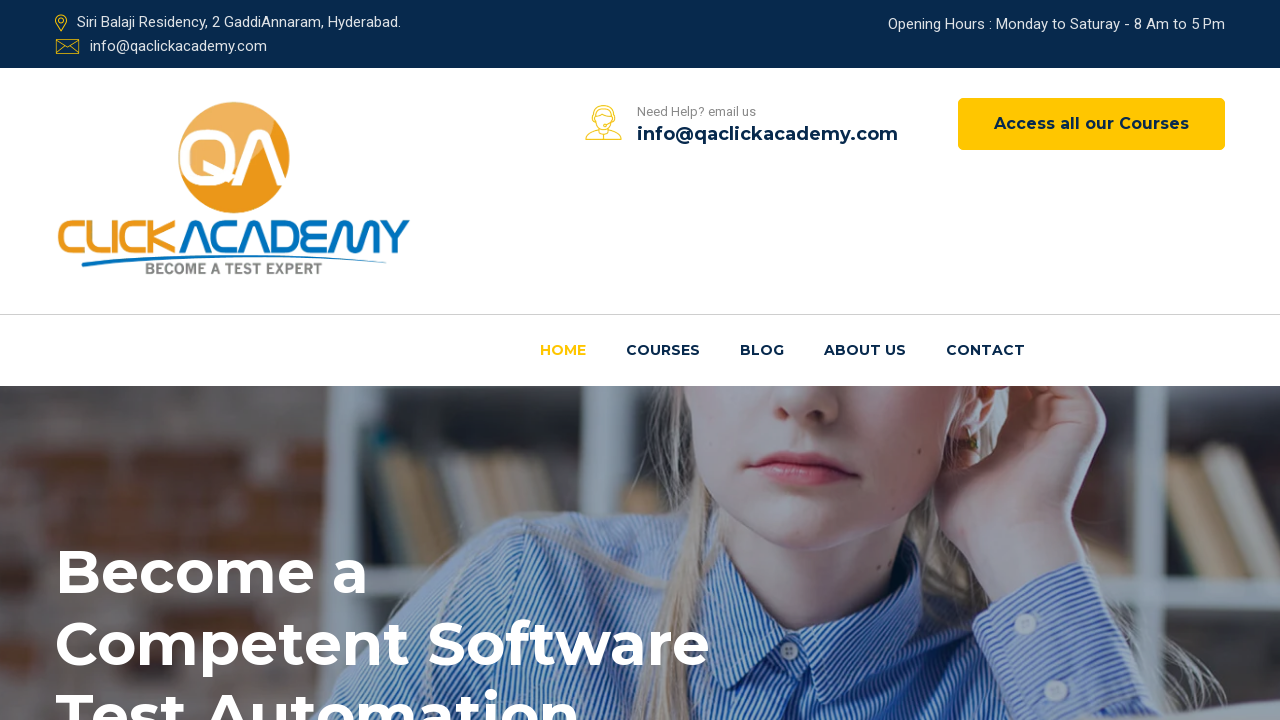

Verified link with href: https://www.udemy.com/course/mobile-automation-using-appiumselenium-3/
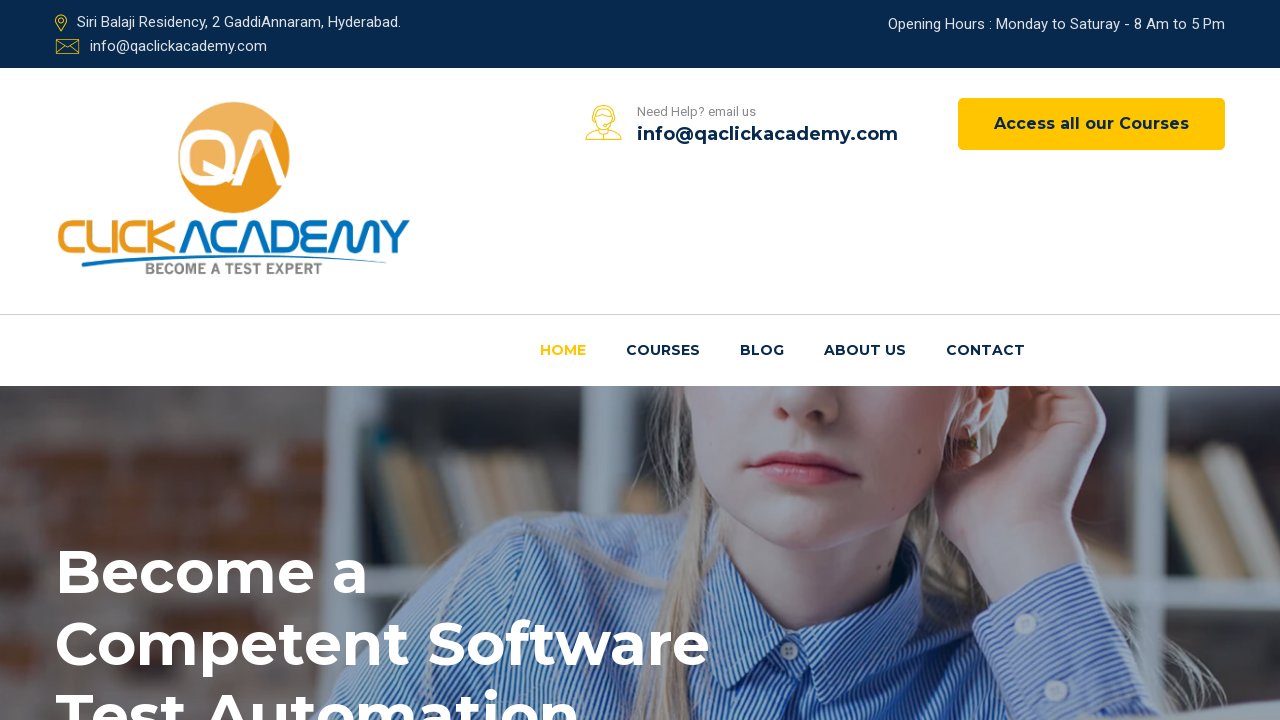

Verified link with href: https://www.udemy.com/user/rahul445/
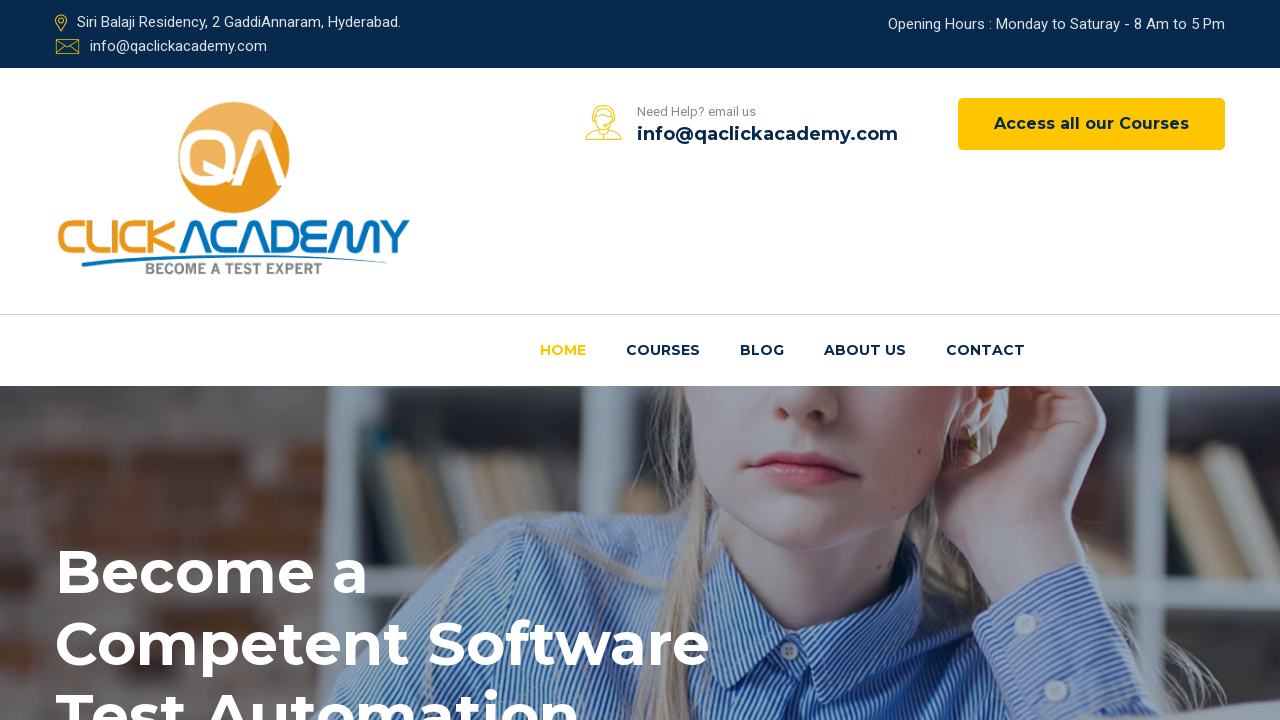

Verified link with href: #
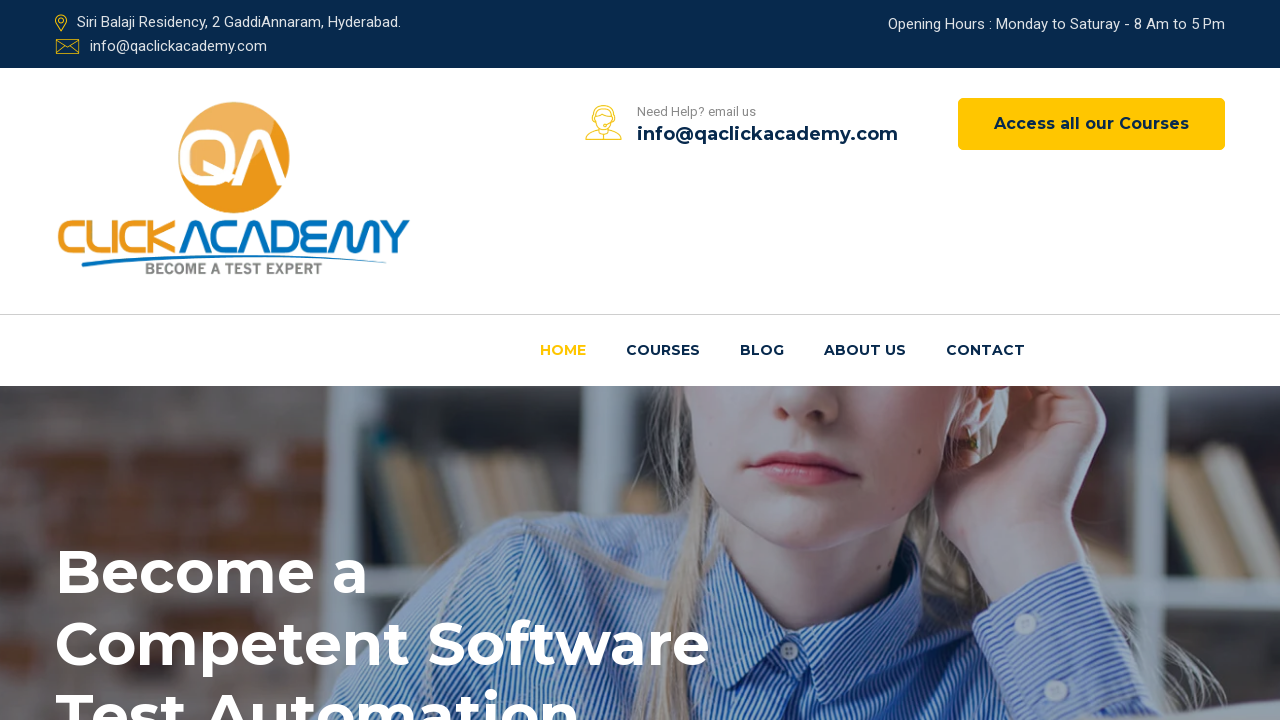

Verified link with href: #
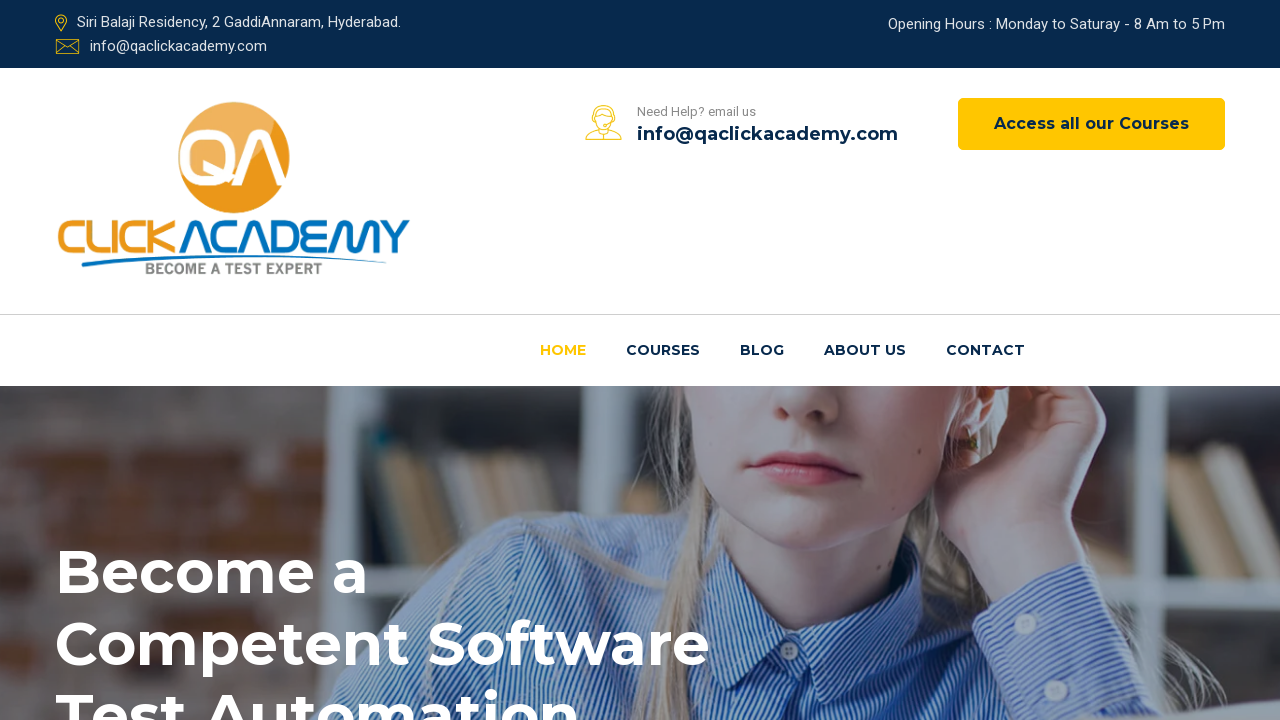

Verified link with href: https://www.udemy.com/course/selenium-real-time-examplesinterview-questions/
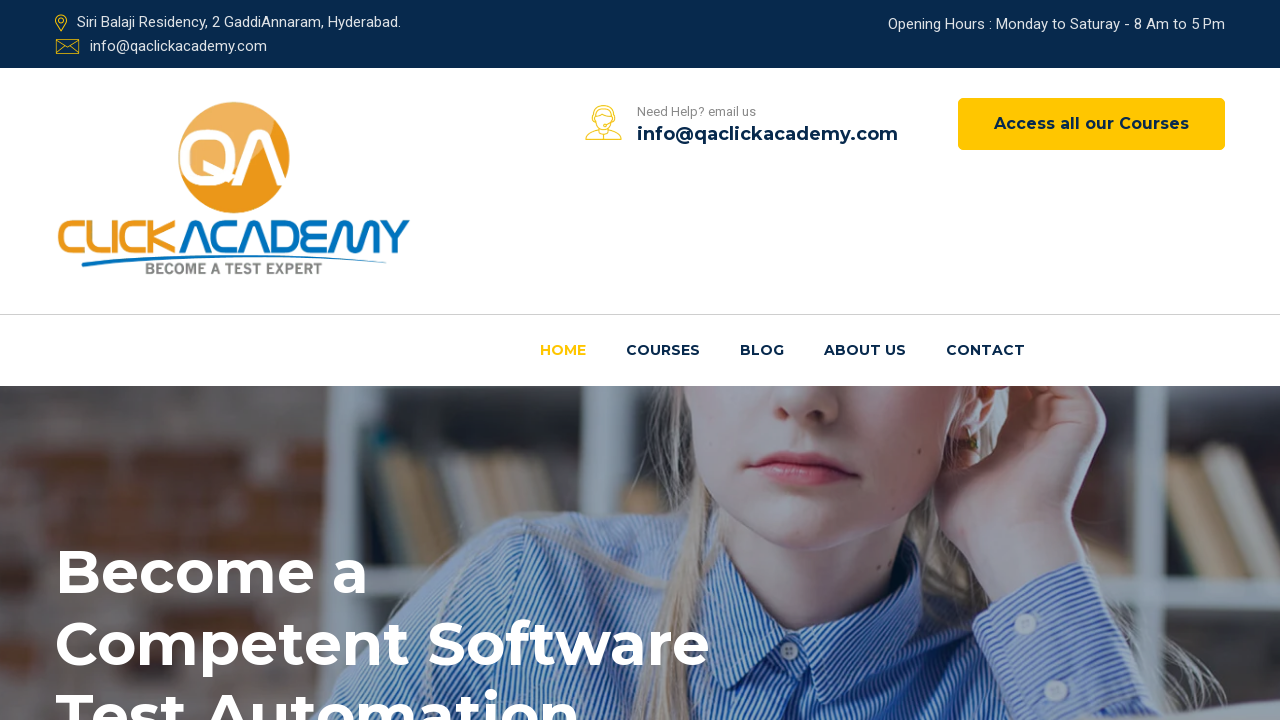

Verified link with href: https://www.udemy.com/course/selenium-real-time-examplesinterview-questions/
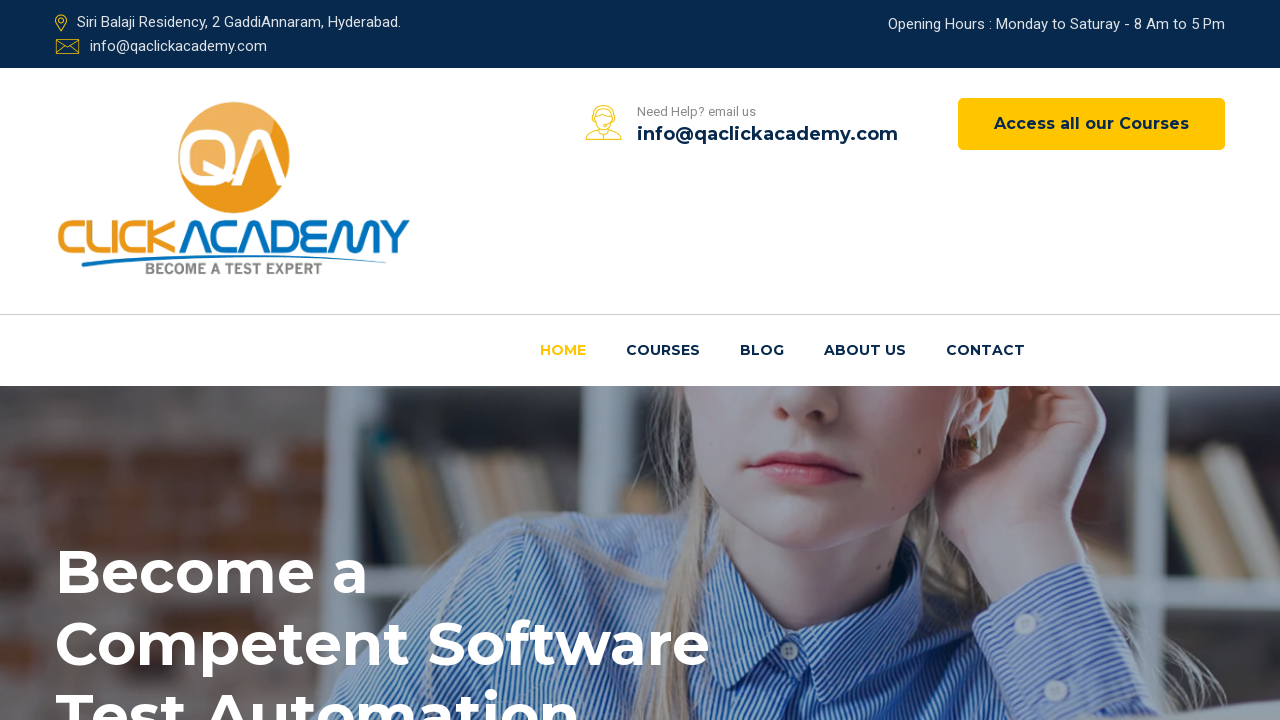

Verified link with href: https://www.udemy.com/user/rahul445/
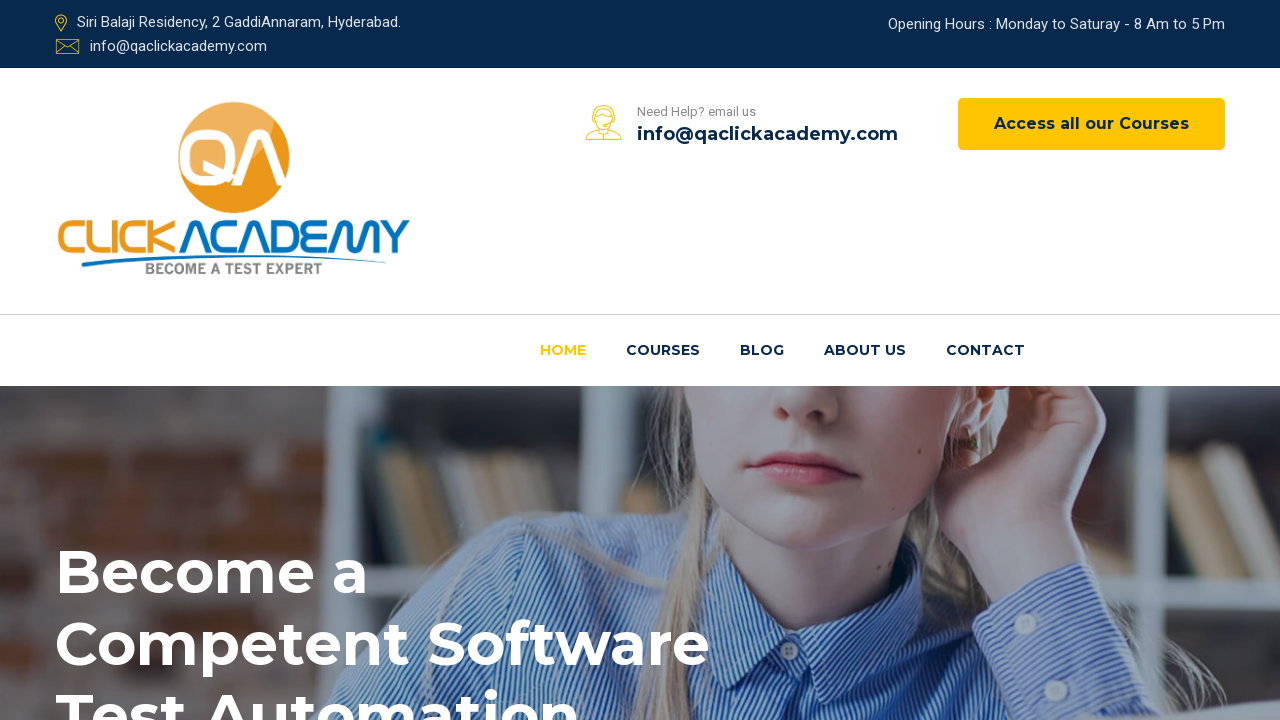

Verified link with href: #
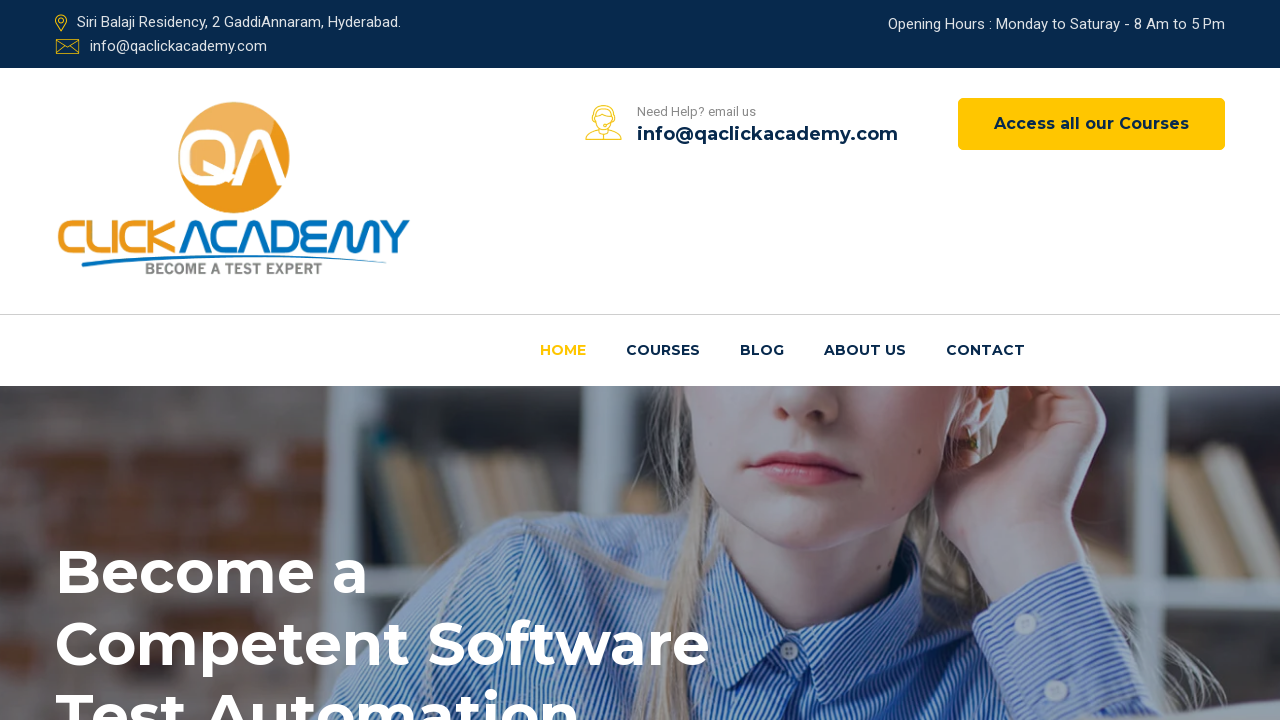

Verified link with href: #
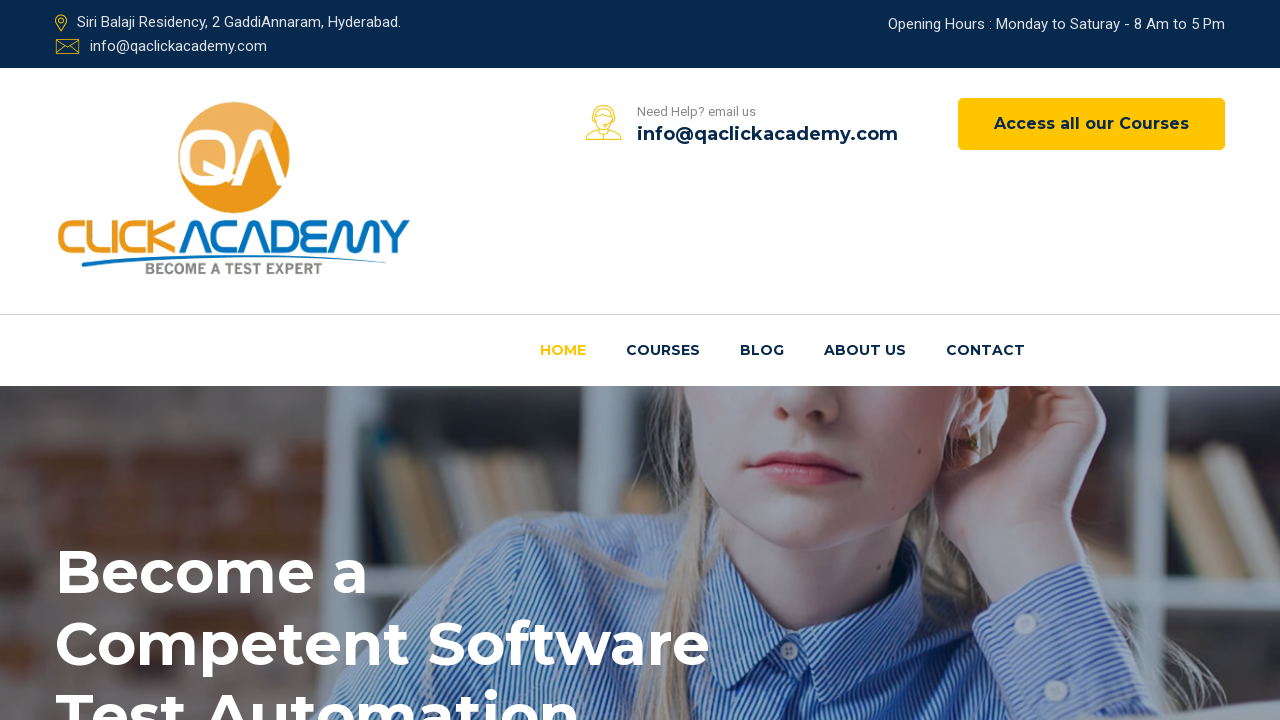

Verified link with href: https://www.udemy.com/course/rest-api-automation-testing-rest-assured/
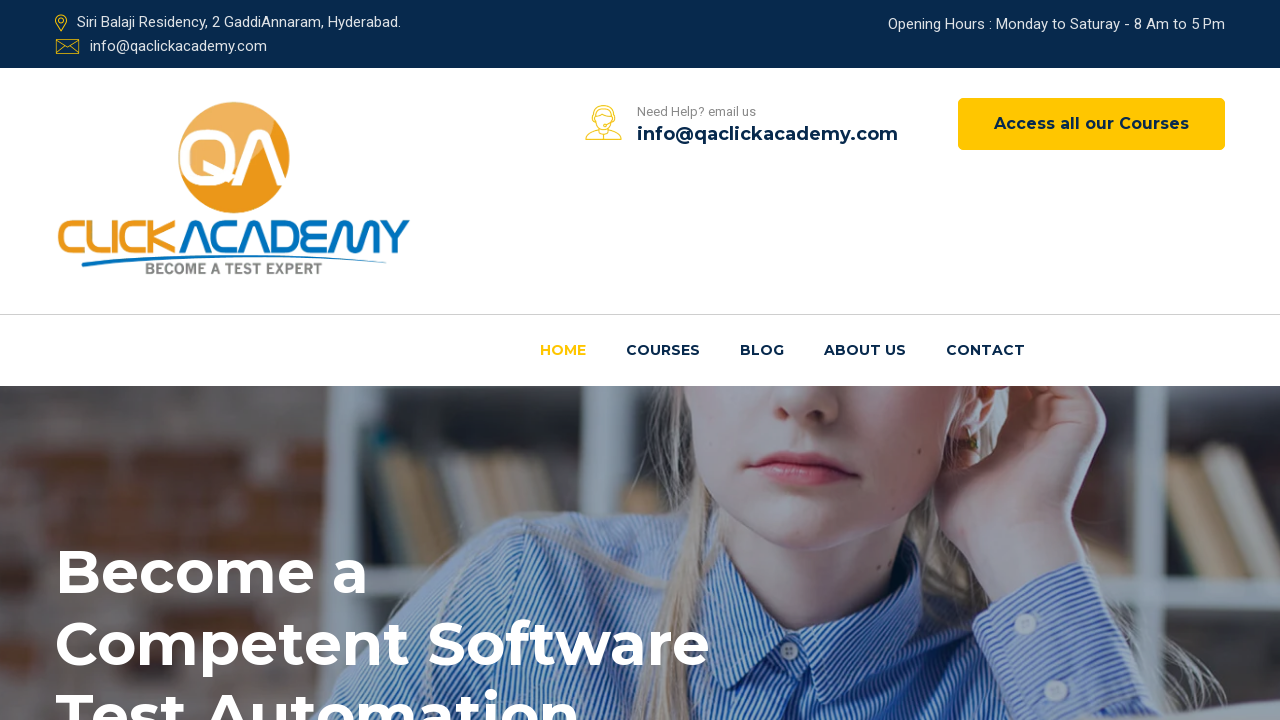

Verified link with href: Rest API Testing (Automation) from Scratch-Rest Assured Java
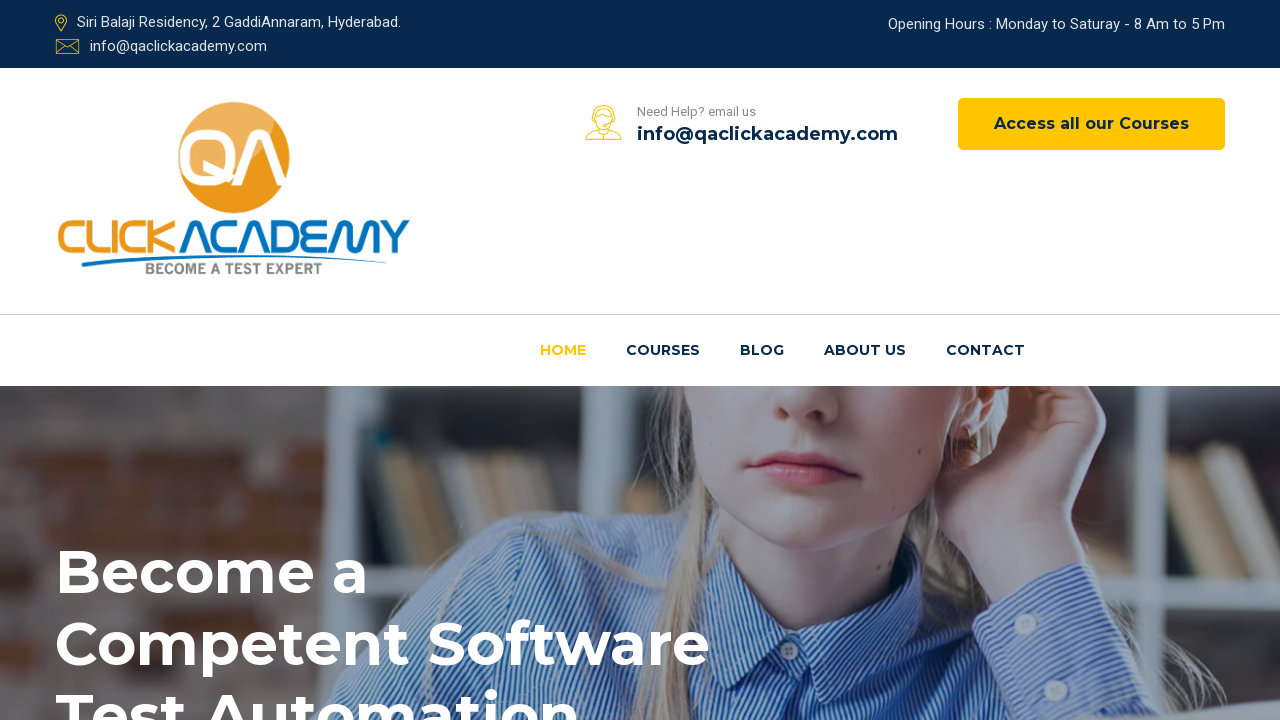

Verified link with href: https://www.udemy.com/user/rahul445/
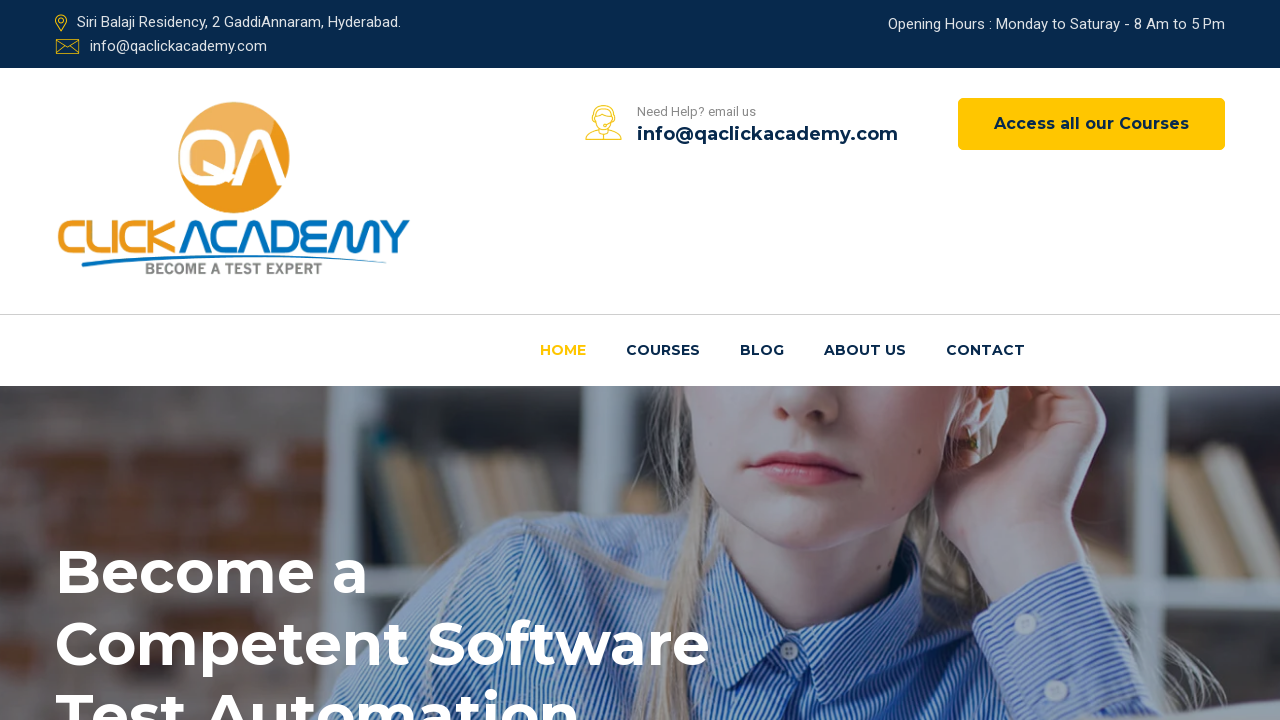

Verified link with href: #
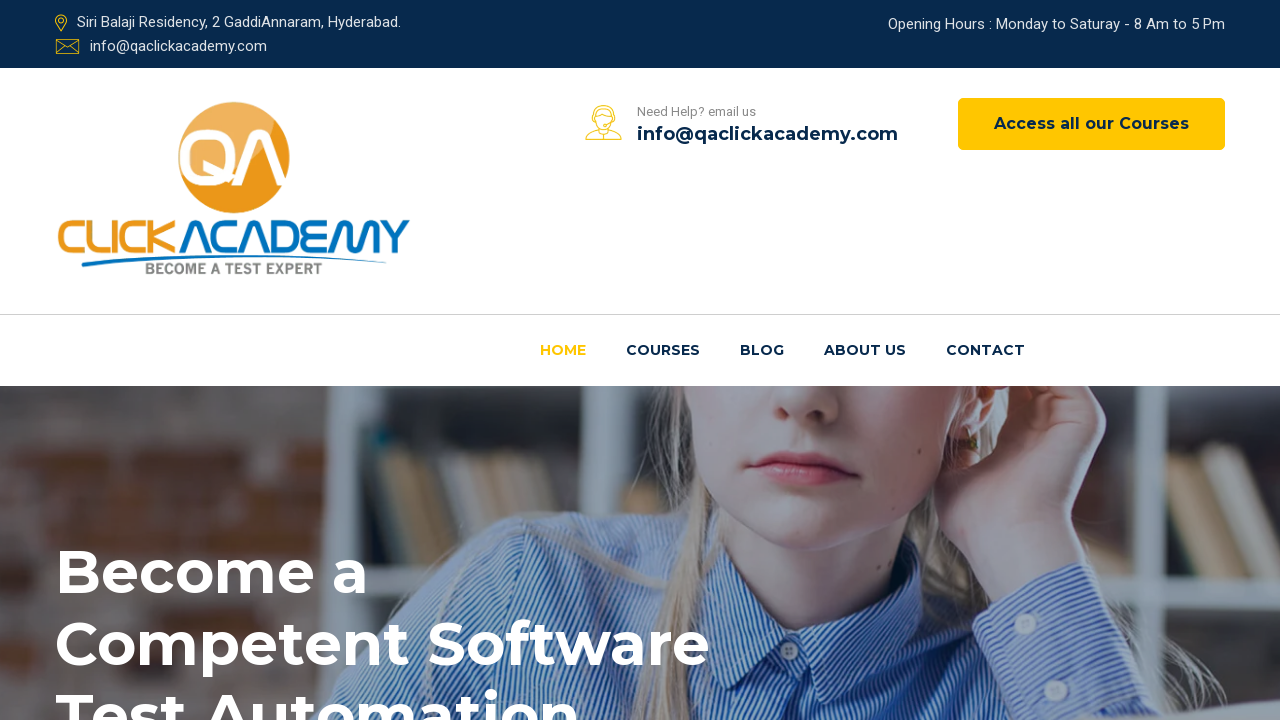

Verified link with href: #
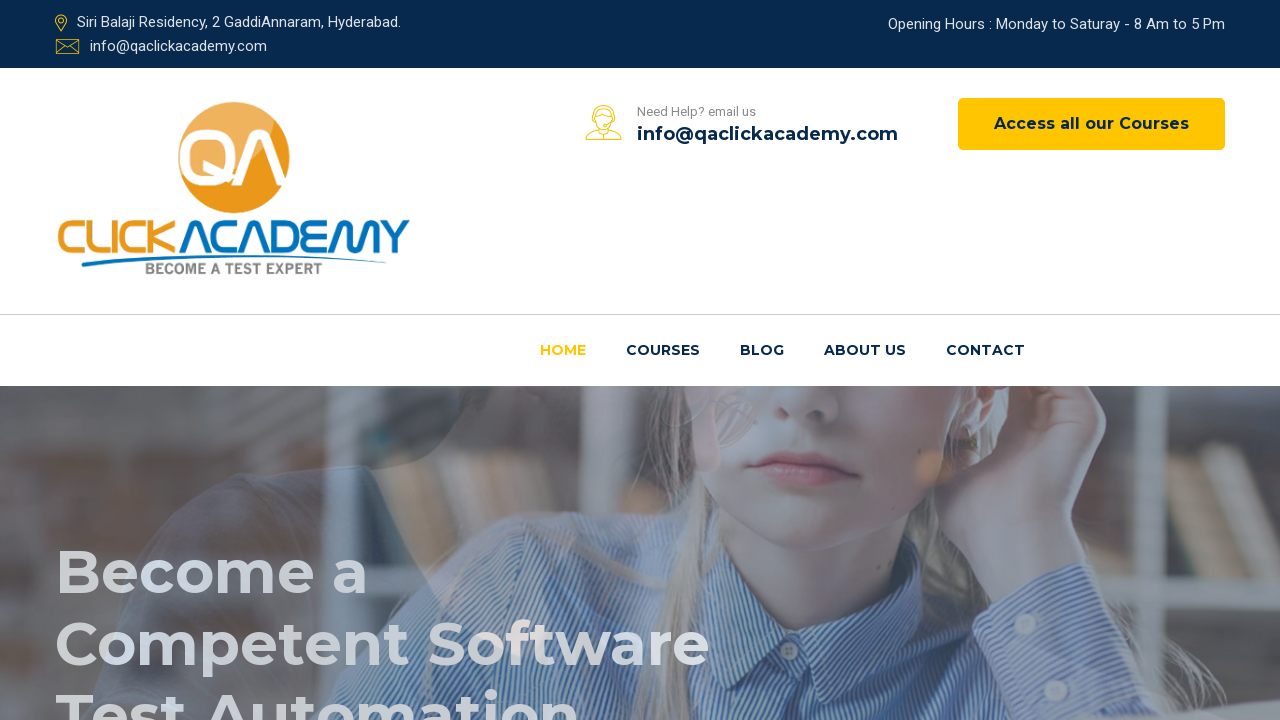

Verified link with href: https://www.udemy.com/course/learn-software-testing-in-practical-become-a-qa-expert/
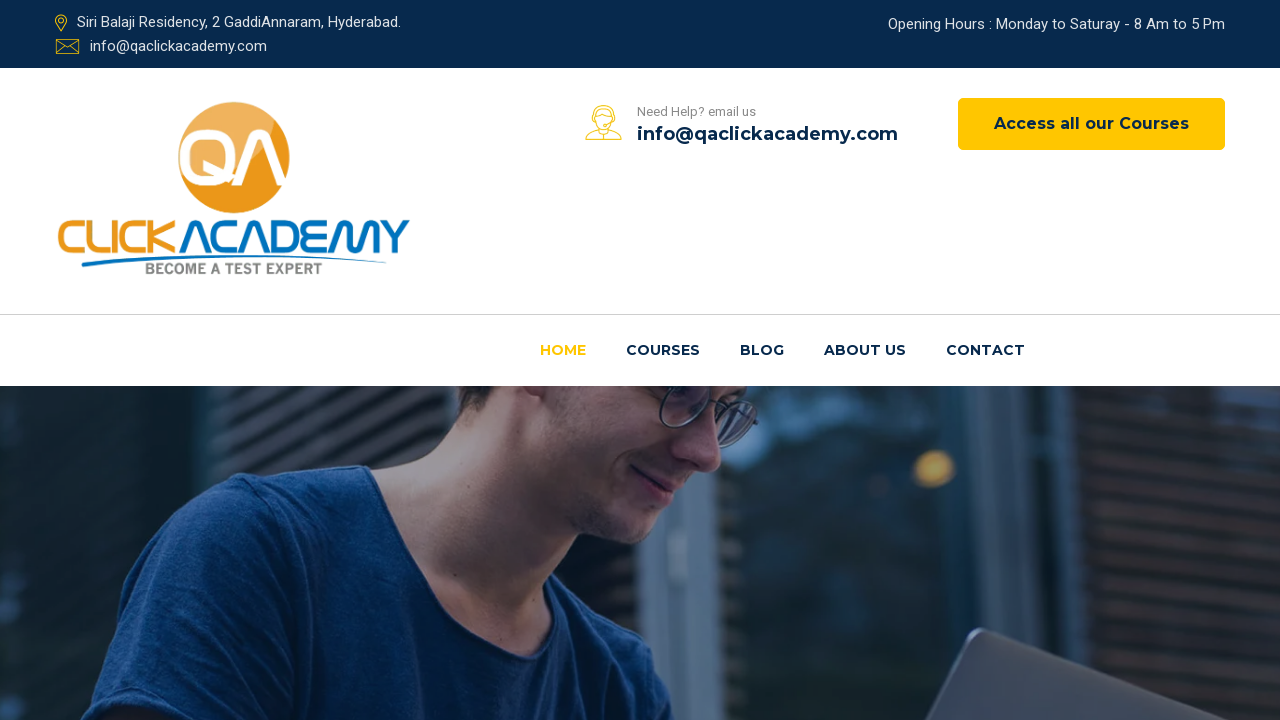

Verified link with href: https://www.udemy.com/course/learn-software-testing-in-practical-become-a-qa-expert/
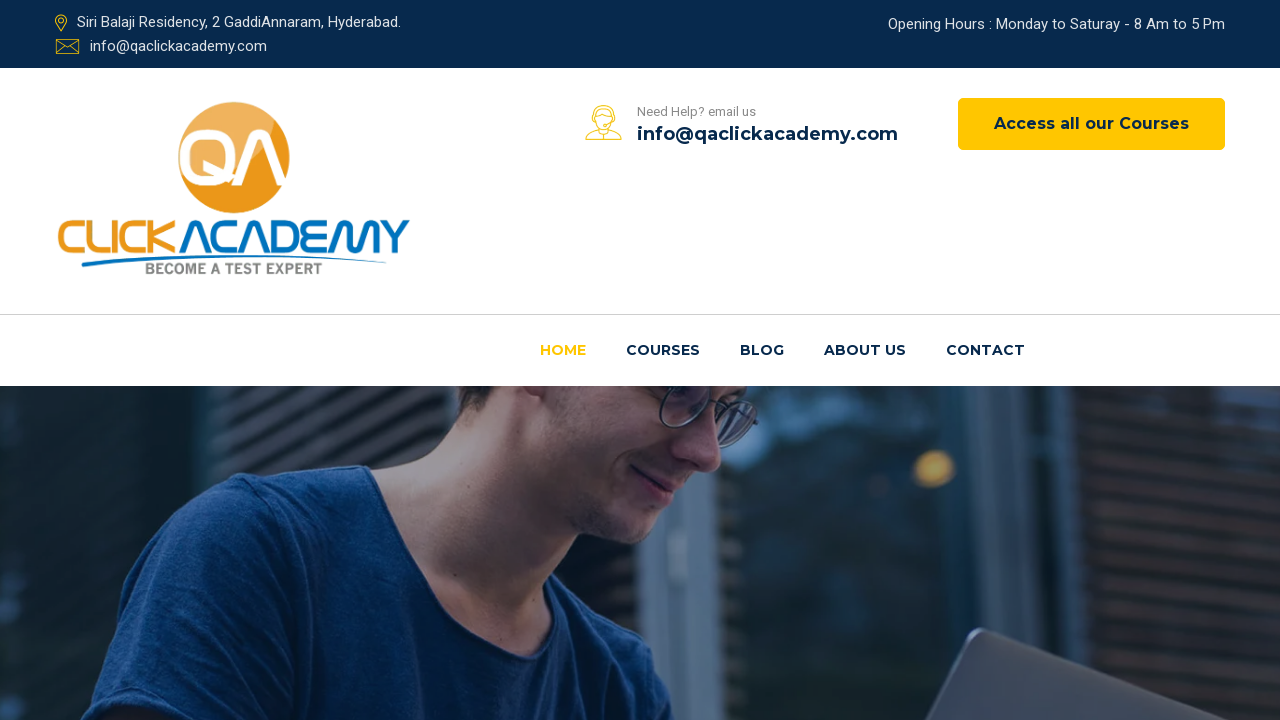

Verified link with href: https://www.udemy.com/user/rahul445/
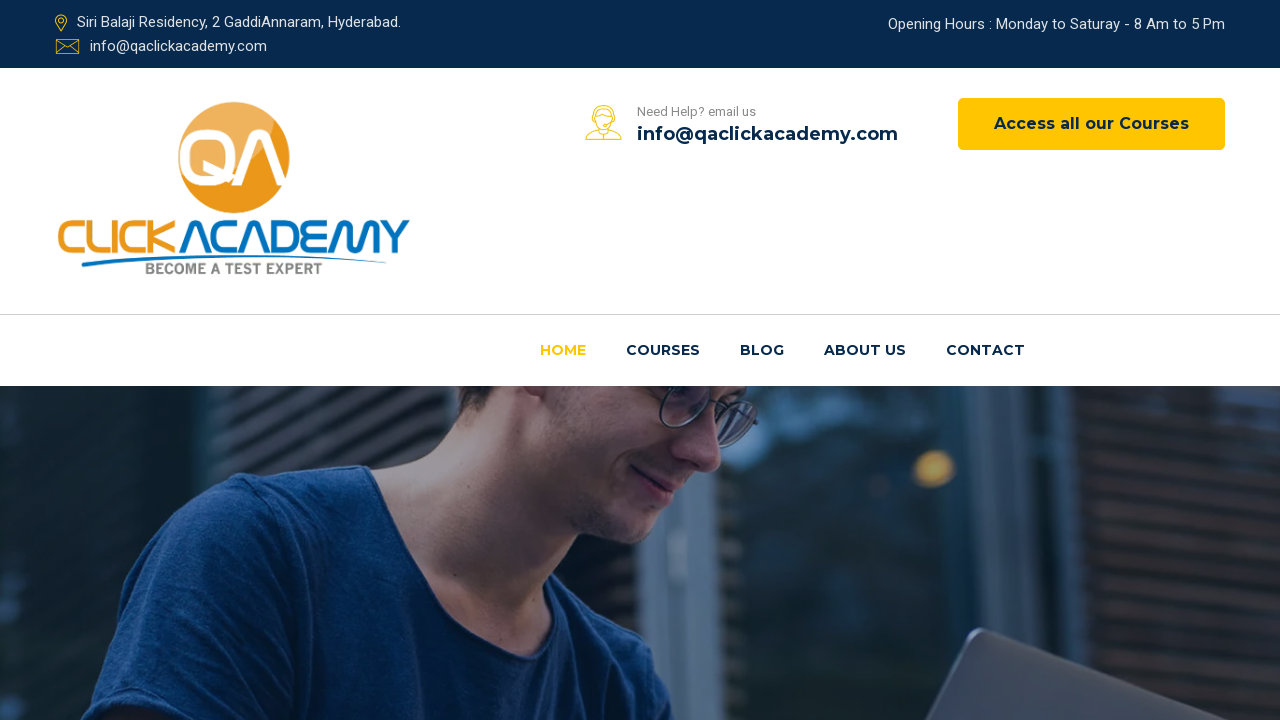

Verified link with href: #
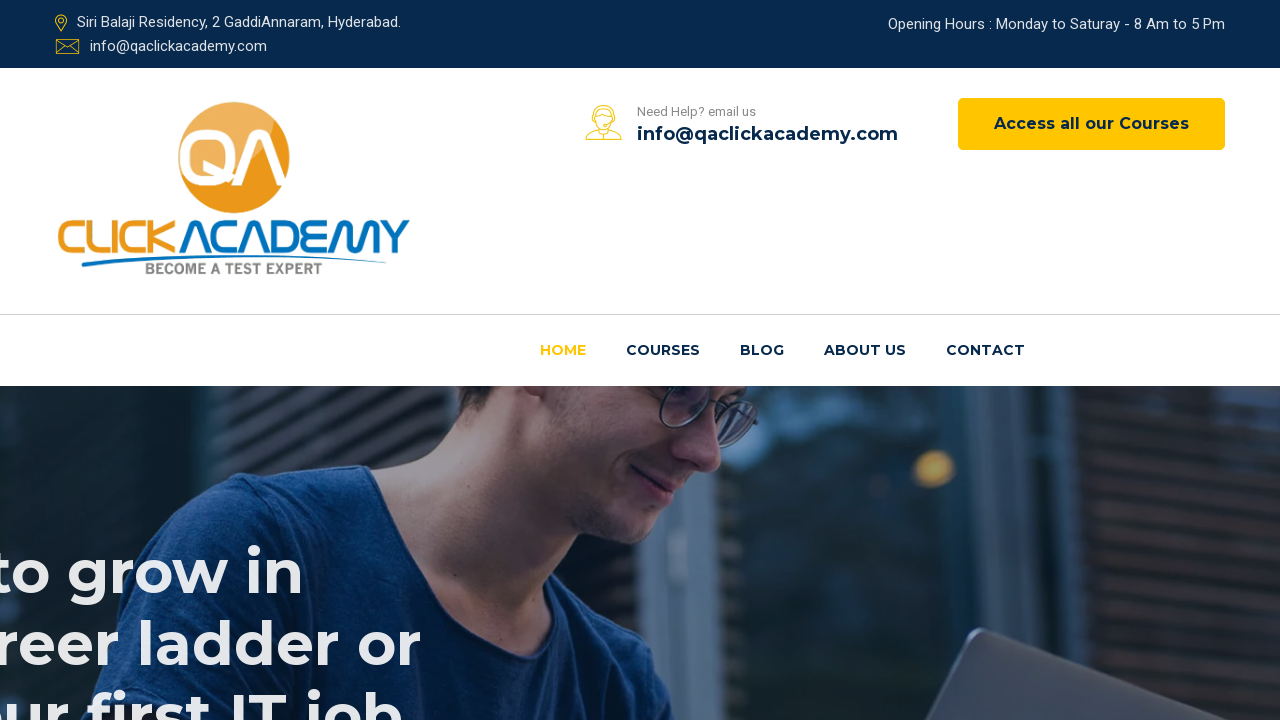

Verified link with href: #
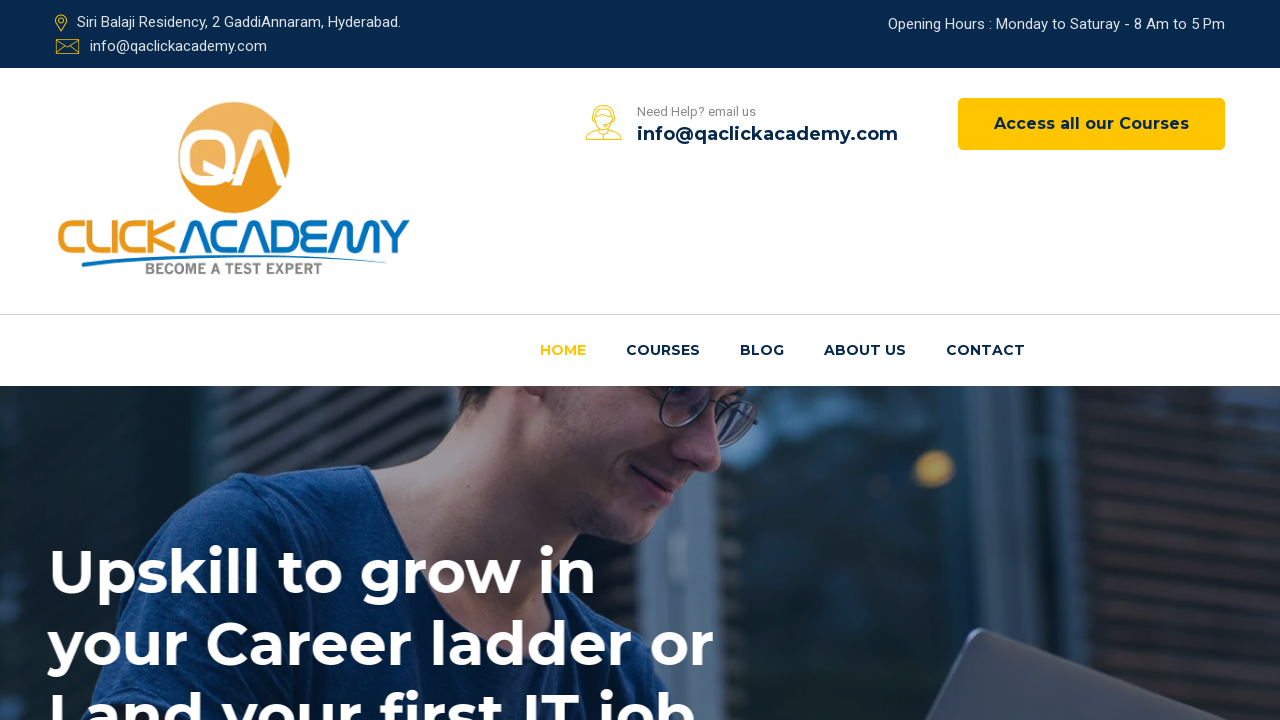

Verified link with href: https://www.udemy.com/course/cypress-tutorial/
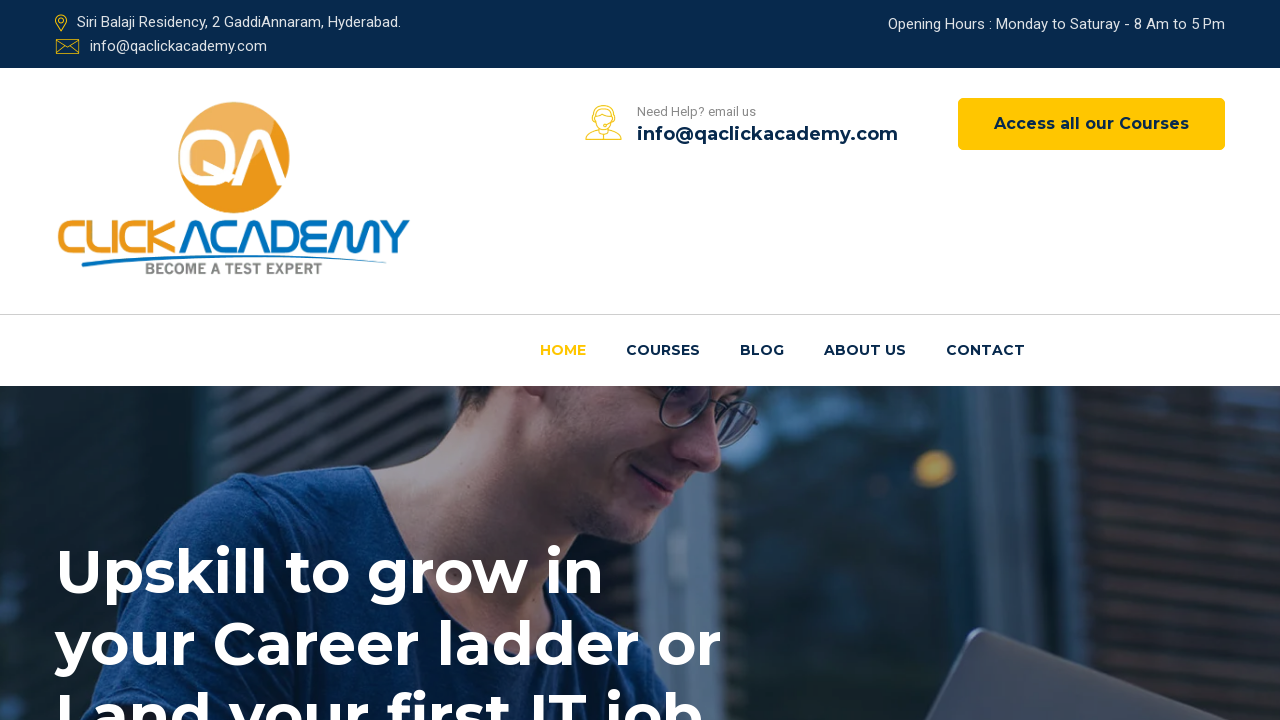

Verified link with href: https://www.udemy.com/course/cypress-tutorial/
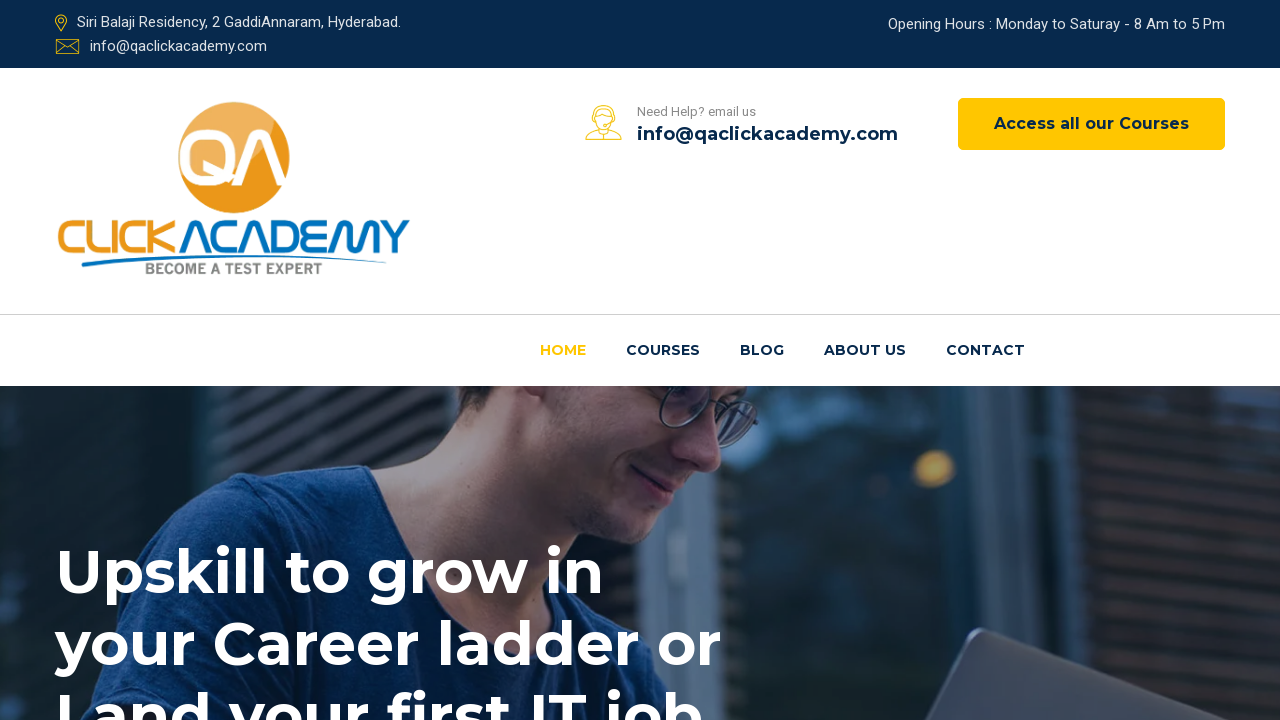

Verified link with href: https://www.udemy.com/user/rahul445/
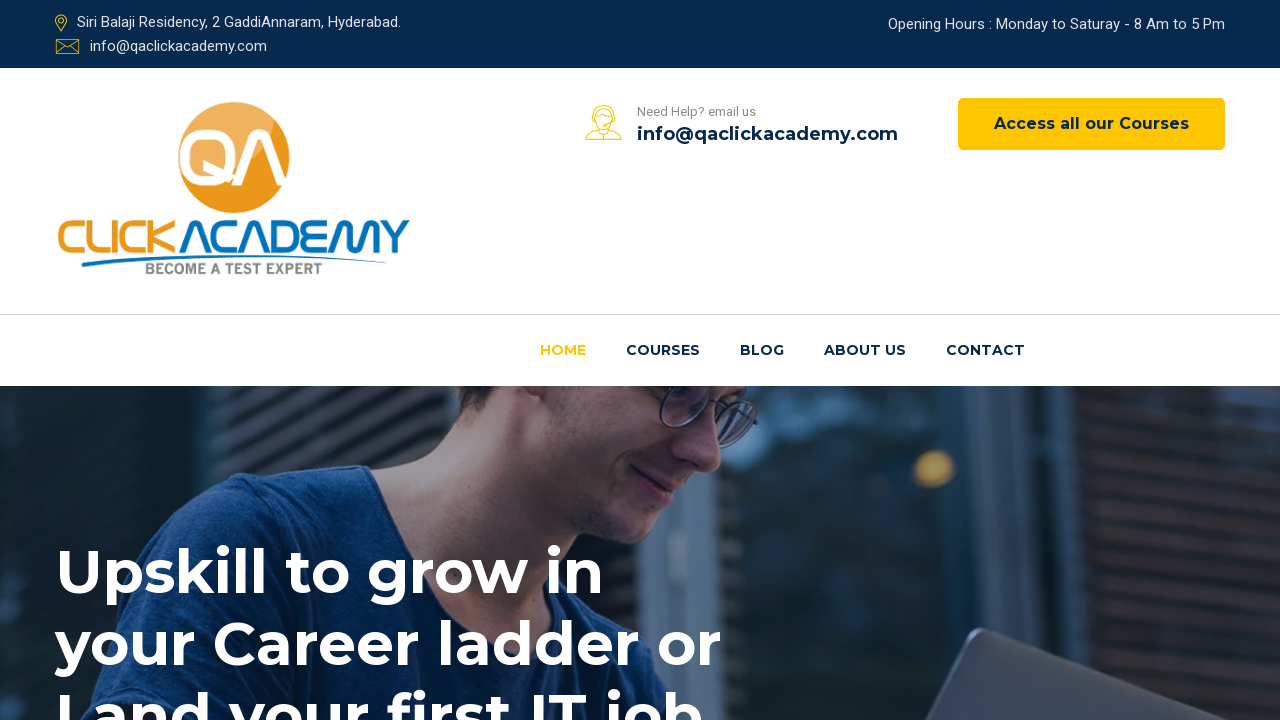

Verified link with href: #
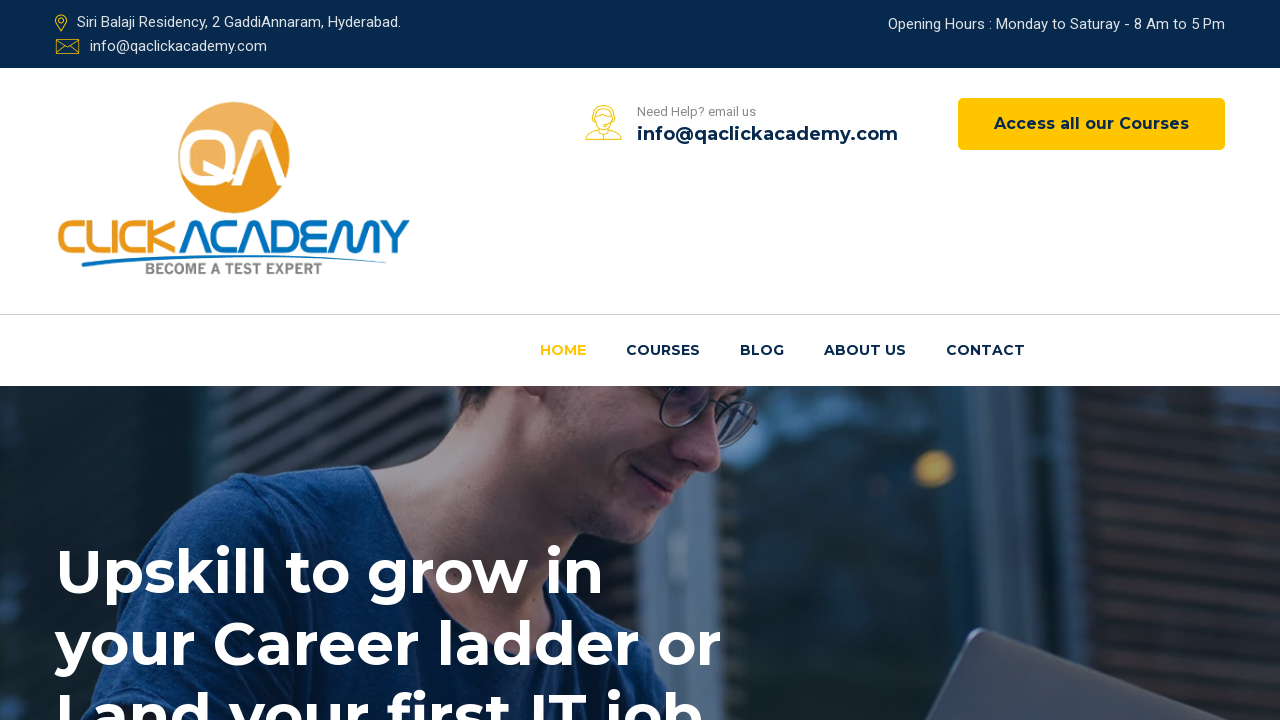

Verified link with href: #
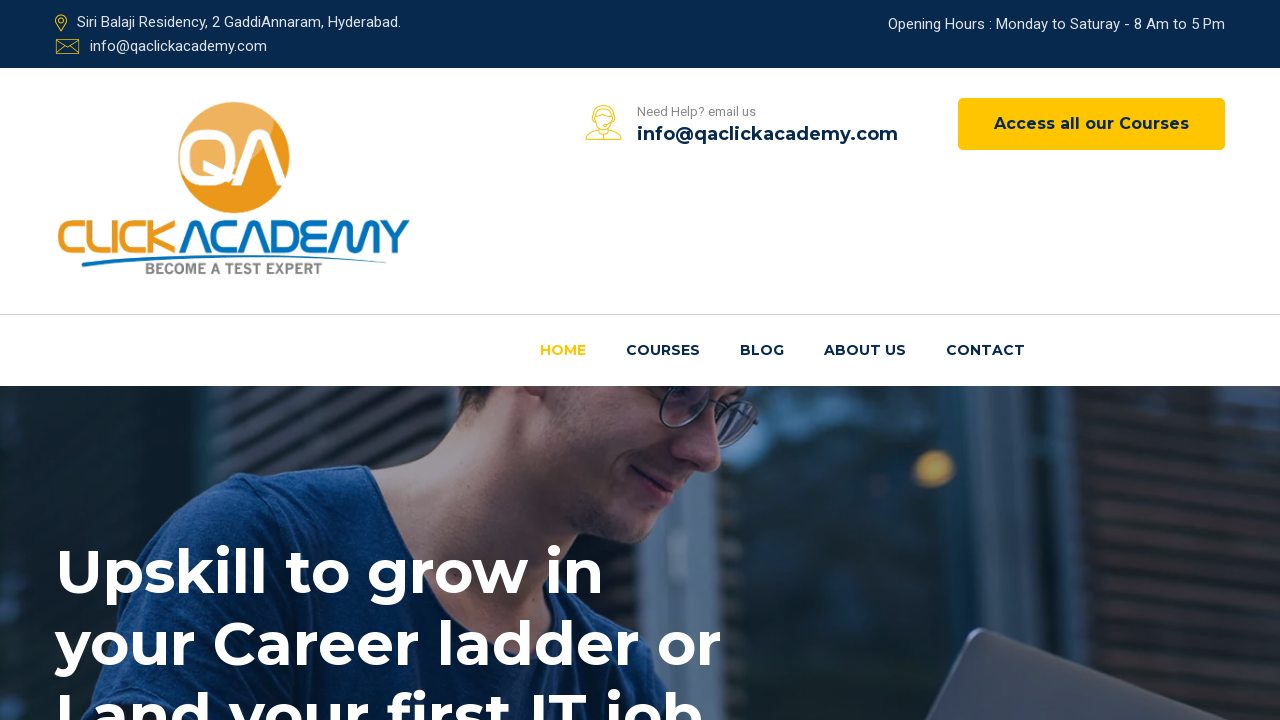

Verified link with href: https://www.udemy.com/course/mobile-automation-using-appiumselenium-3/
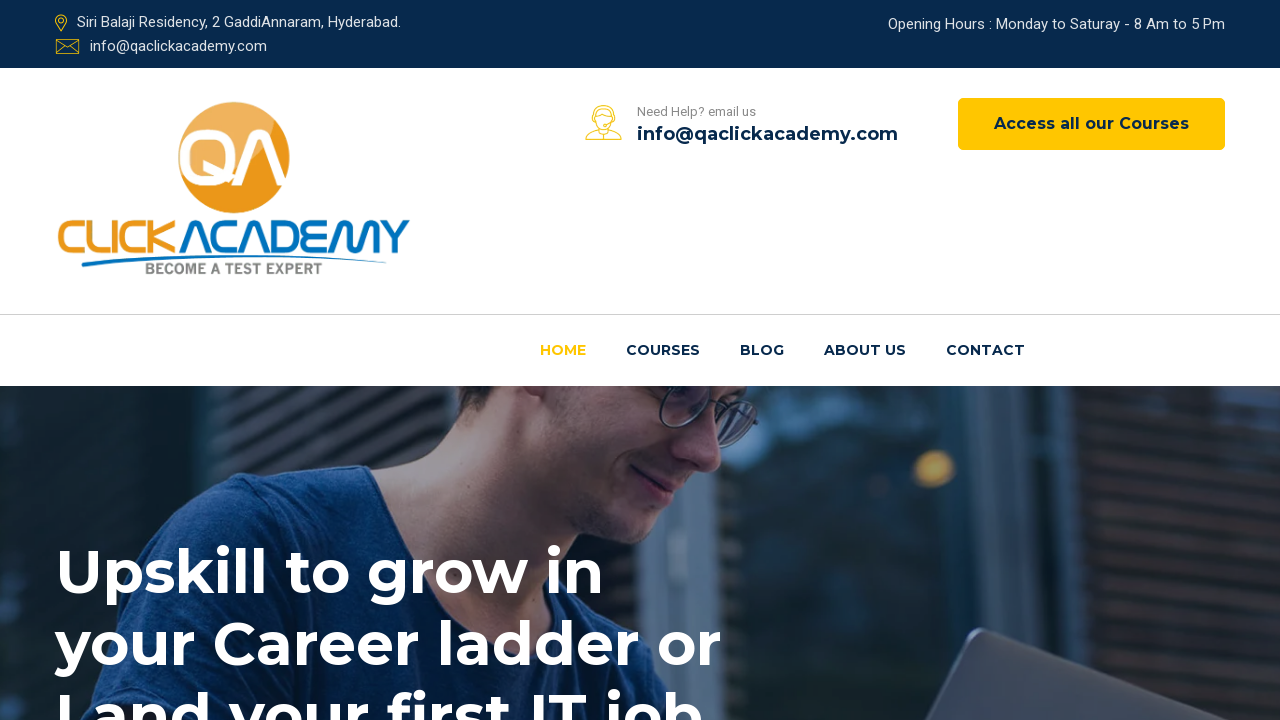

Verified link with href: https://www.udemy.com/course/mobile-automation-using-appiumselenium-3/
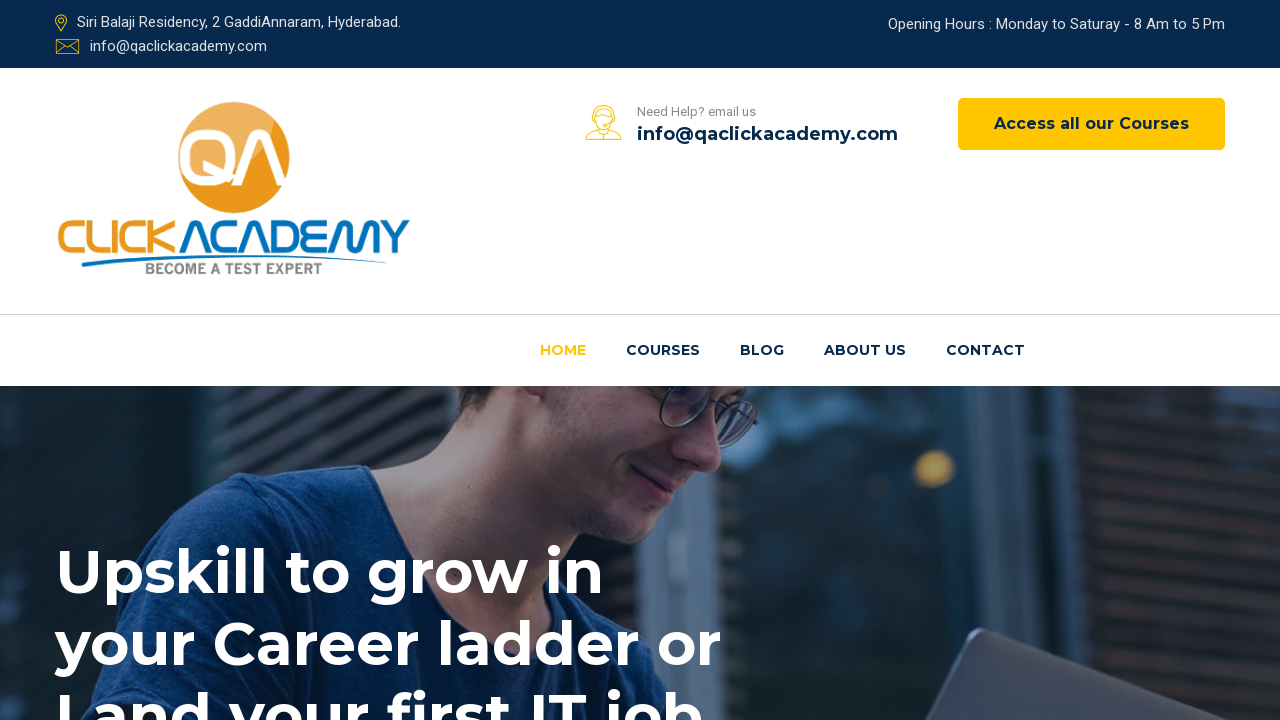

Verified link with href: https://www.udemy.com/user/rahul445/
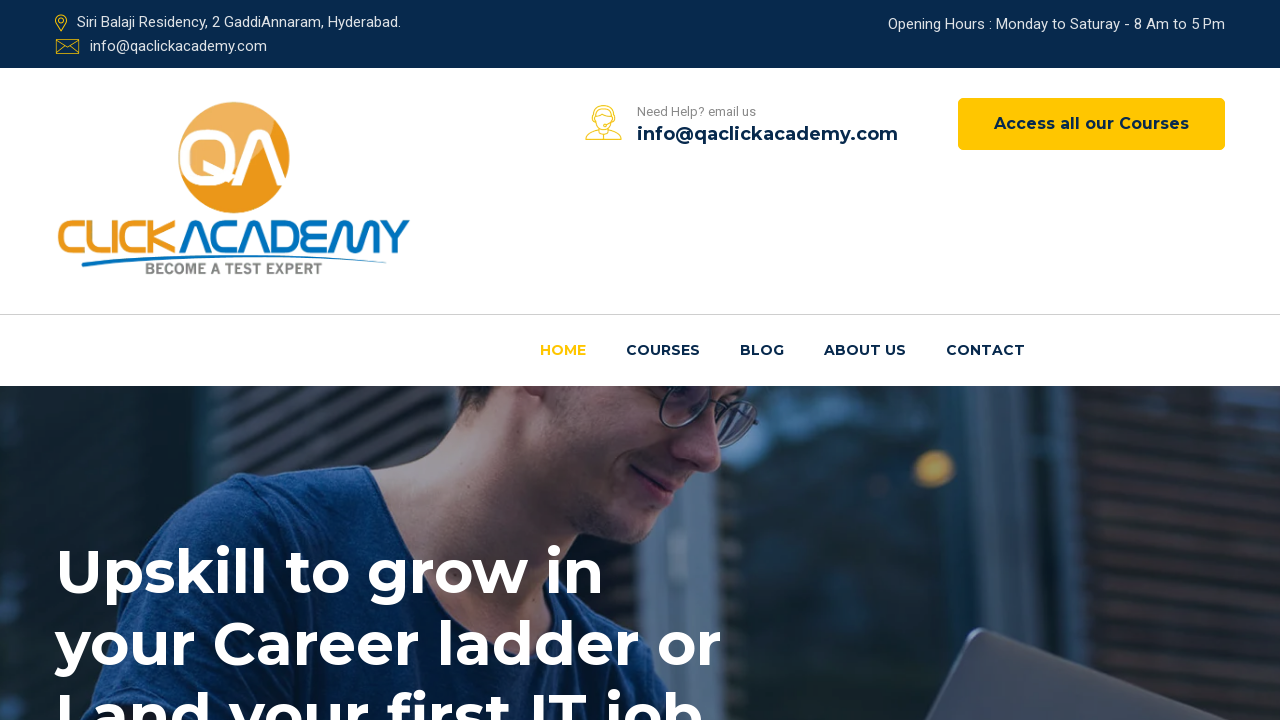

Verified link with href: #
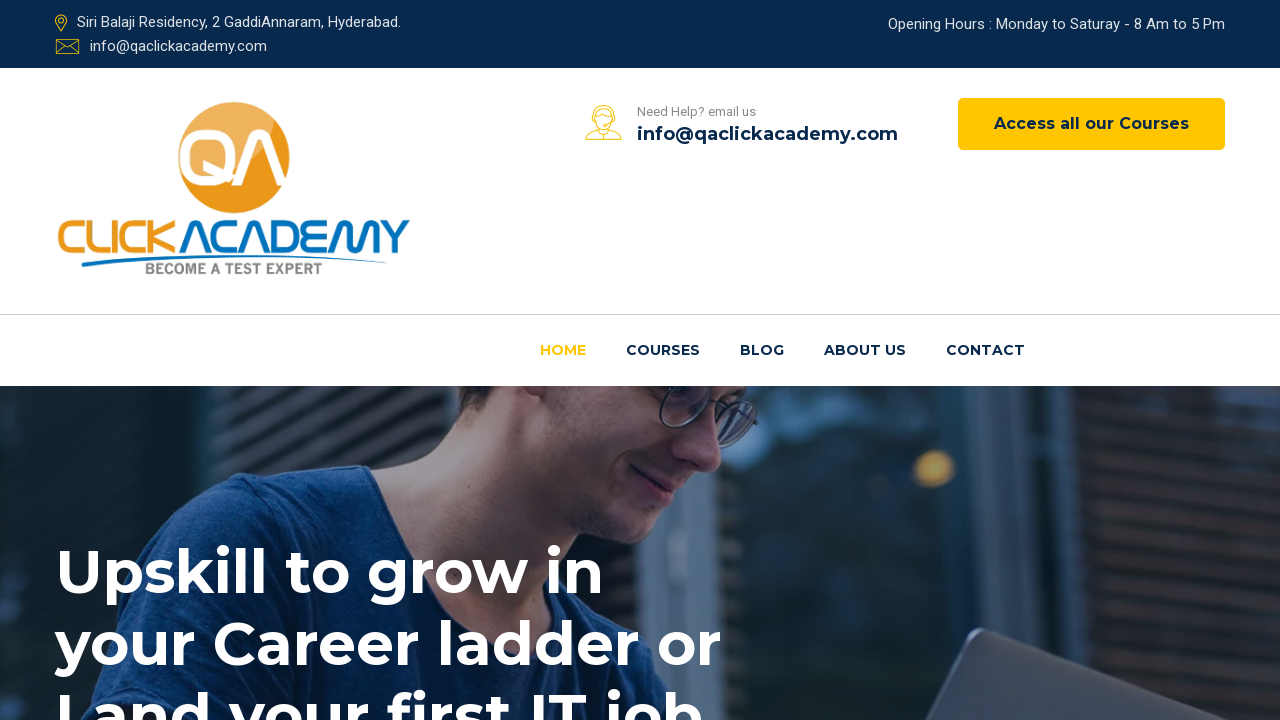

Verified link with href: #
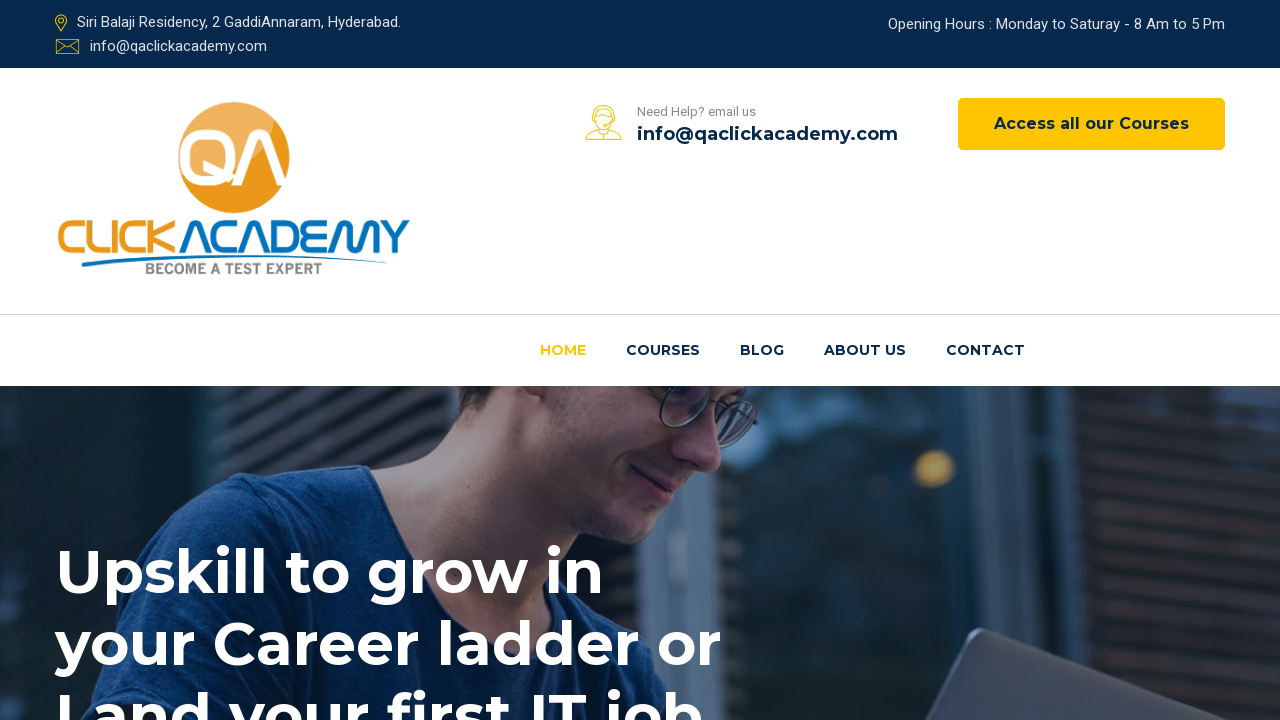

Verified link with href: #
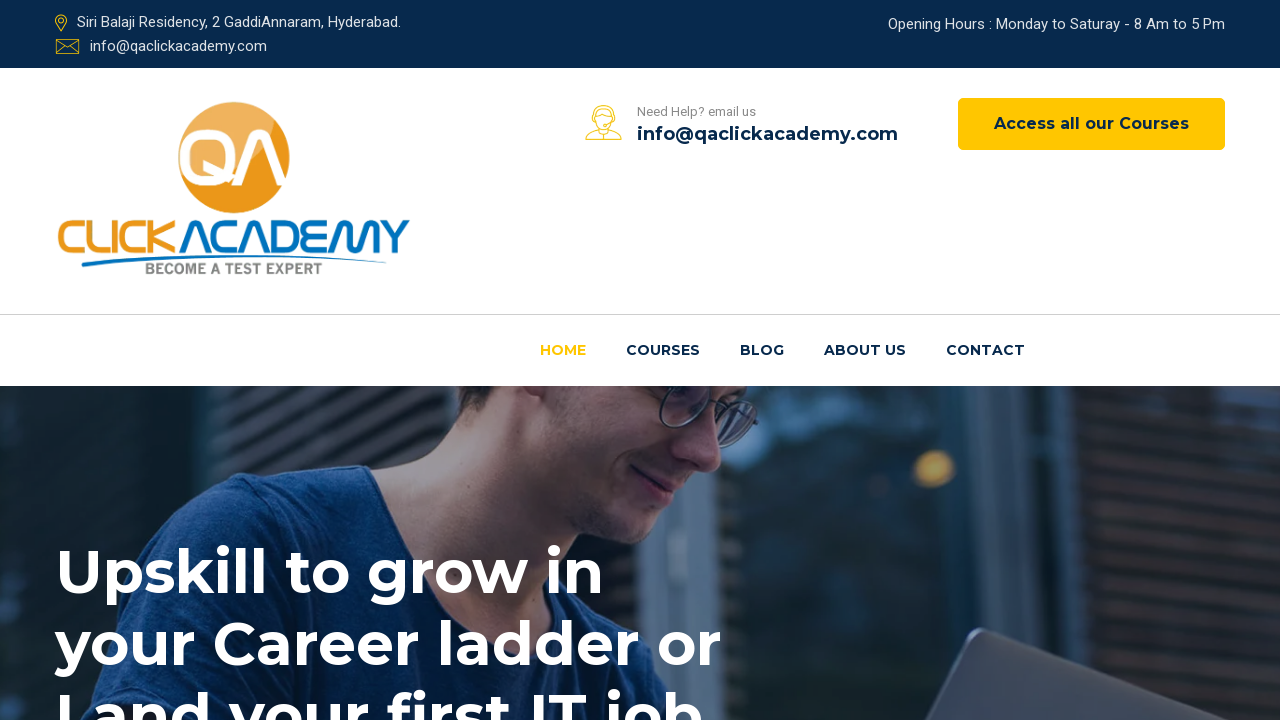

Verified link with href: #
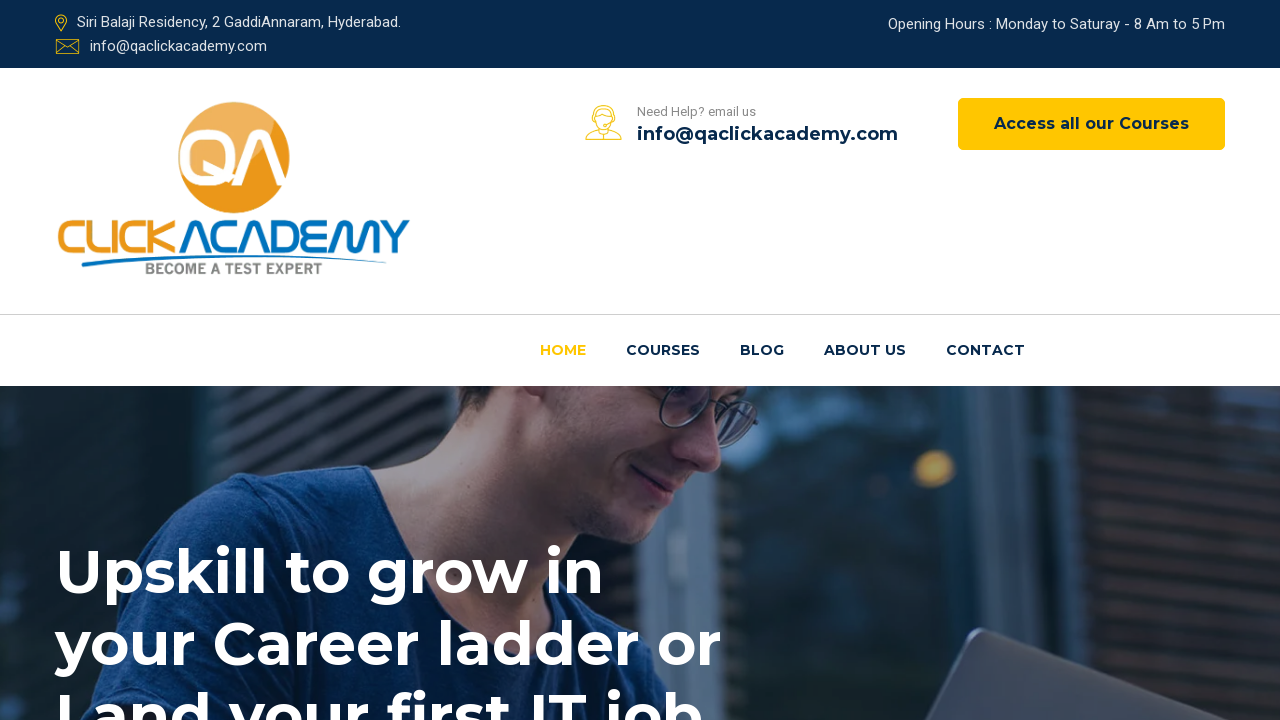

Verified link with href: #
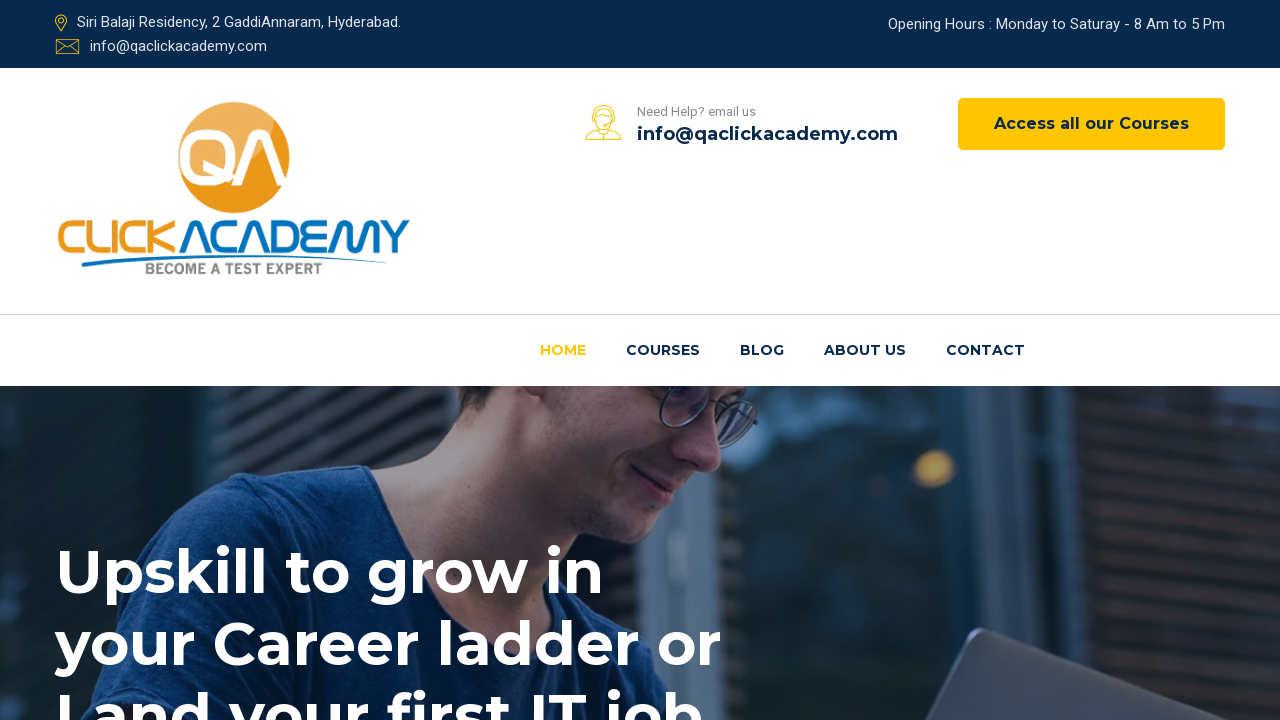

Verified link with href: #
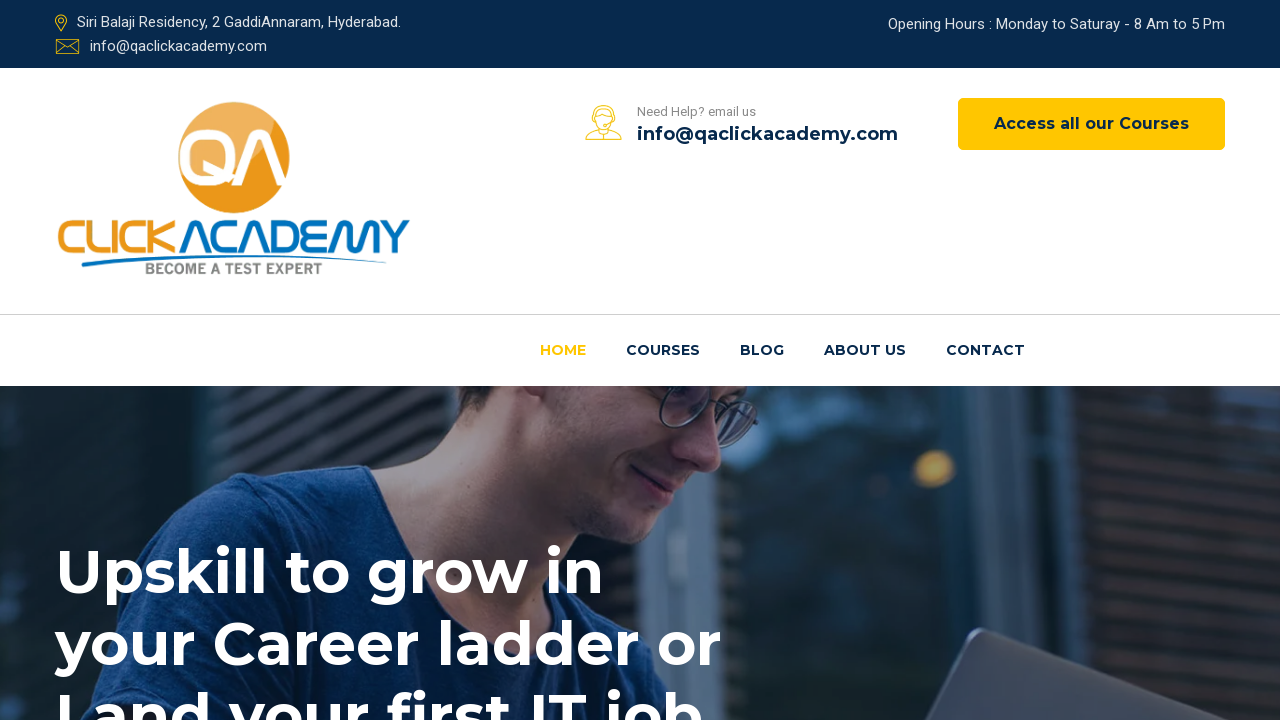

Verified link with href: #
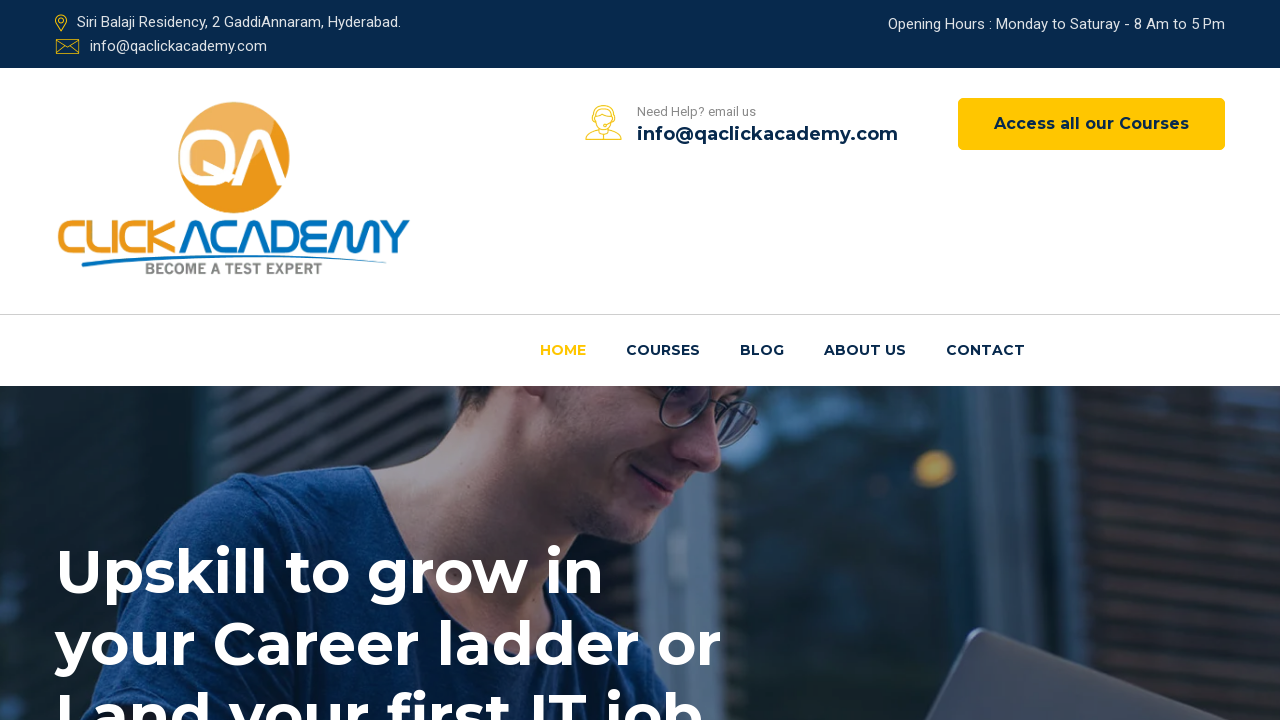

Verified link with href: /
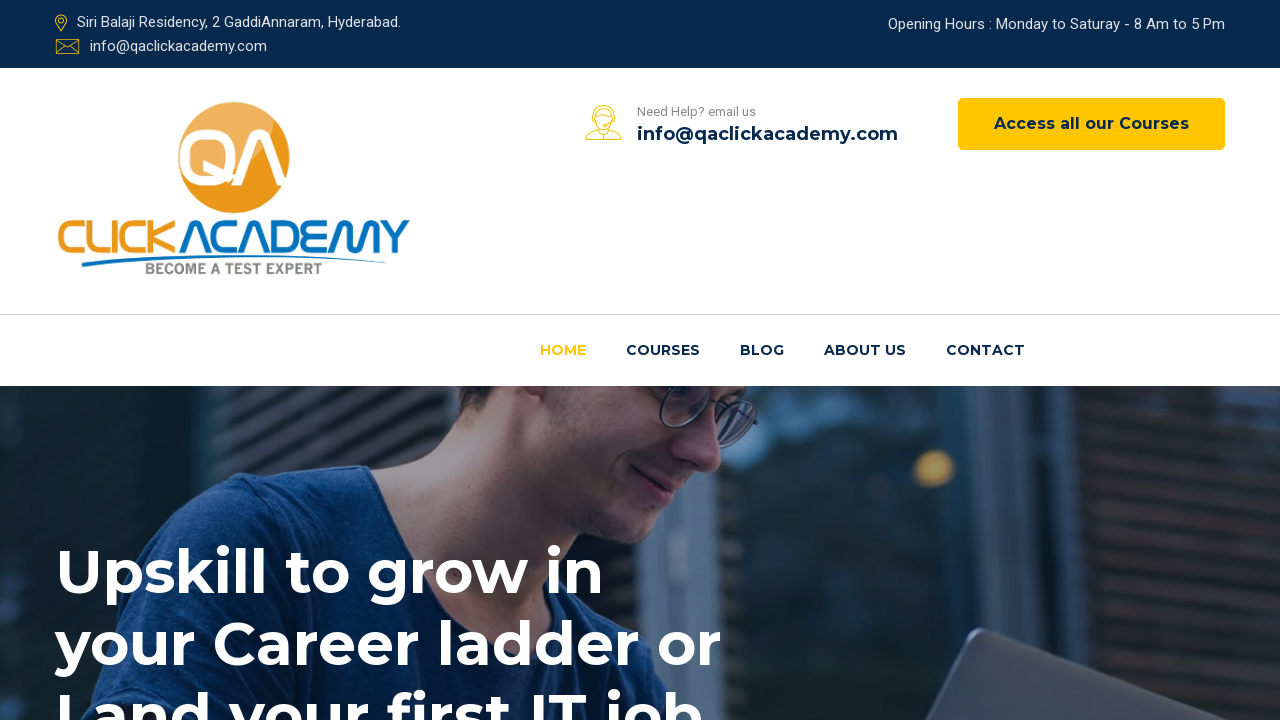

Verified link with href: https://www.udemy.com/user/testing-minds/
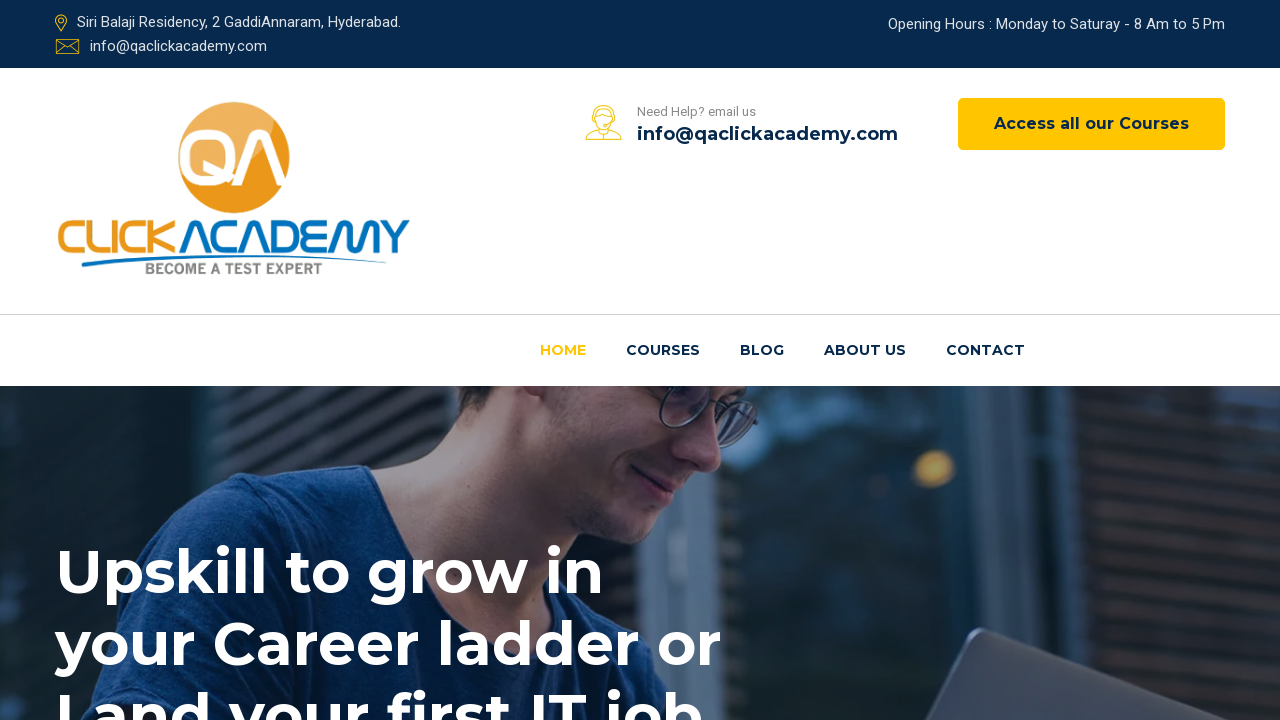

Verified link with href: https://www.qaclickacademy.com/blog/
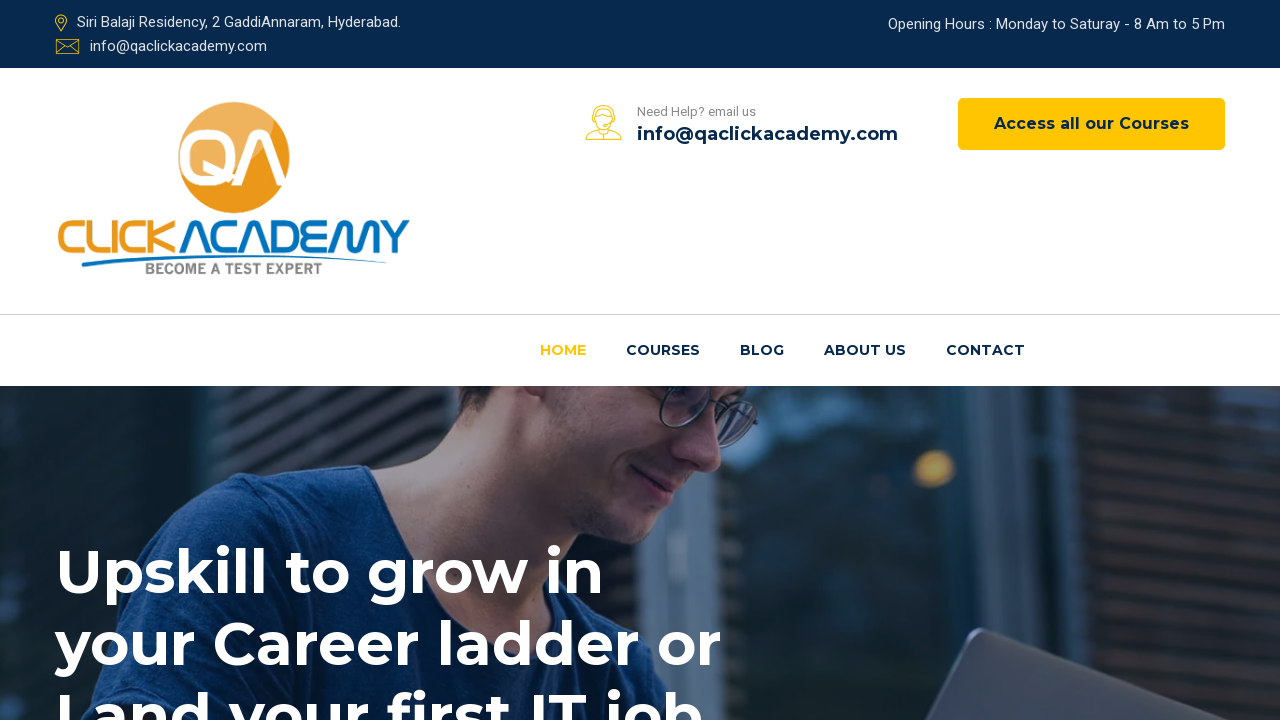

Verified link with href: about.html
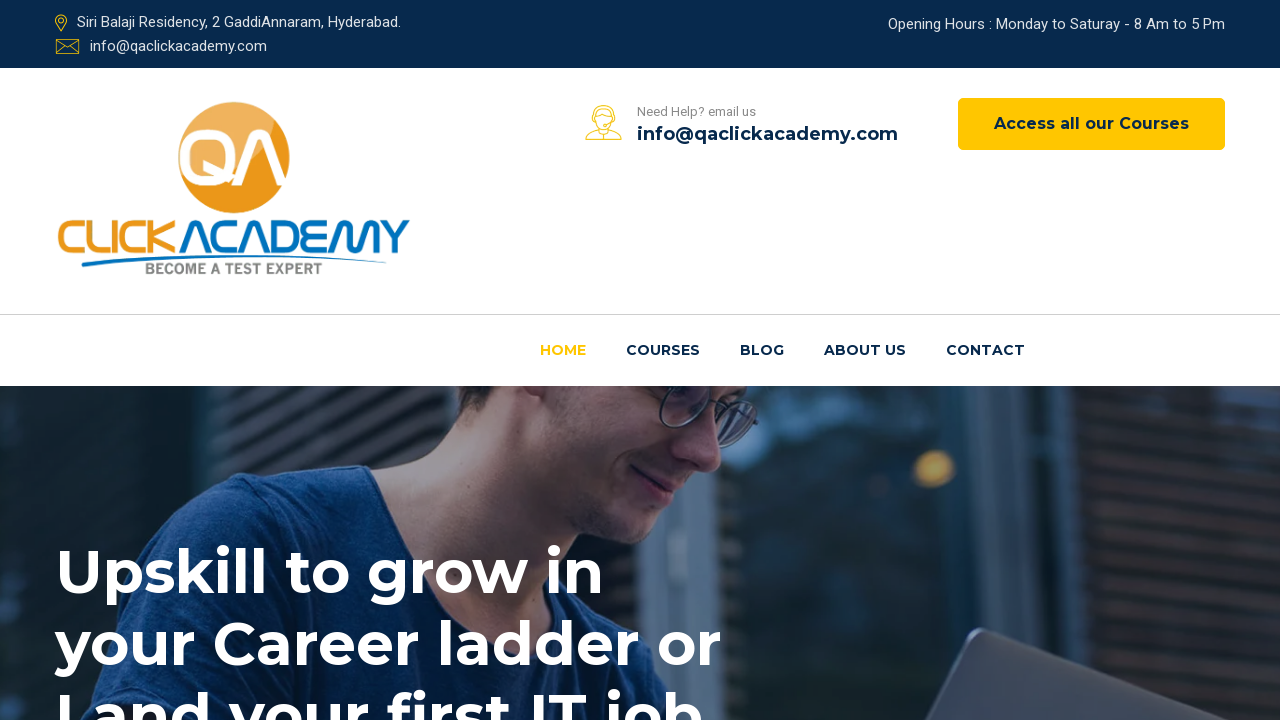

Verified link with href: contactus.html
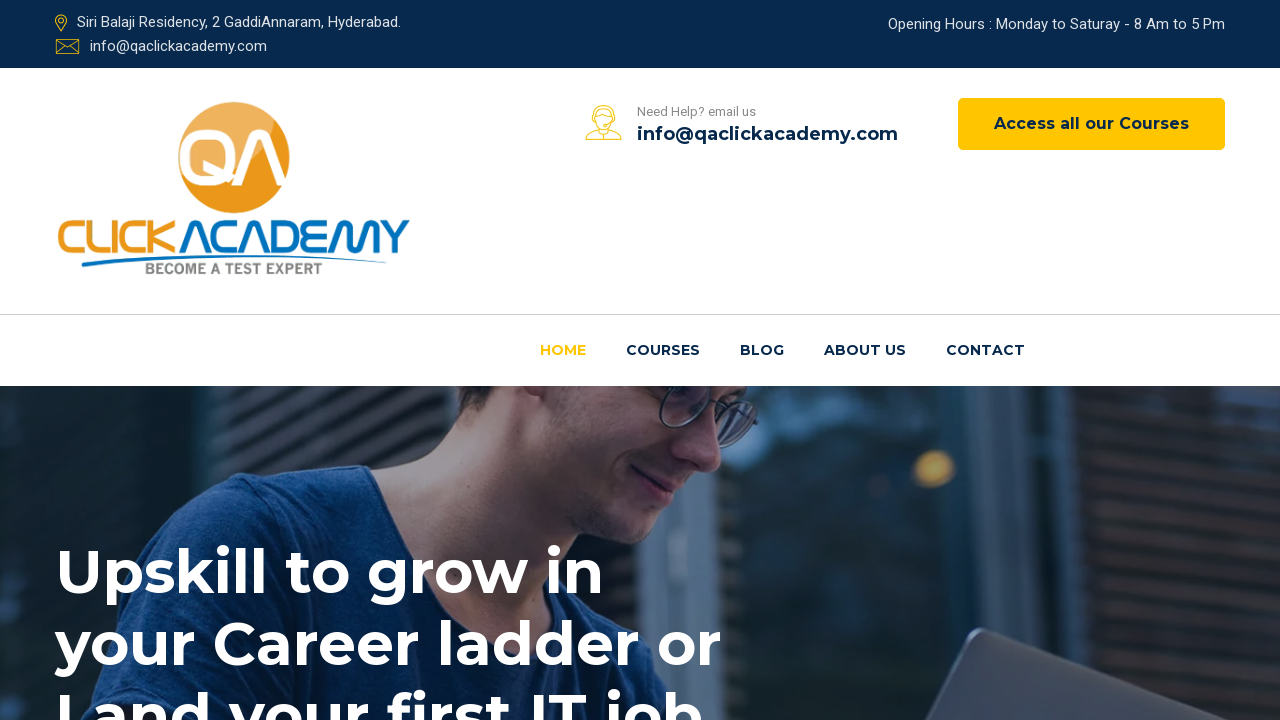

Verified link with href: https://www.qaclickacademy.com
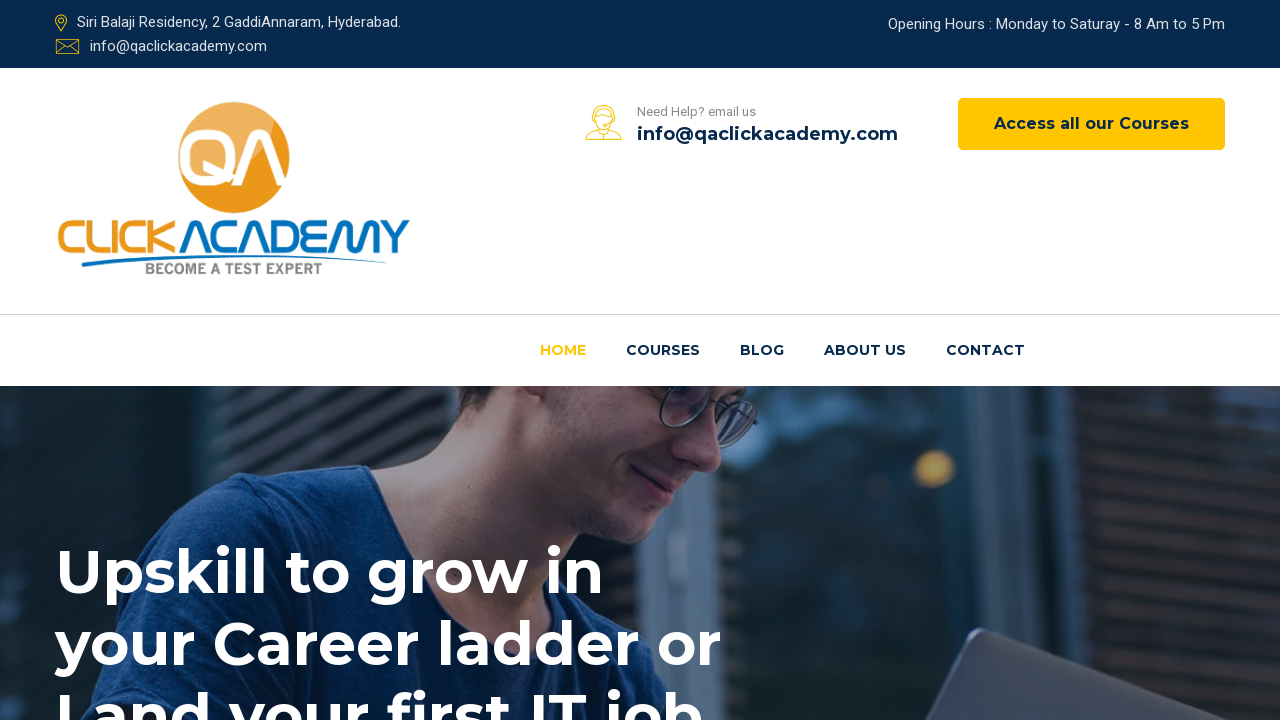

Verified link with href: #
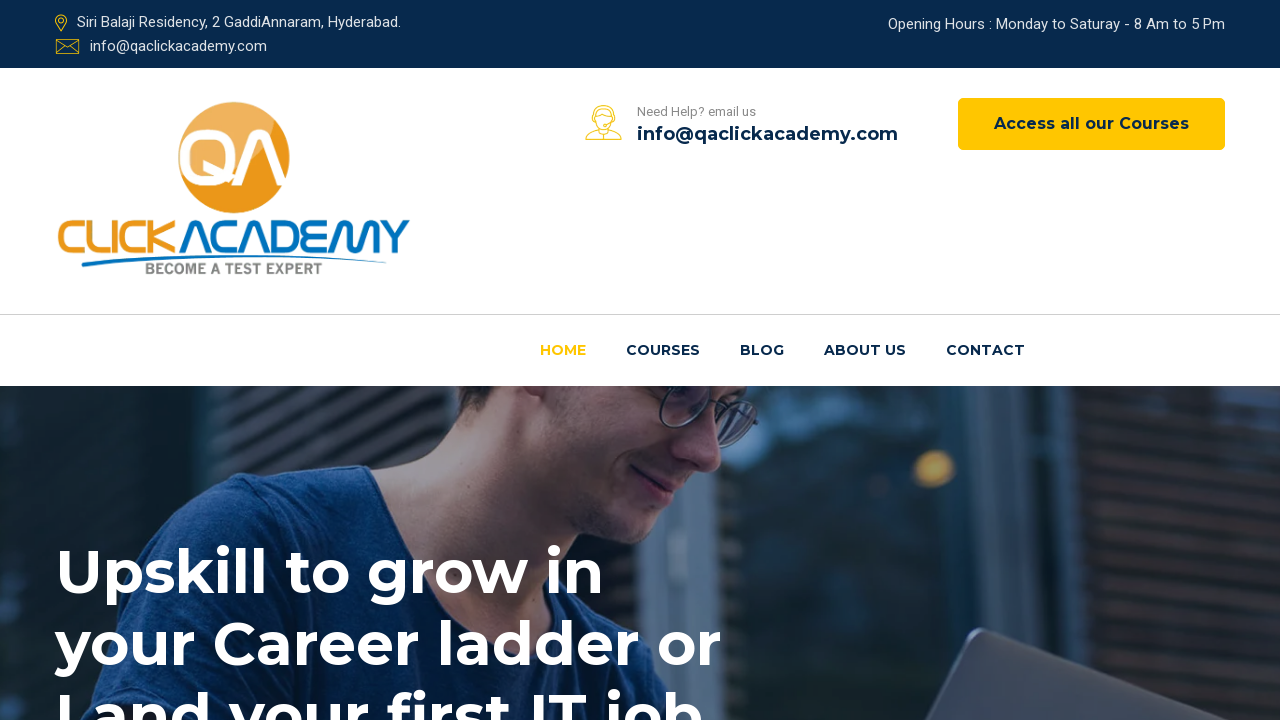

Assertion passed: at least one link exists on the page
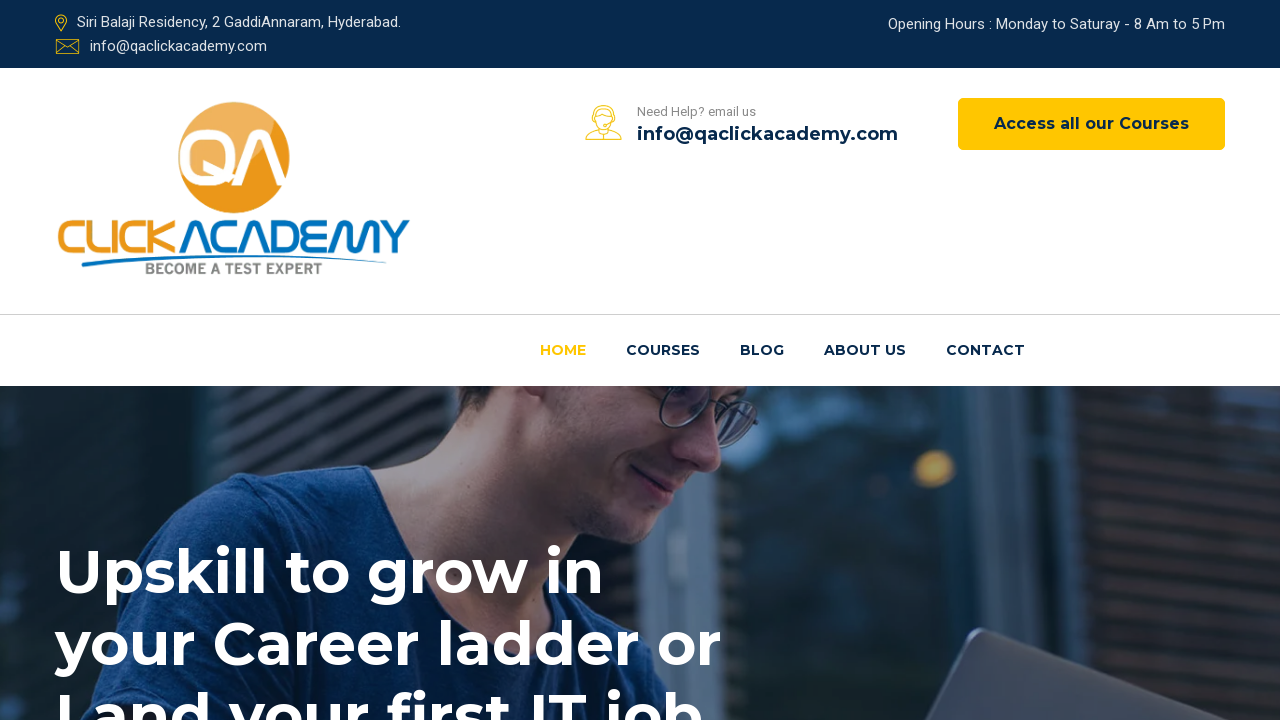

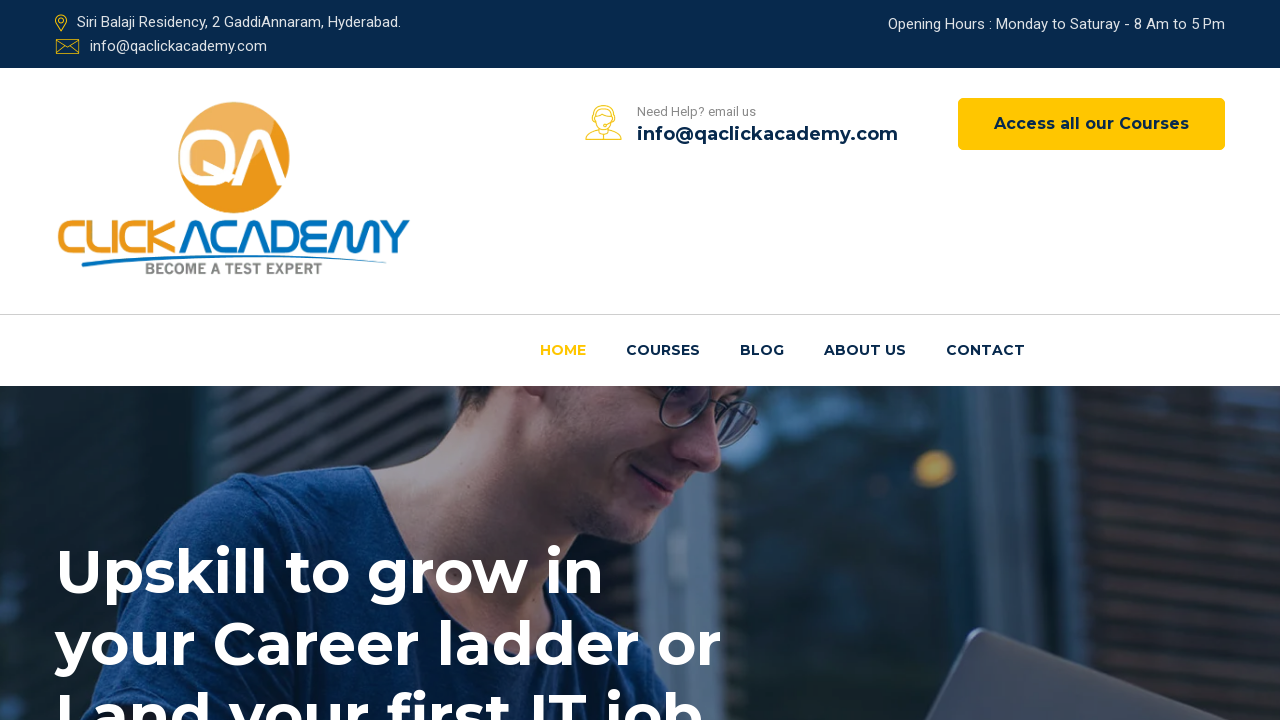